Completes the RPA Challenge by clicking Start and then filling out a form 10 times with different user data entries

Starting URL: https://rpachallenge.com/

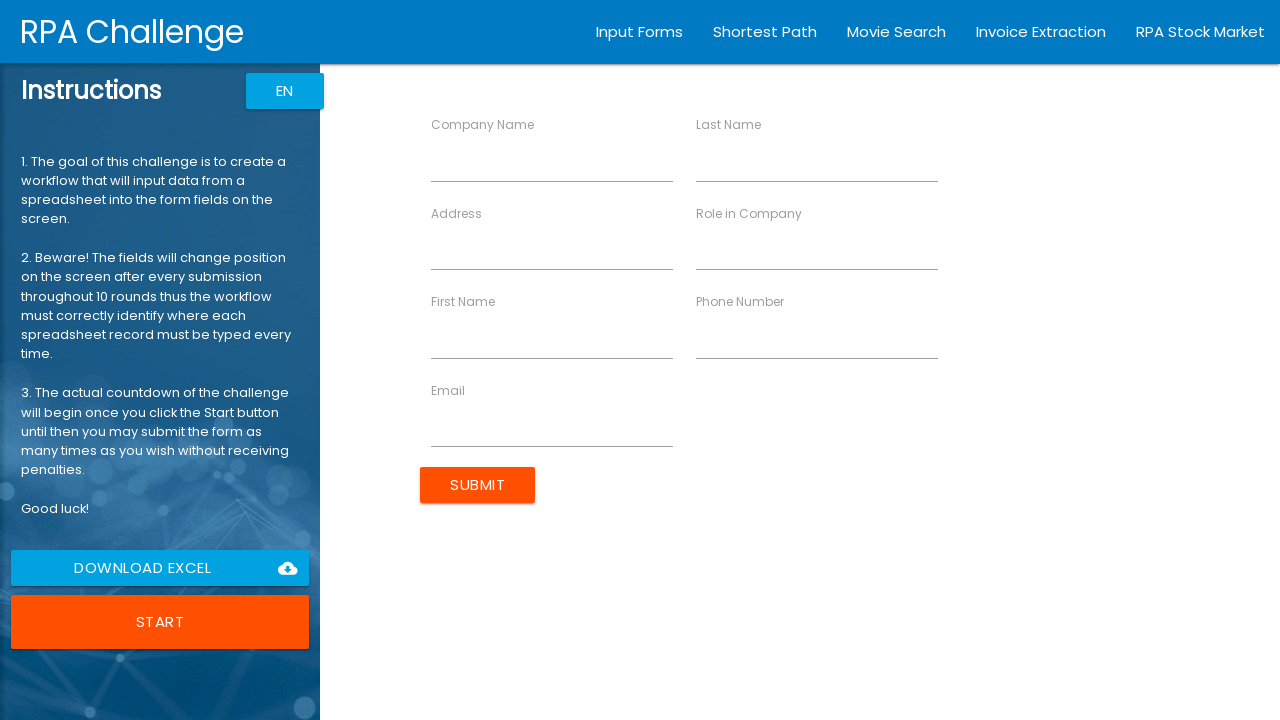

Clicked Start button to begin RPA Challenge at (160, 622) on button:has-text('Start')
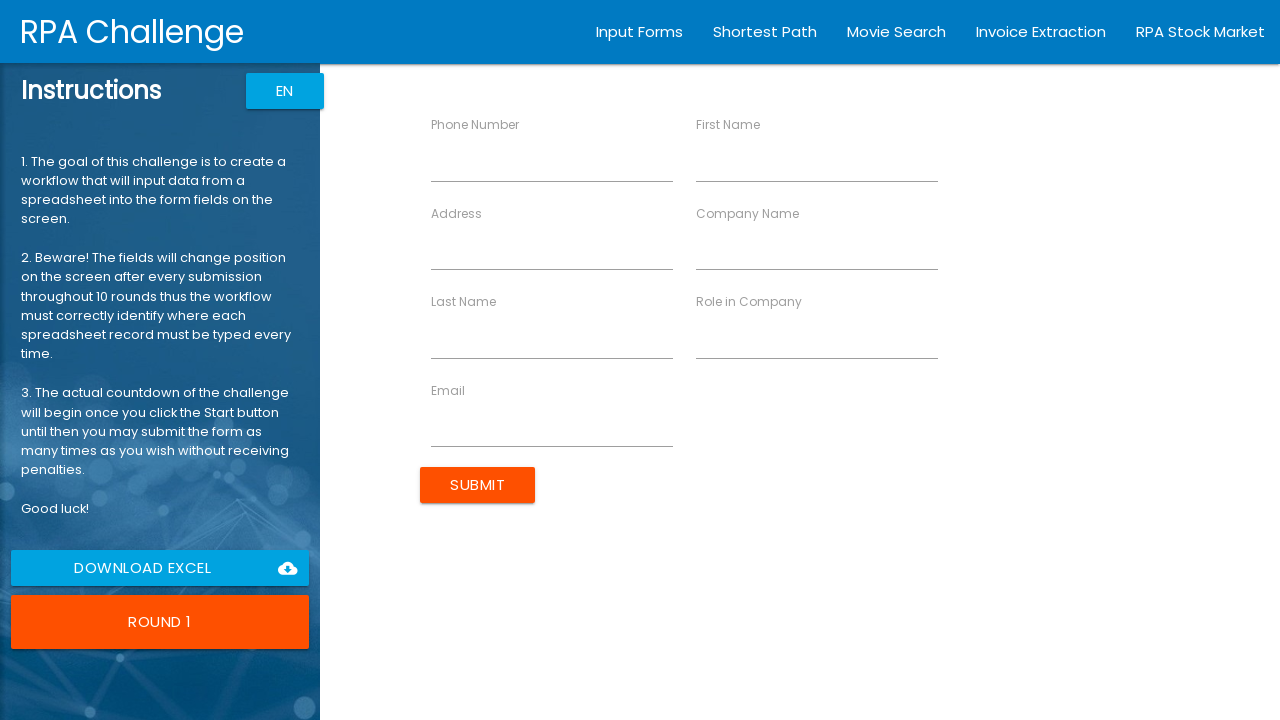

Filled First Name with 'John' on input[ng-reflect-name='labelFirstName']
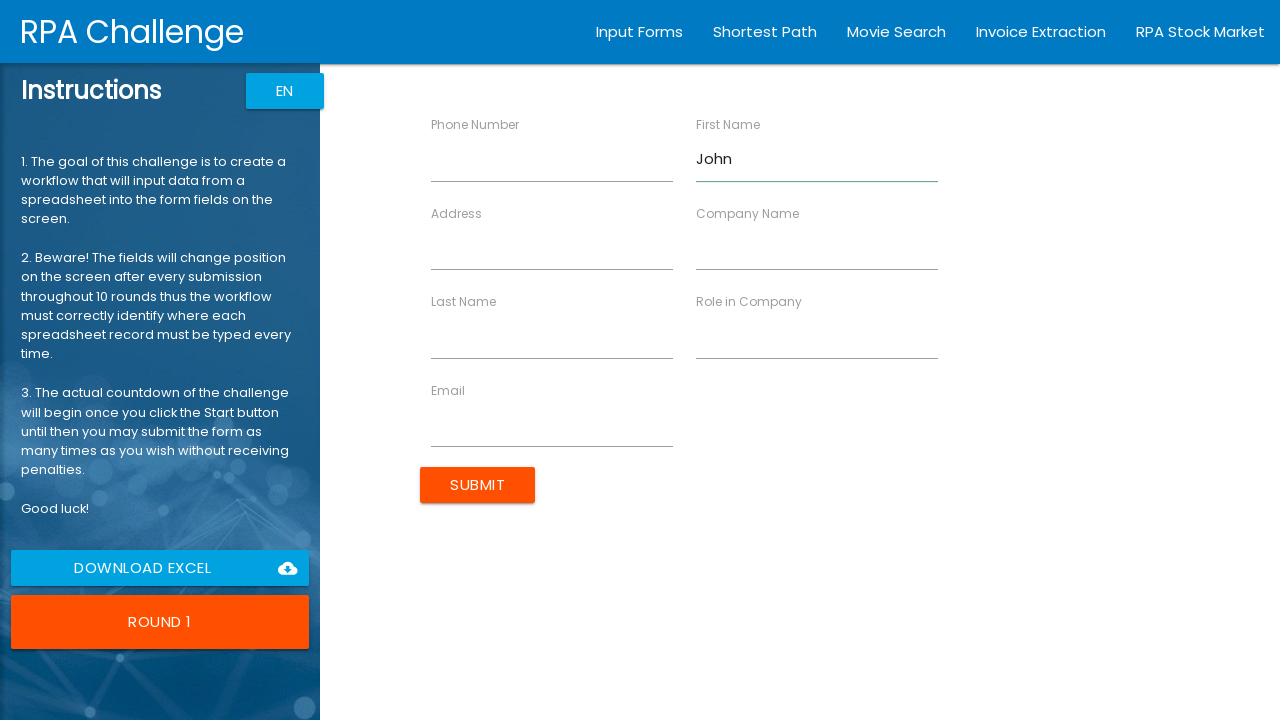

Filled Last Name with 'Smith' on input[ng-reflect-name='labelLastName']
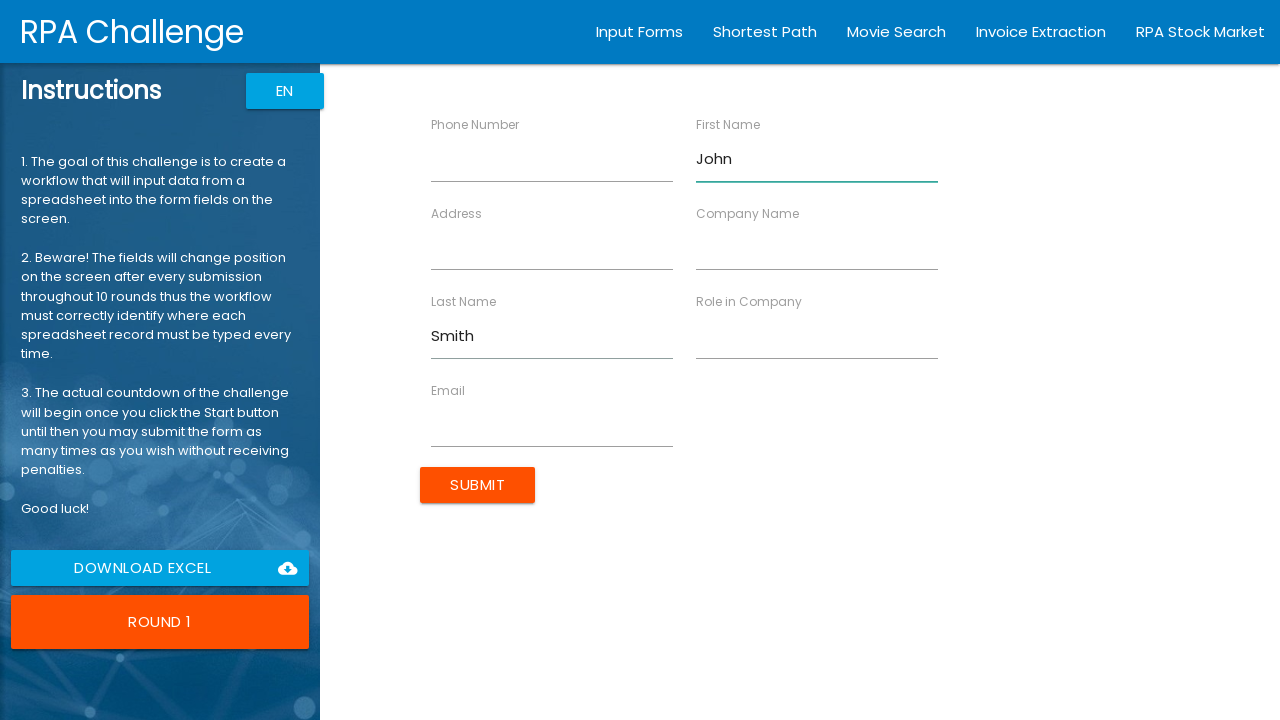

Filled Address with '123 Main St' on input[ng-reflect-name='labelAddress']
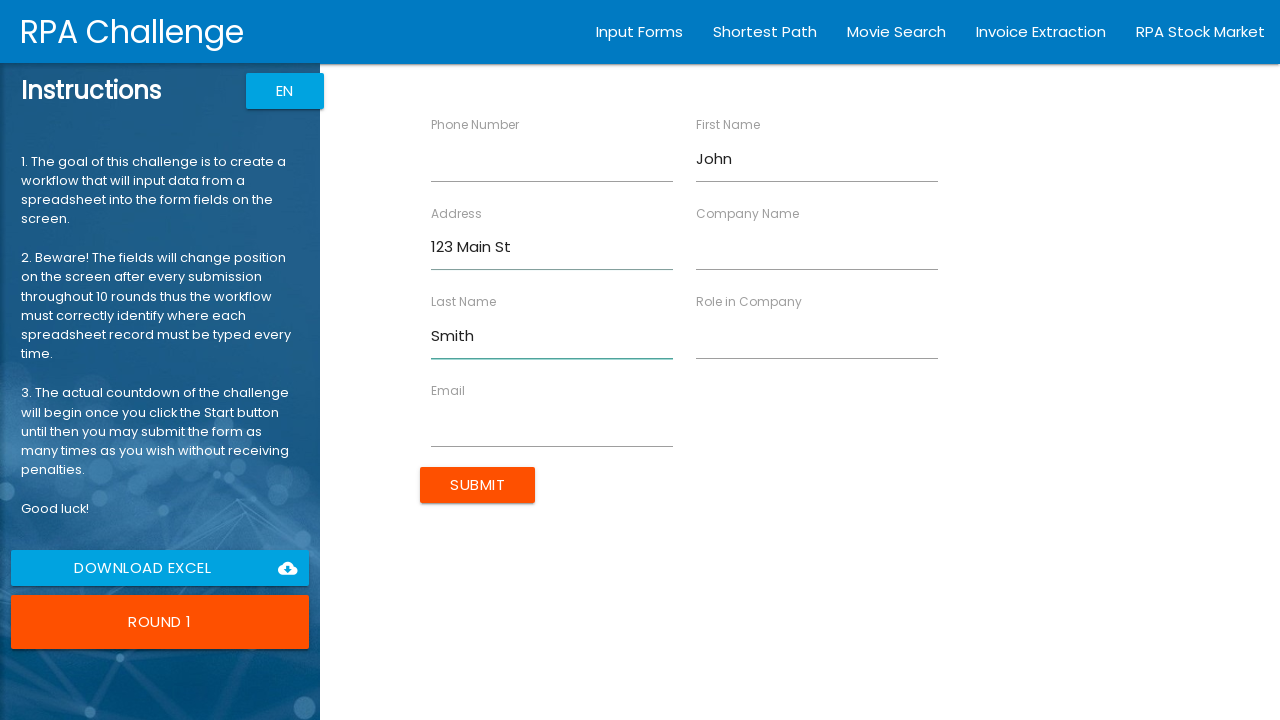

Filled Company Name with 'Tech Corp' on input[ng-reflect-name='labelCompanyName']
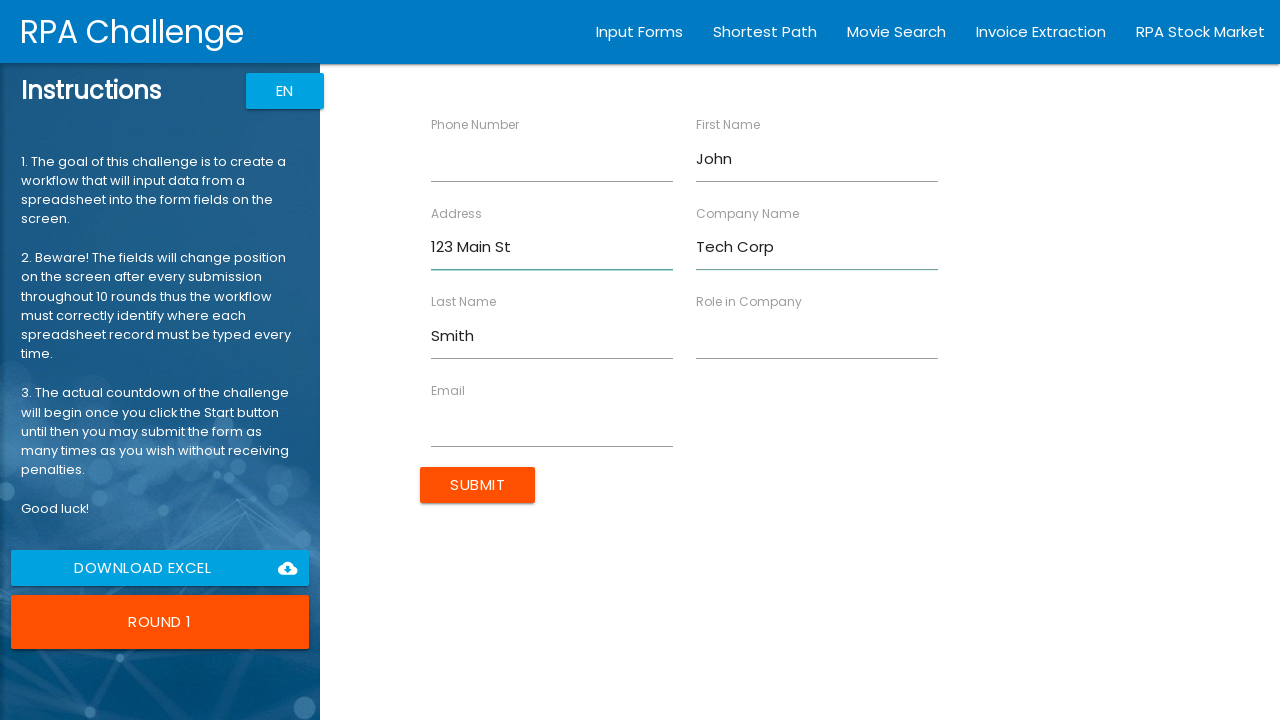

Filled Email with 'john.smith@example.com' on input[ng-reflect-name='labelEmail']
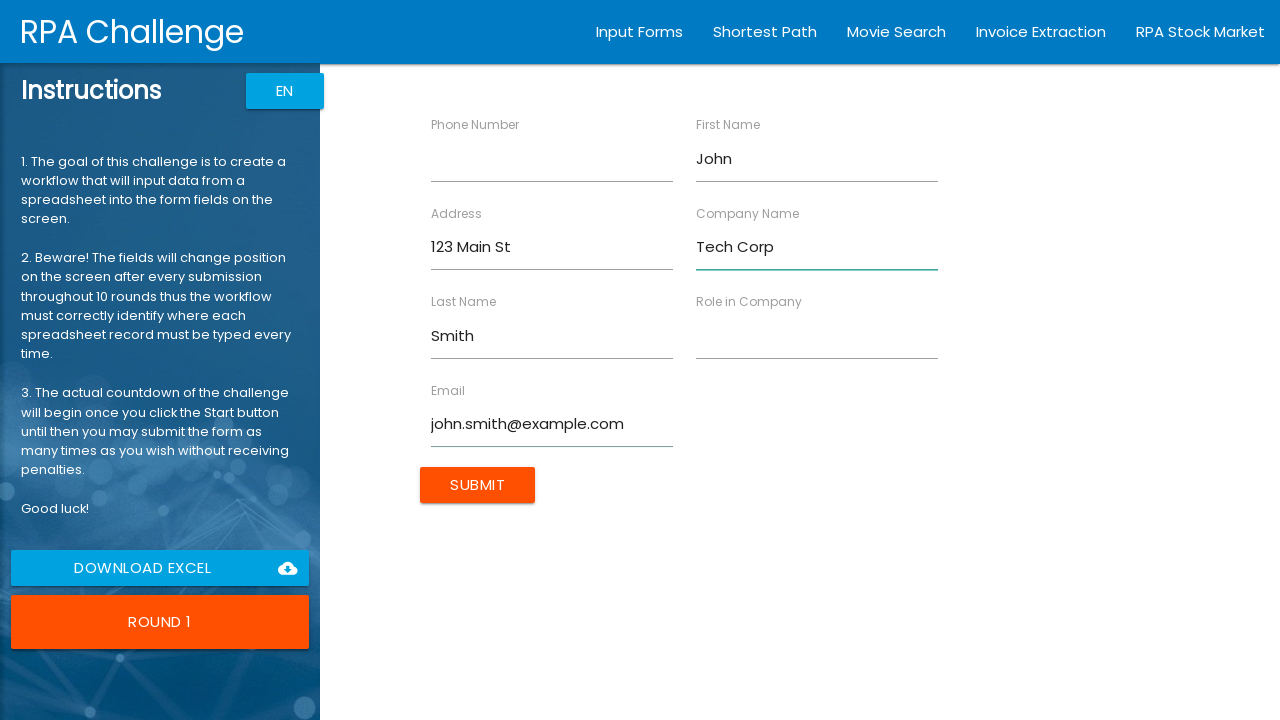

Filled Phone Number with '555-0101' on input[ng-reflect-name='labelPhone']
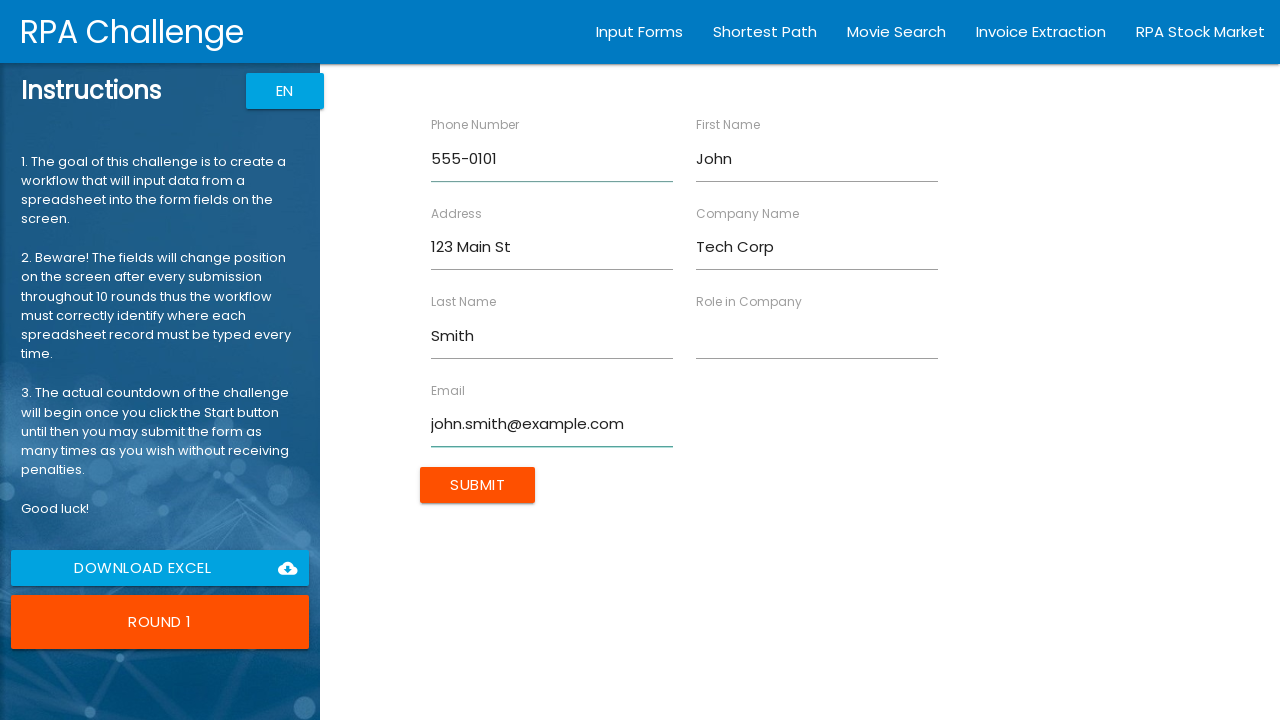

Filled Role in Company with 'Developer' on input[ng-reflect-name='labelRole']
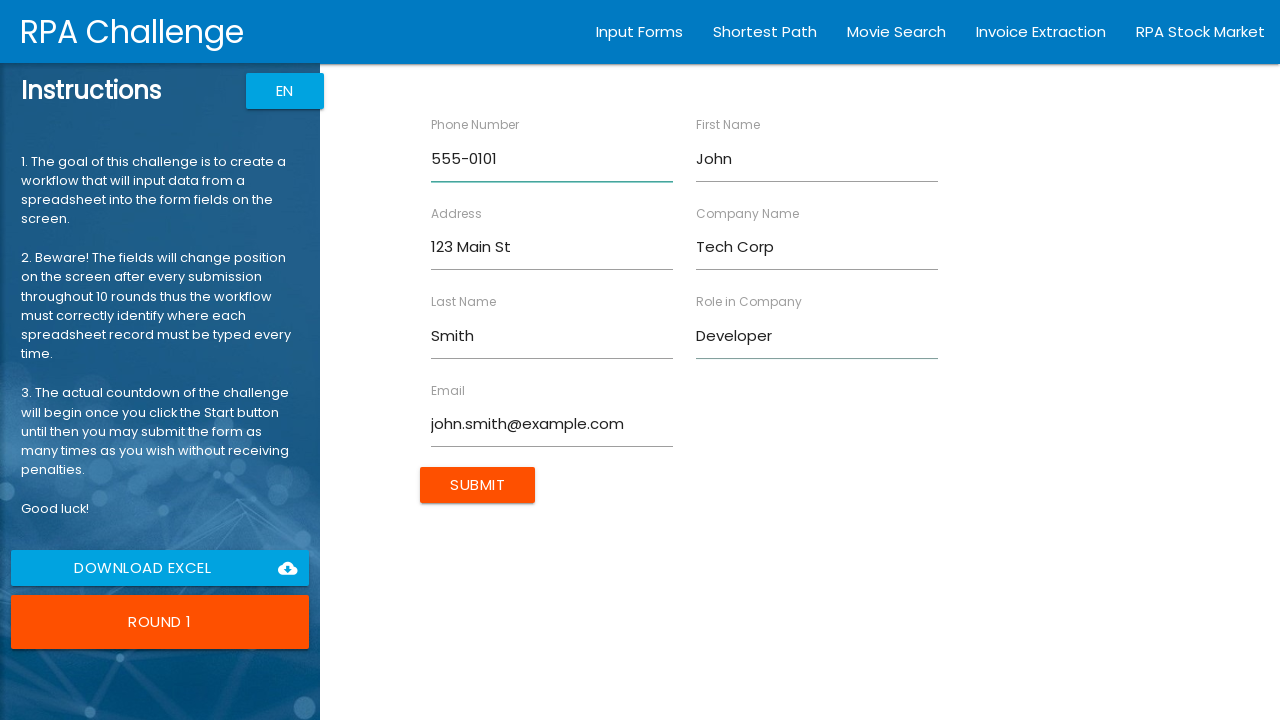

Submitted form for John Smith at (478, 485) on input[type='submit'][value='Submit']
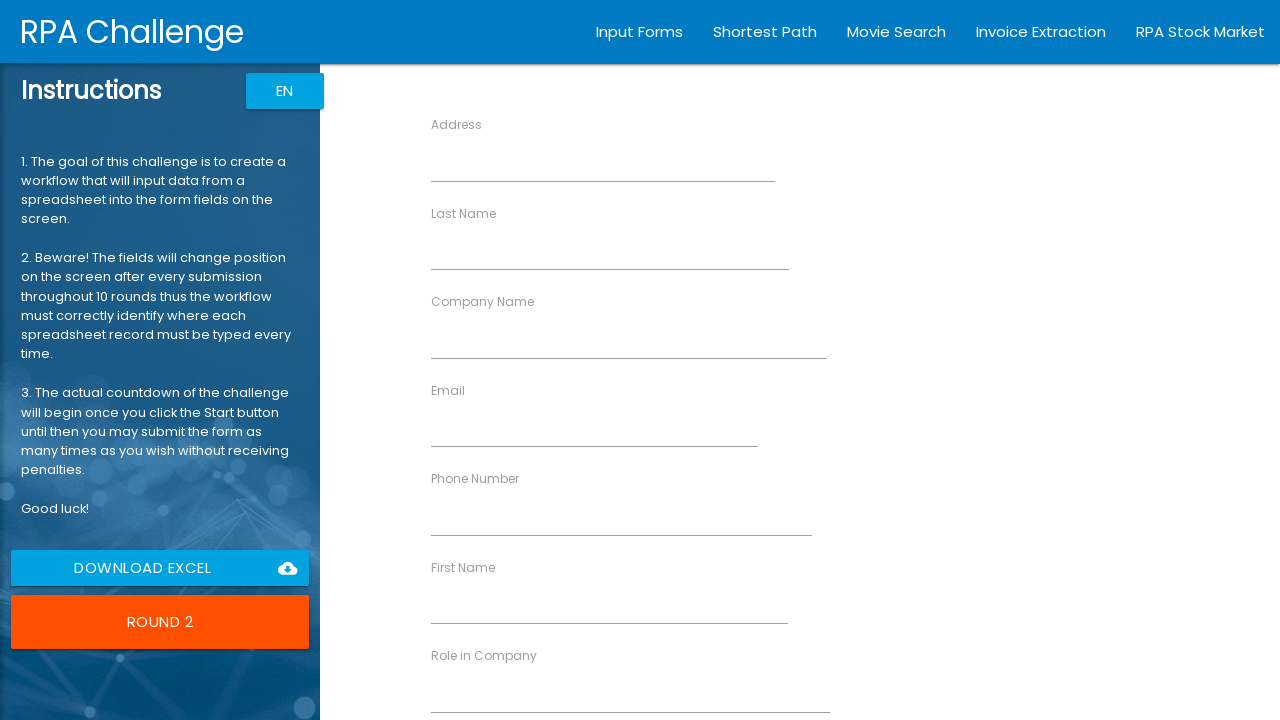

Filled First Name with 'Sarah' on input[ng-reflect-name='labelFirstName']
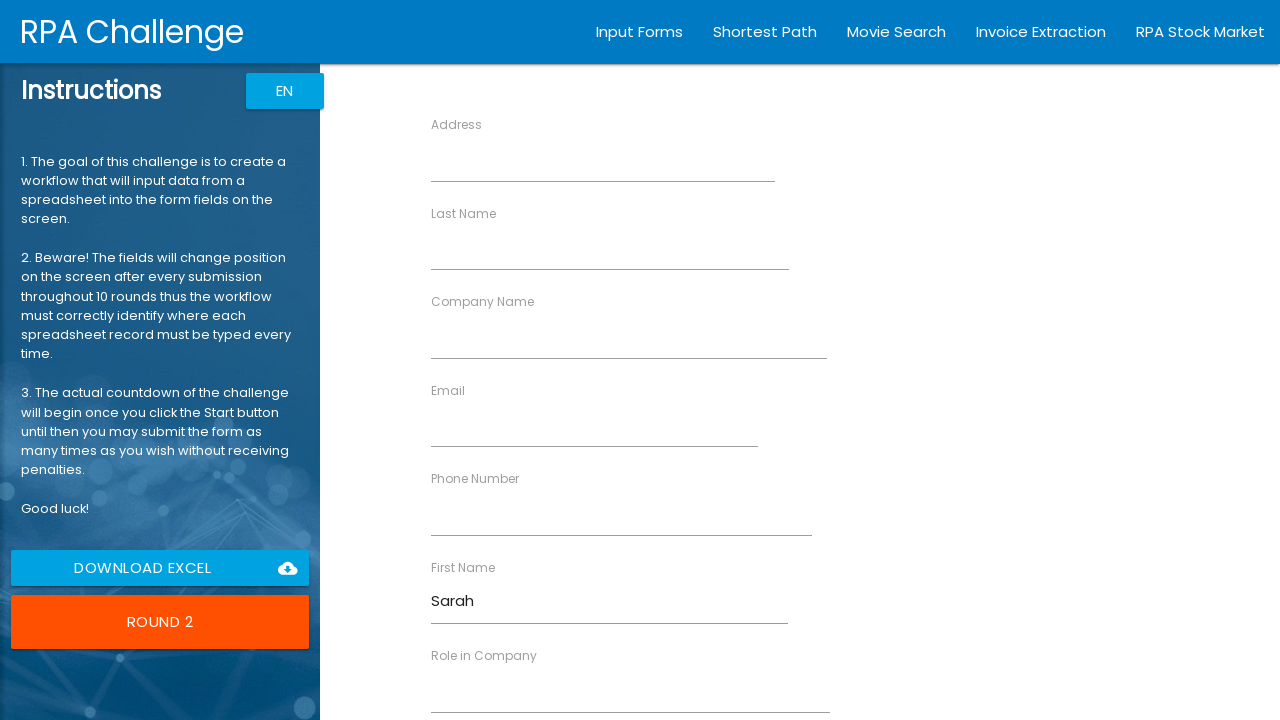

Filled Last Name with 'Johnson' on input[ng-reflect-name='labelLastName']
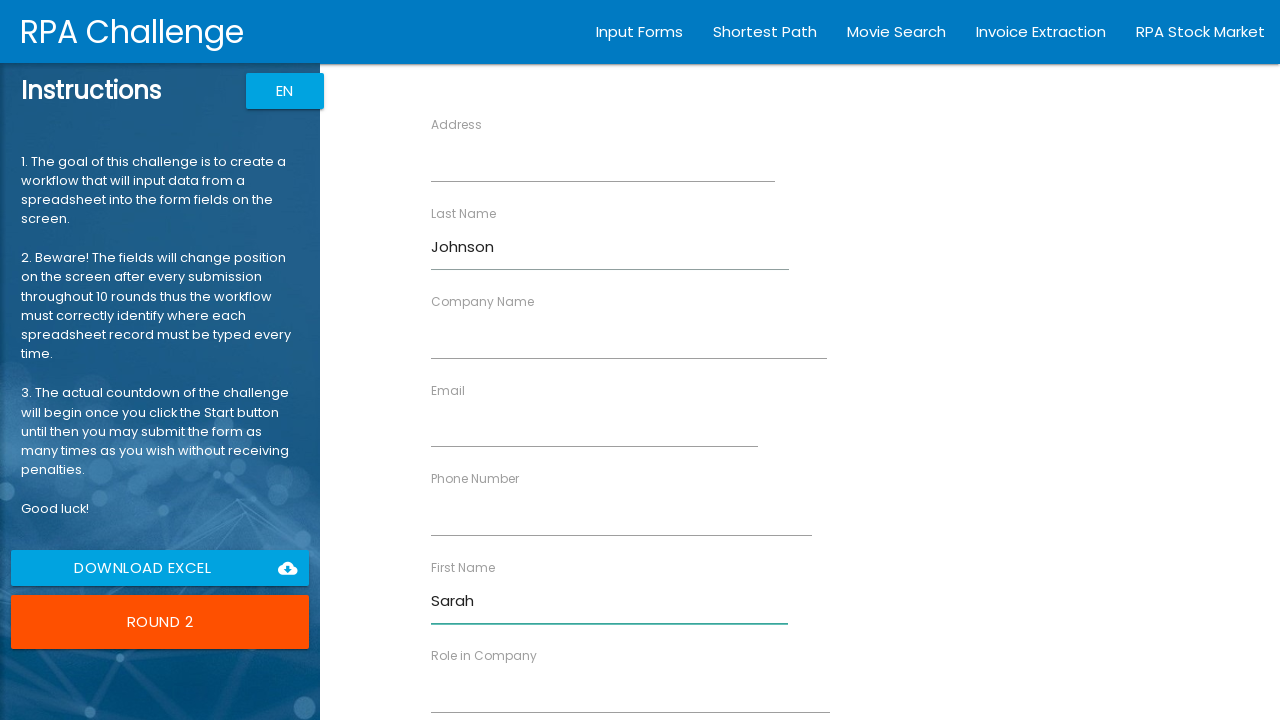

Filled Address with '456 Oak Ave' on input[ng-reflect-name='labelAddress']
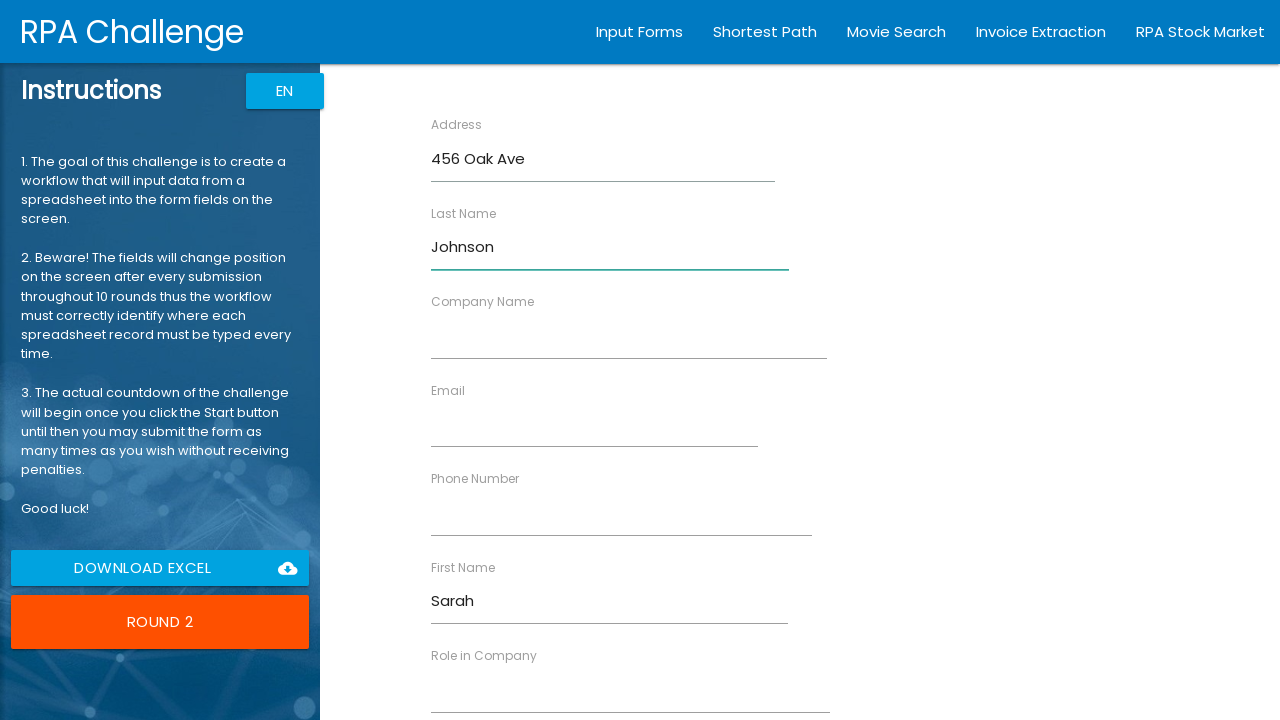

Filled Company Name with 'Data Inc' on input[ng-reflect-name='labelCompanyName']
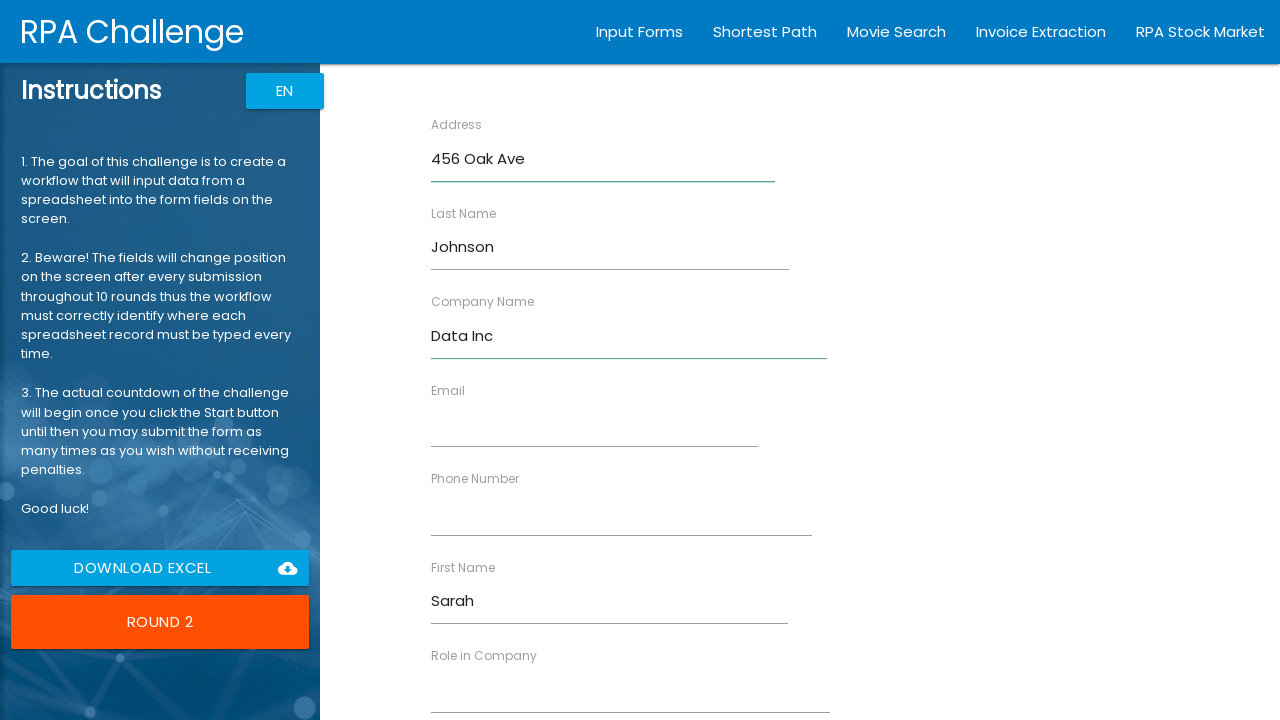

Filled Email with 'sarah.j@example.com' on input[ng-reflect-name='labelEmail']
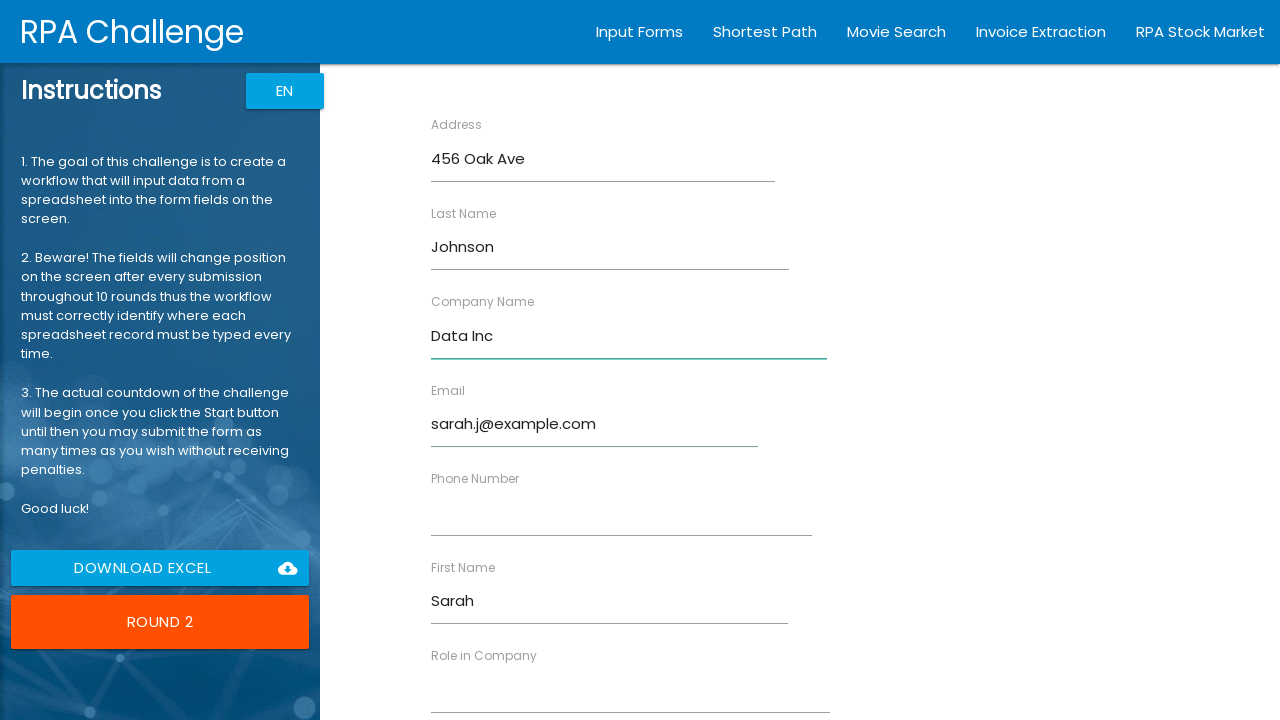

Filled Phone Number with '555-0102' on input[ng-reflect-name='labelPhone']
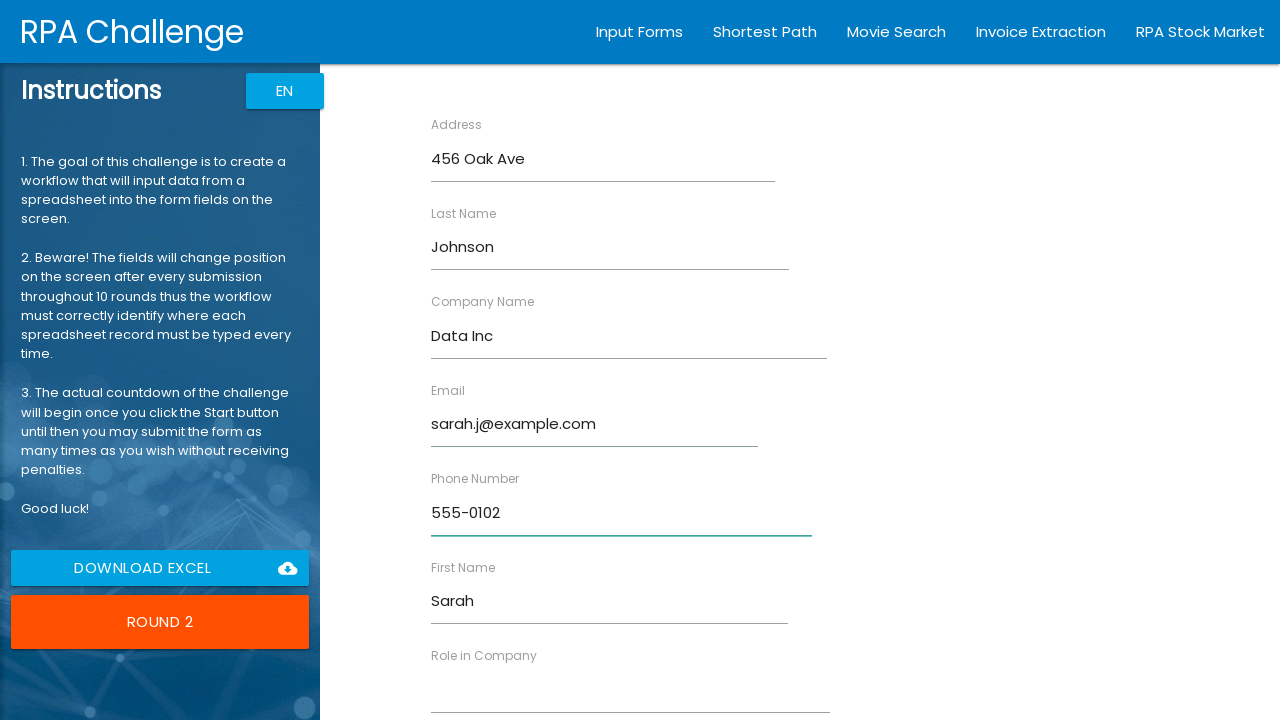

Filled Role in Company with 'Analyst' on input[ng-reflect-name='labelRole']
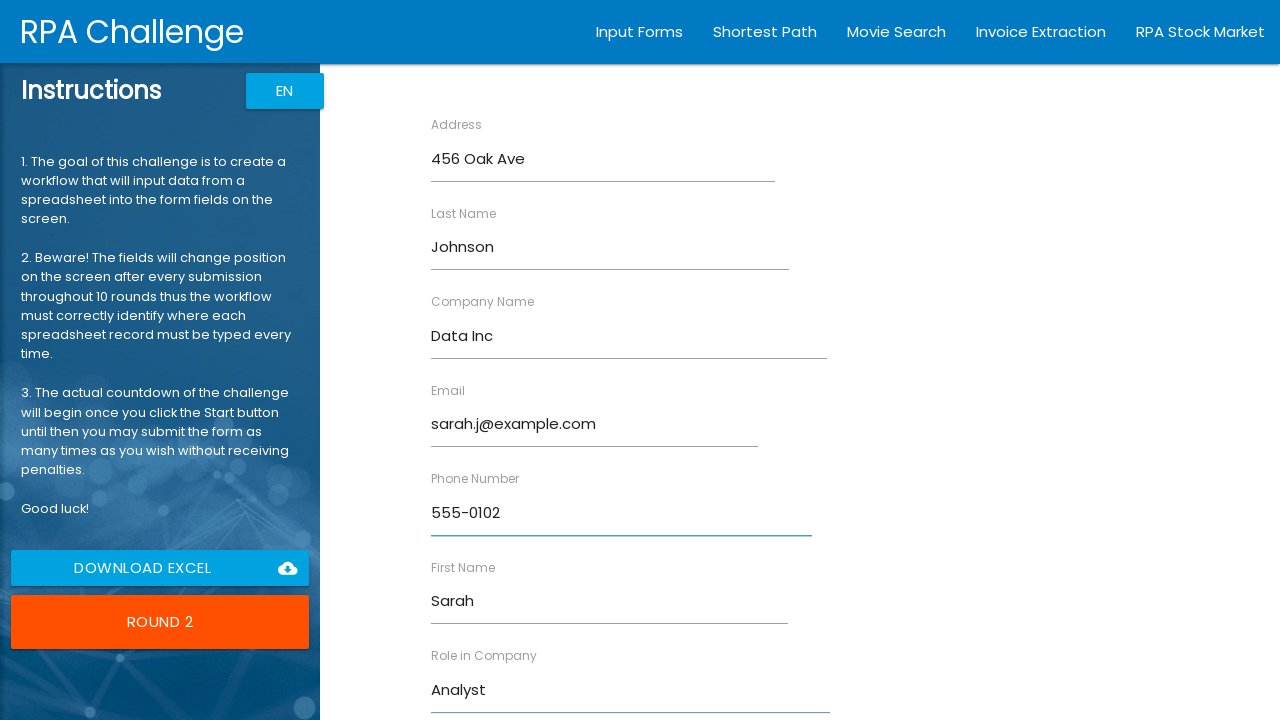

Submitted form for Sarah Johnson at (478, 688) on input[type='submit'][value='Submit']
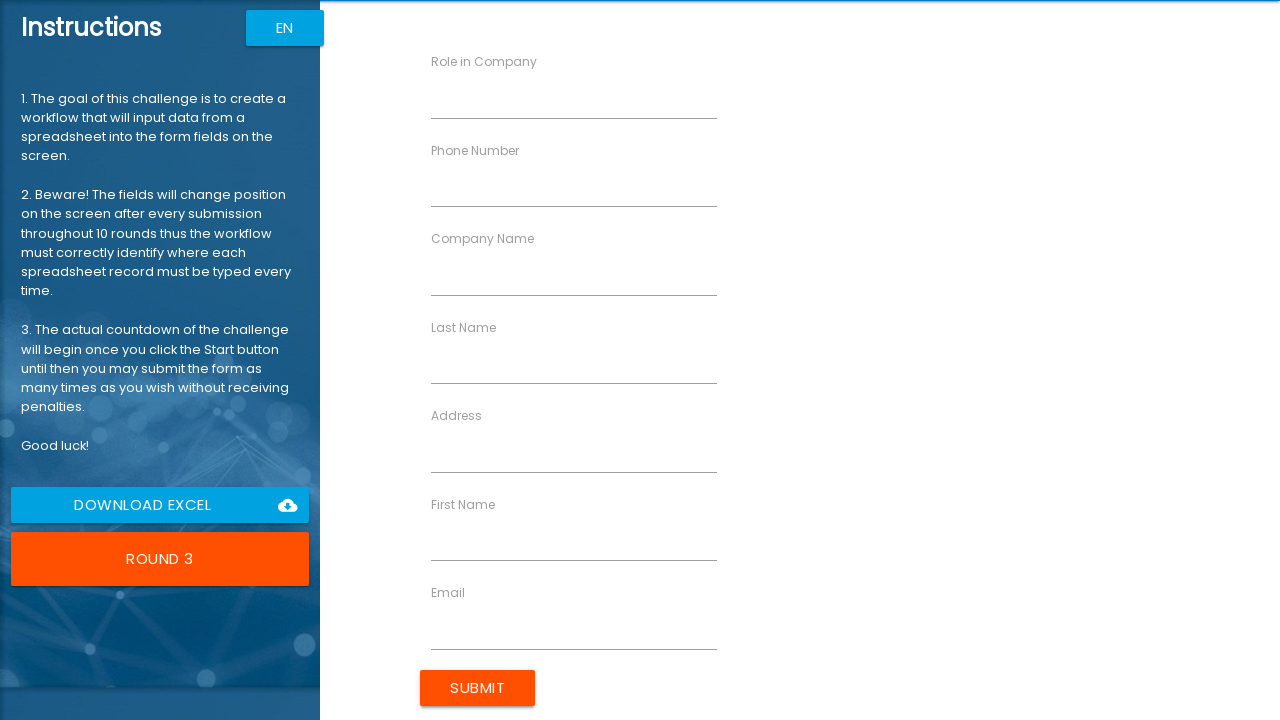

Filled First Name with 'Michael' on input[ng-reflect-name='labelFirstName']
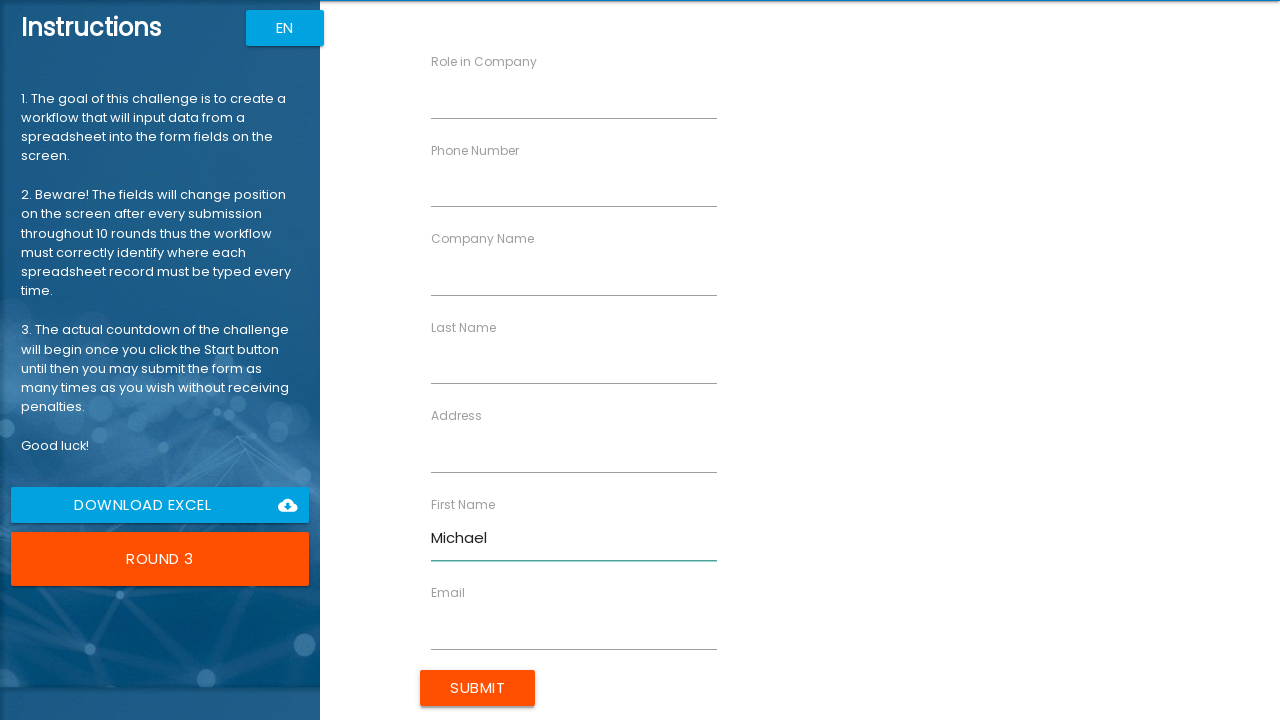

Filled Last Name with 'Brown' on input[ng-reflect-name='labelLastName']
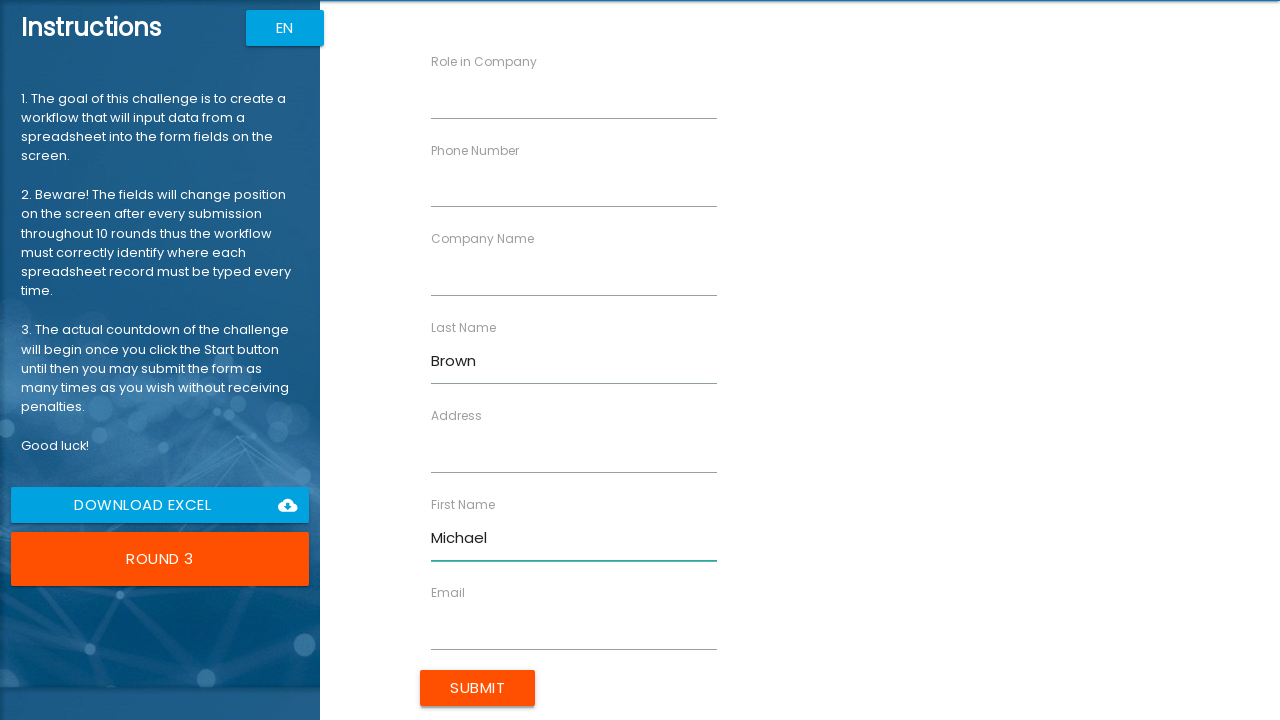

Filled Address with '789 Pine Rd' on input[ng-reflect-name='labelAddress']
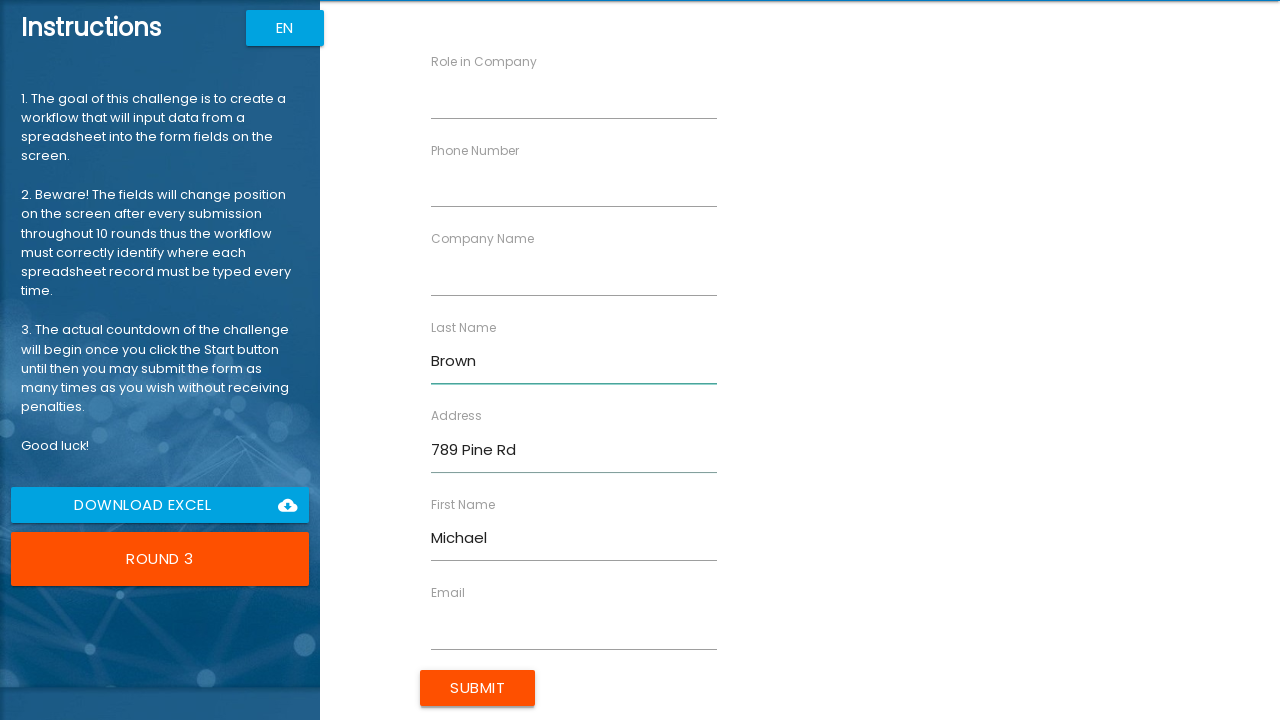

Filled Company Name with 'Cloud Systems' on input[ng-reflect-name='labelCompanyName']
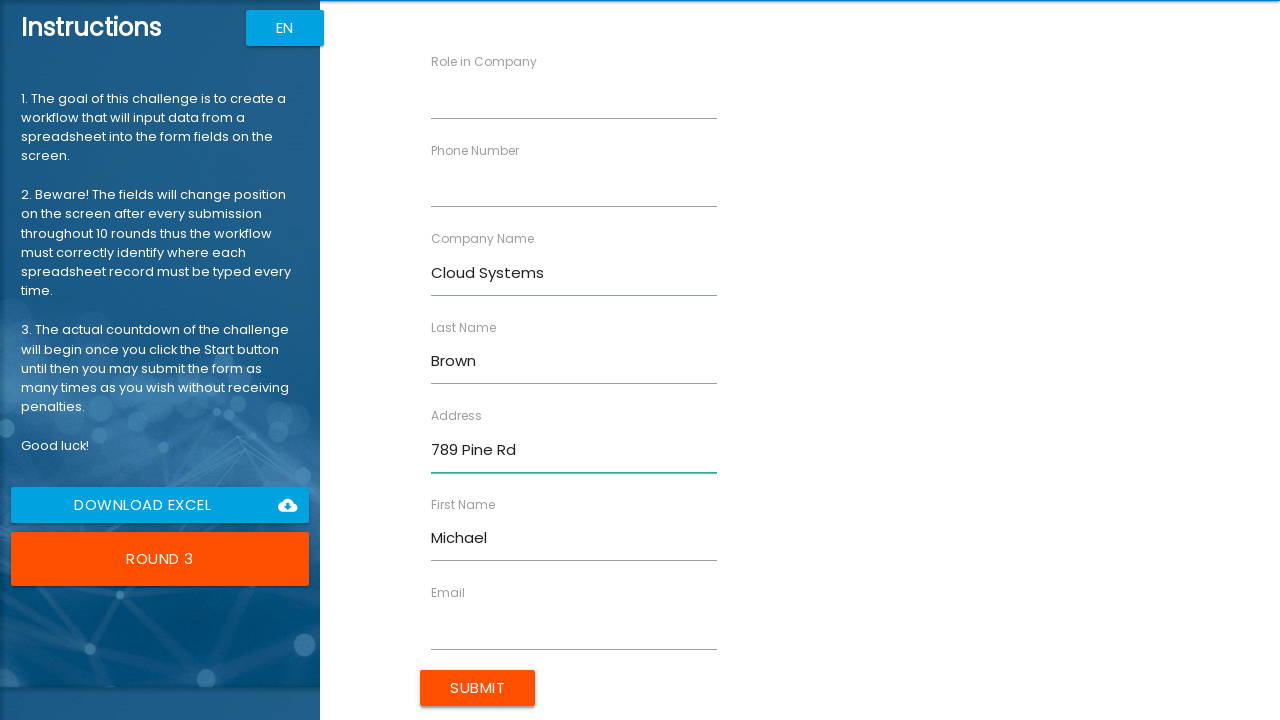

Filled Email with 'mbrown@example.com' on input[ng-reflect-name='labelEmail']
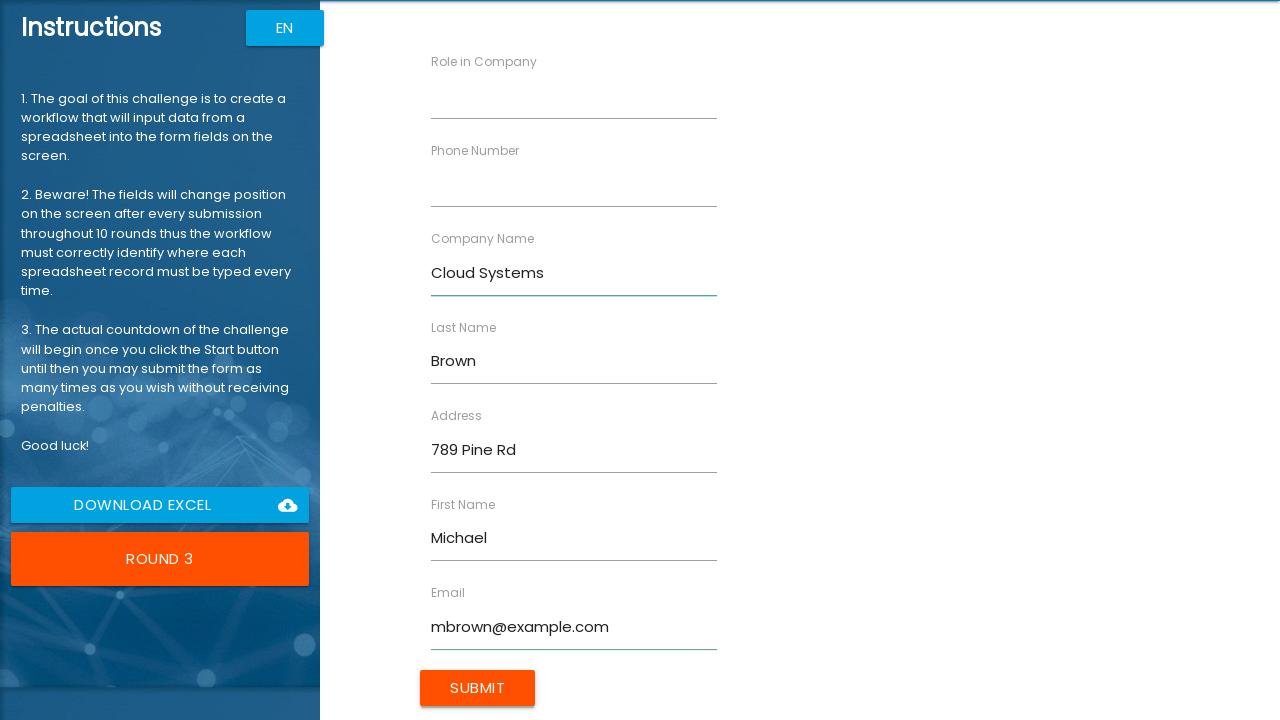

Filled Phone Number with '555-0103' on input[ng-reflect-name='labelPhone']
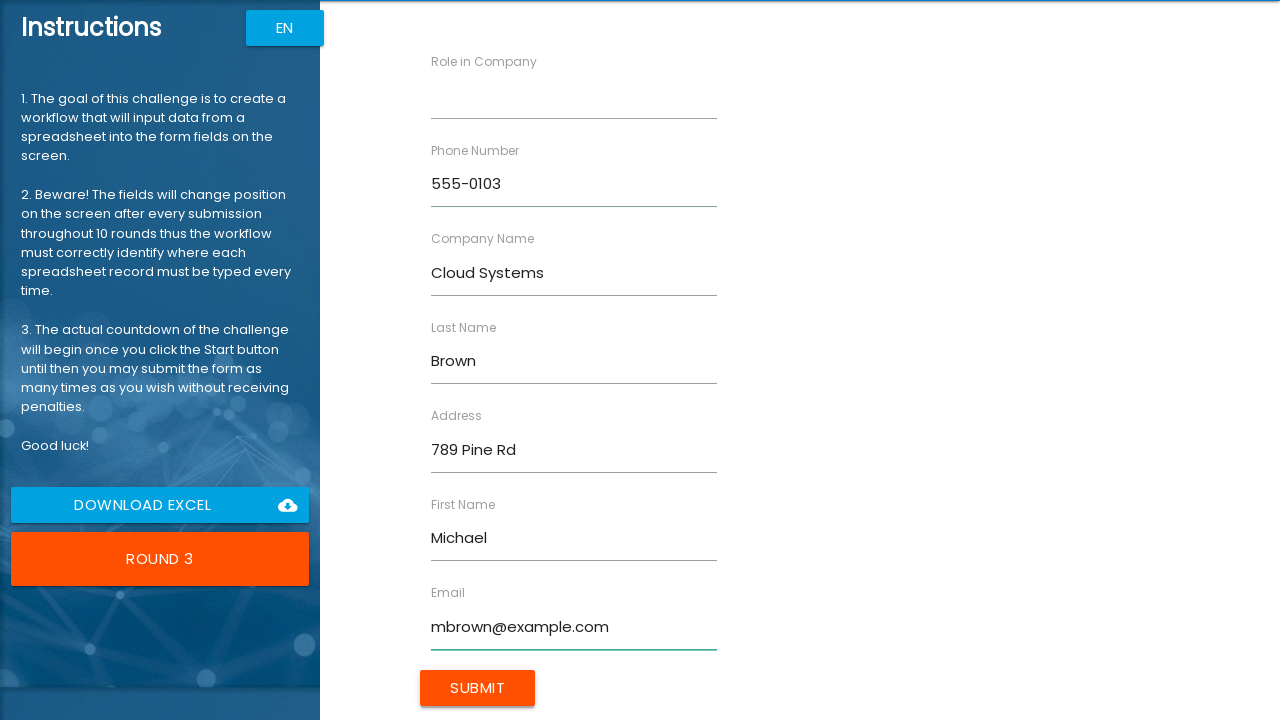

Filled Role in Company with 'Manager' on input[ng-reflect-name='labelRole']
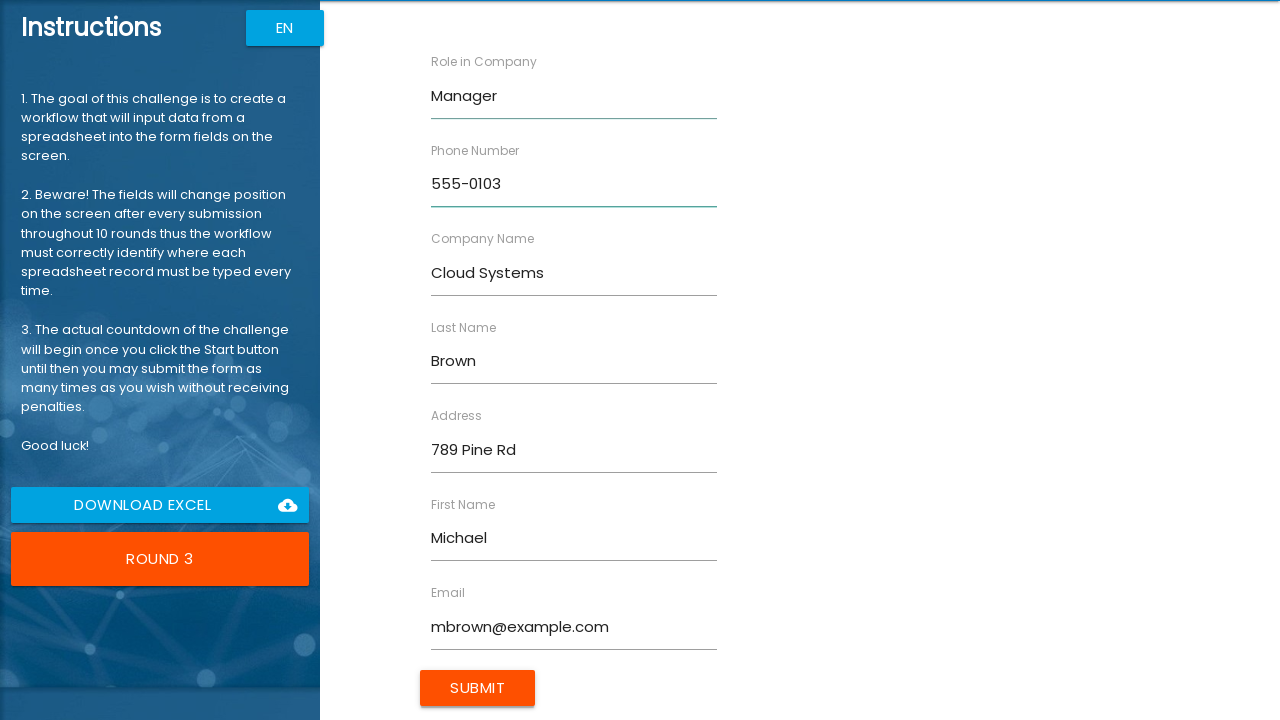

Submitted form for Michael Brown at (478, 688) on input[type='submit'][value='Submit']
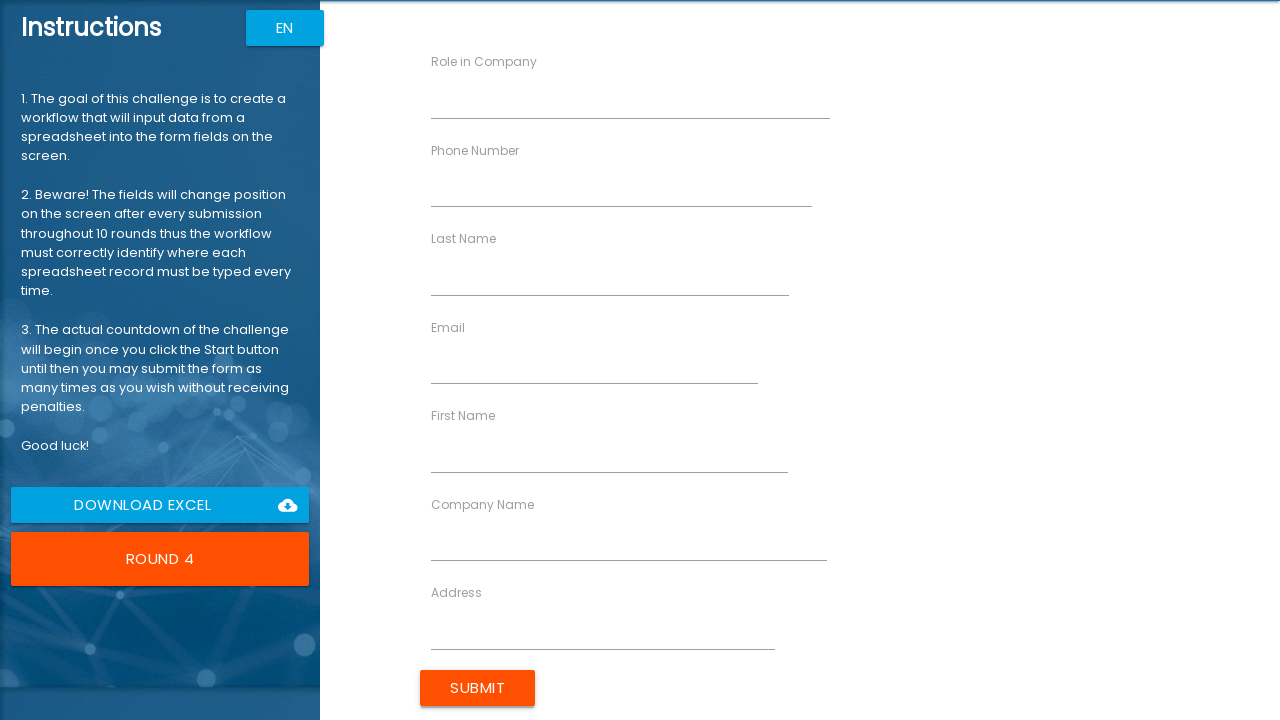

Filled First Name with 'Emma' on input[ng-reflect-name='labelFirstName']
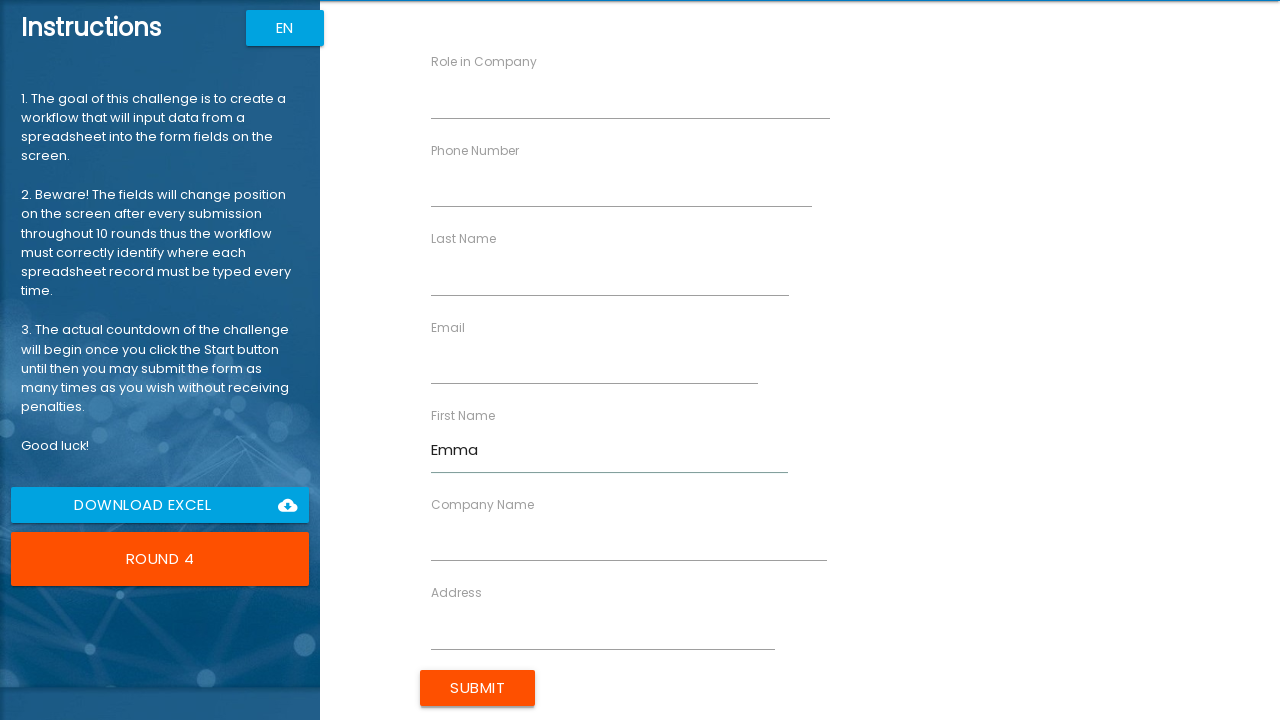

Filled Last Name with 'Davis' on input[ng-reflect-name='labelLastName']
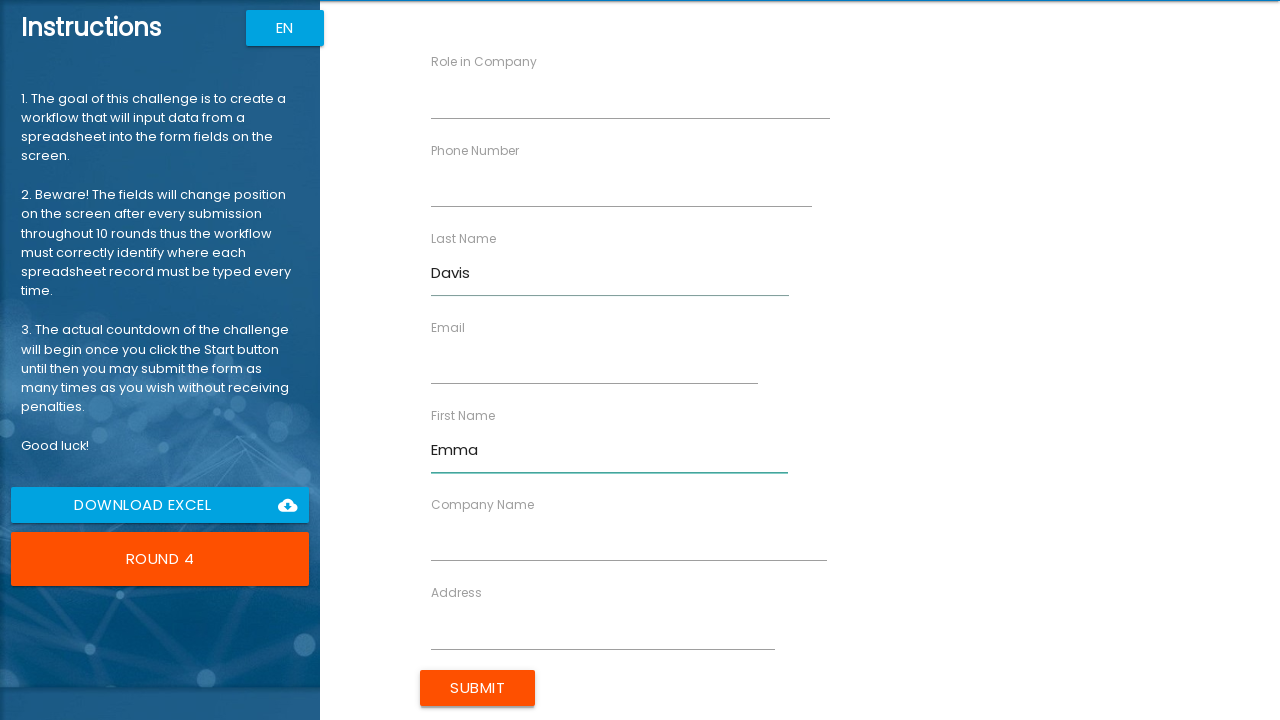

Filled Address with '321 Elm St' on input[ng-reflect-name='labelAddress']
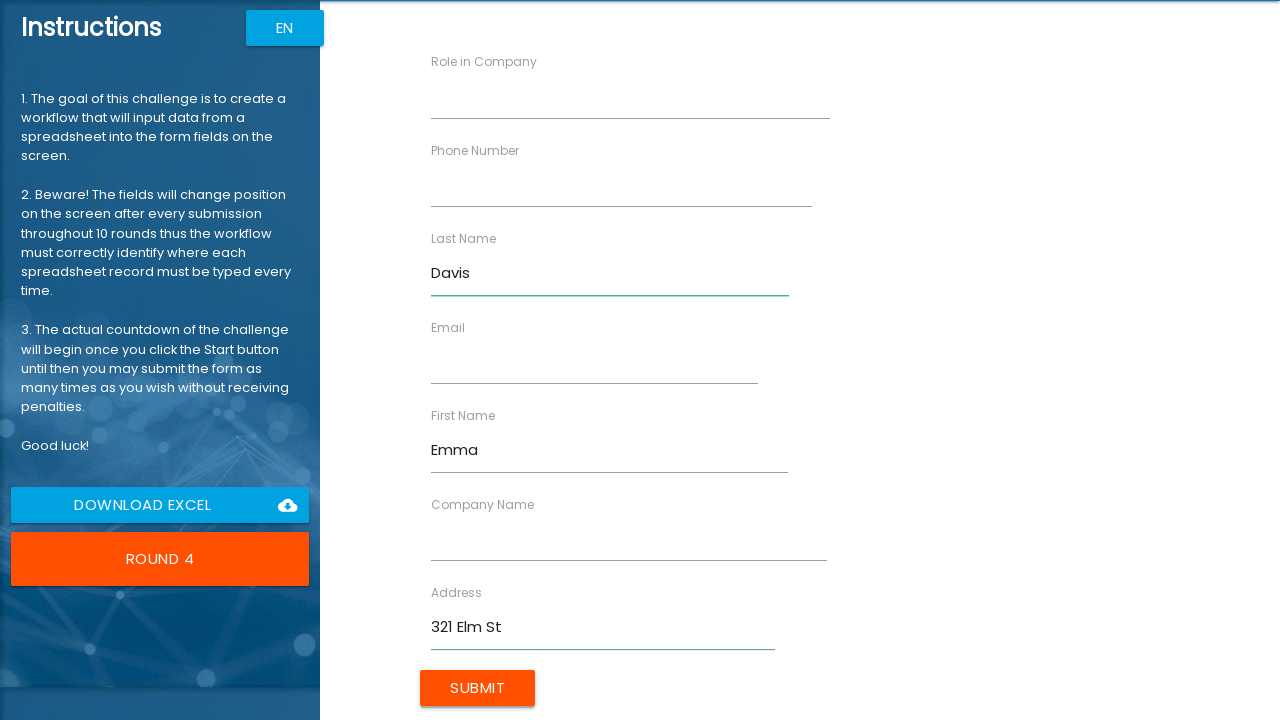

Filled Company Name with 'Web Solutions' on input[ng-reflect-name='labelCompanyName']
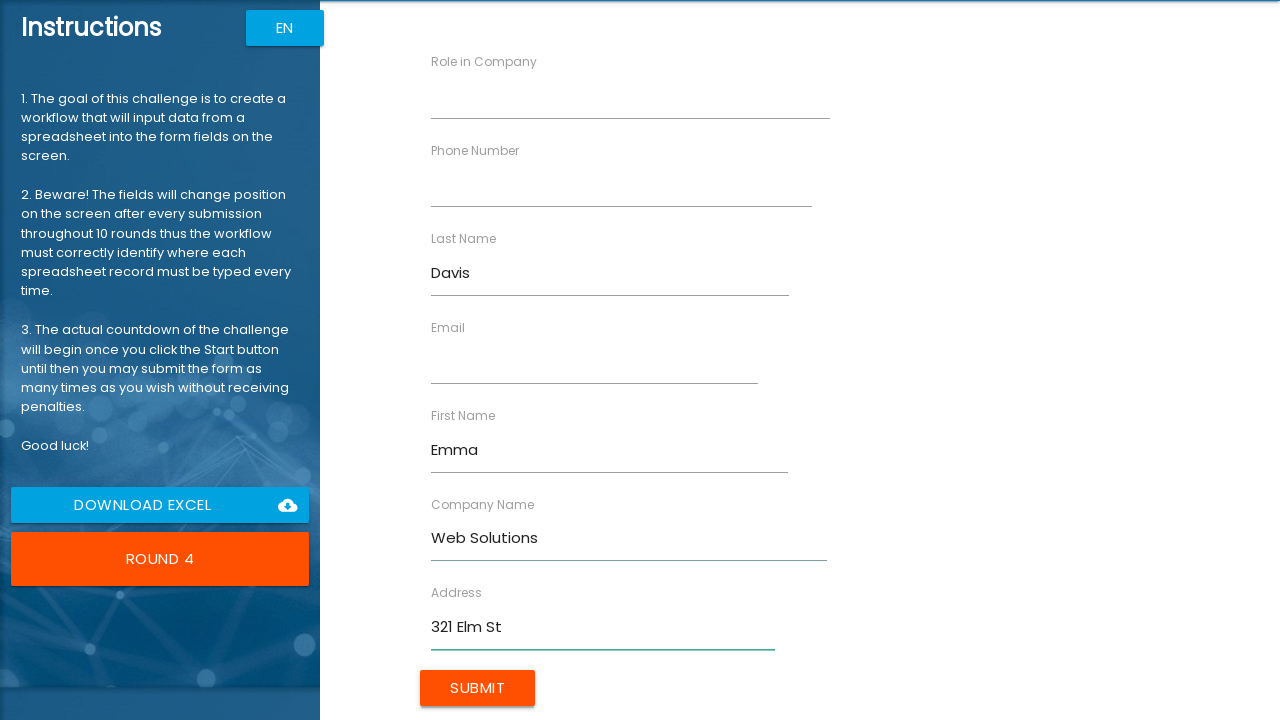

Filled Email with 'emma.davis@example.com' on input[ng-reflect-name='labelEmail']
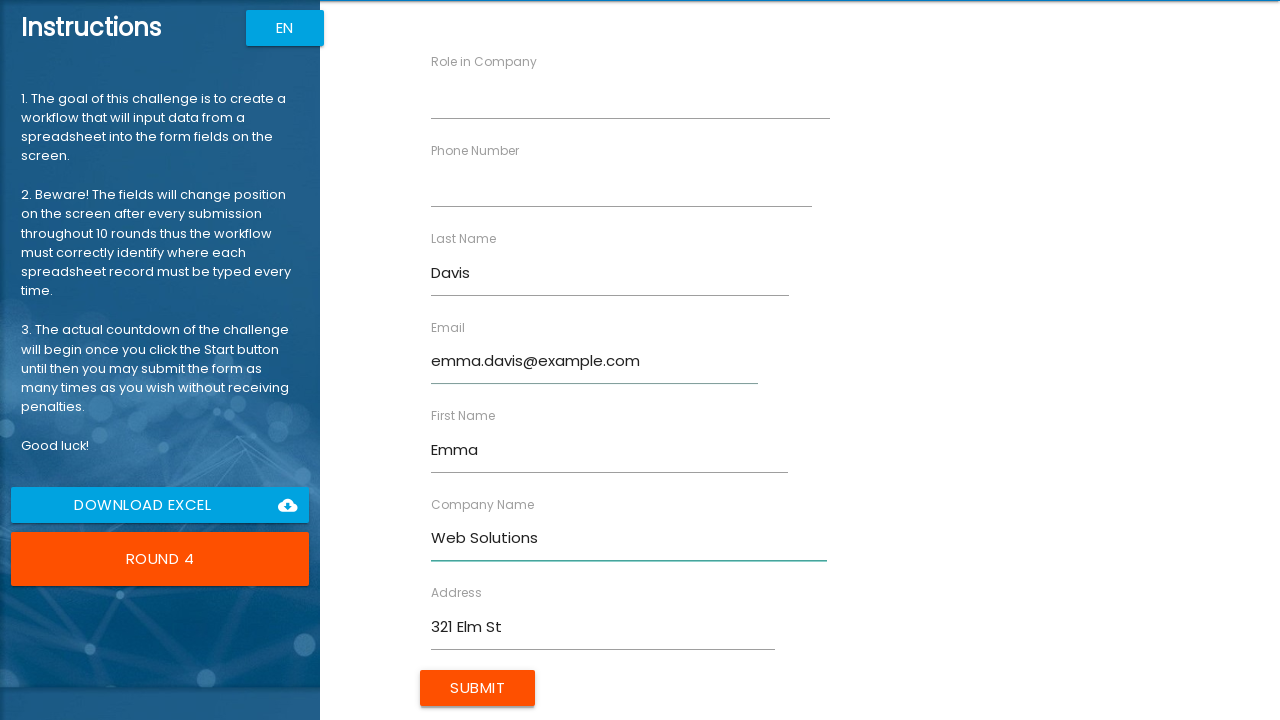

Filled Phone Number with '555-0104' on input[ng-reflect-name='labelPhone']
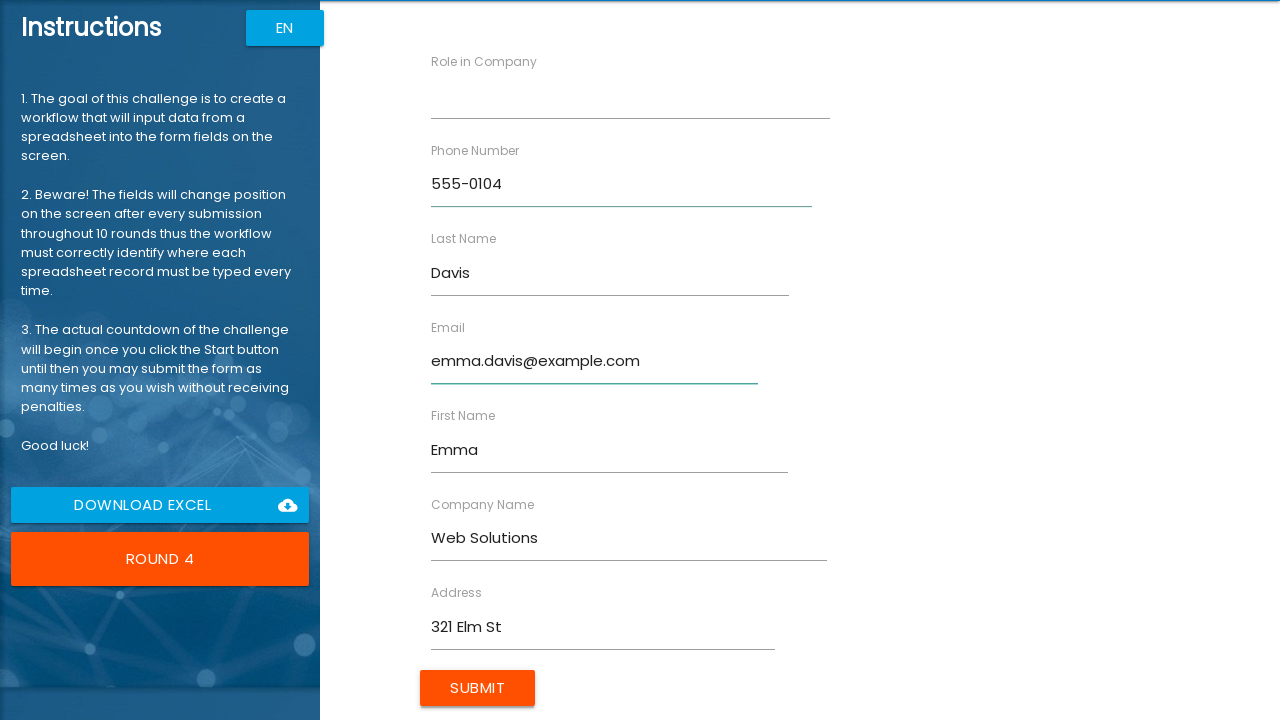

Filled Role in Company with 'Designer' on input[ng-reflect-name='labelRole']
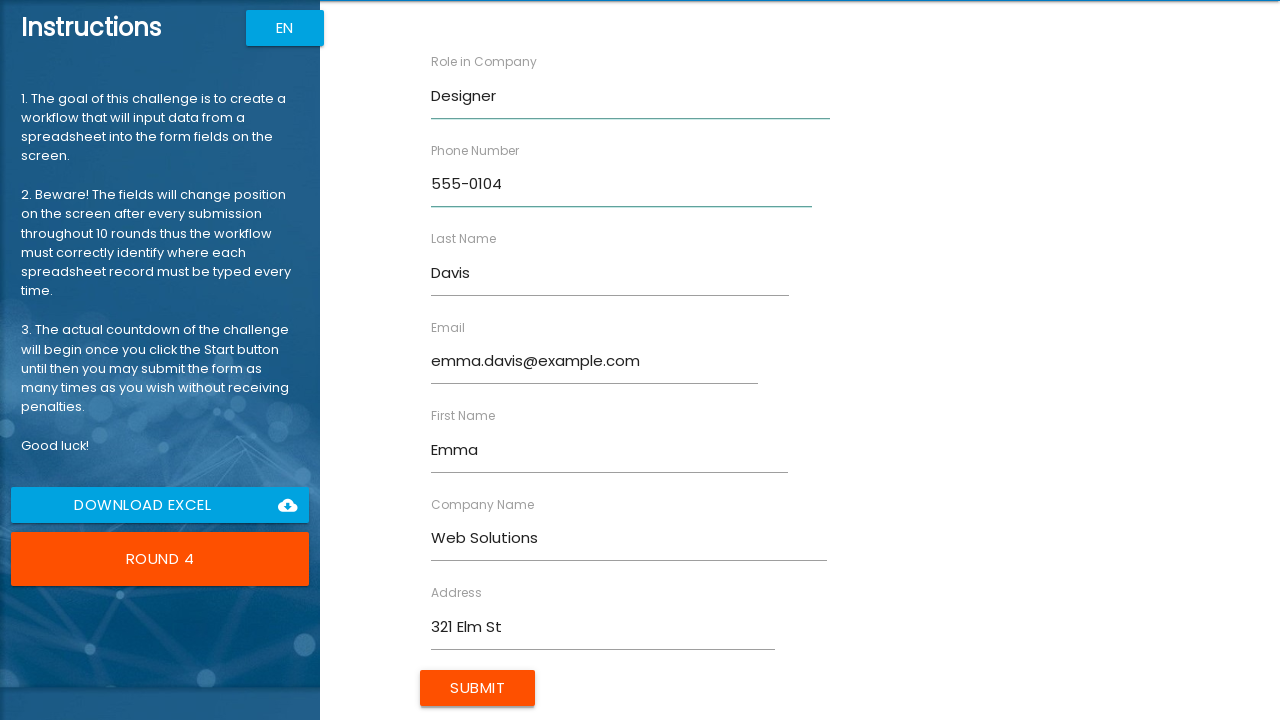

Submitted form for Emma Davis at (478, 688) on input[type='submit'][value='Submit']
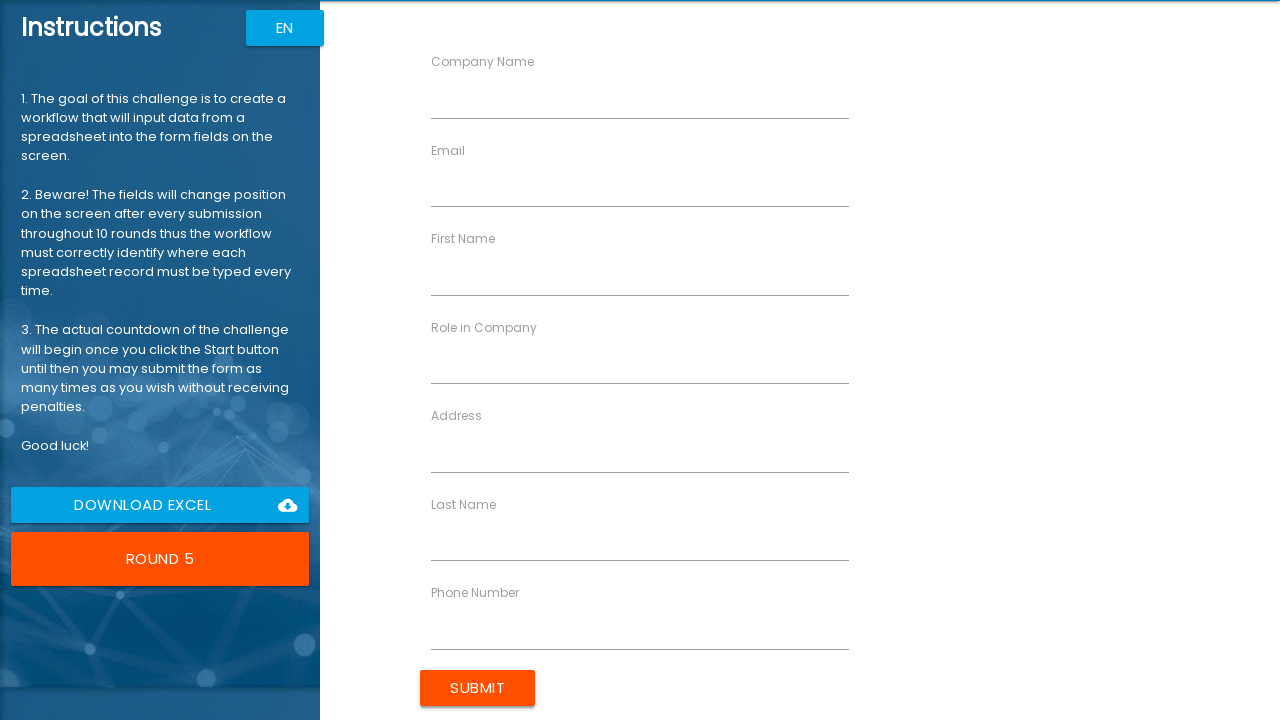

Filled First Name with 'Robert' on input[ng-reflect-name='labelFirstName']
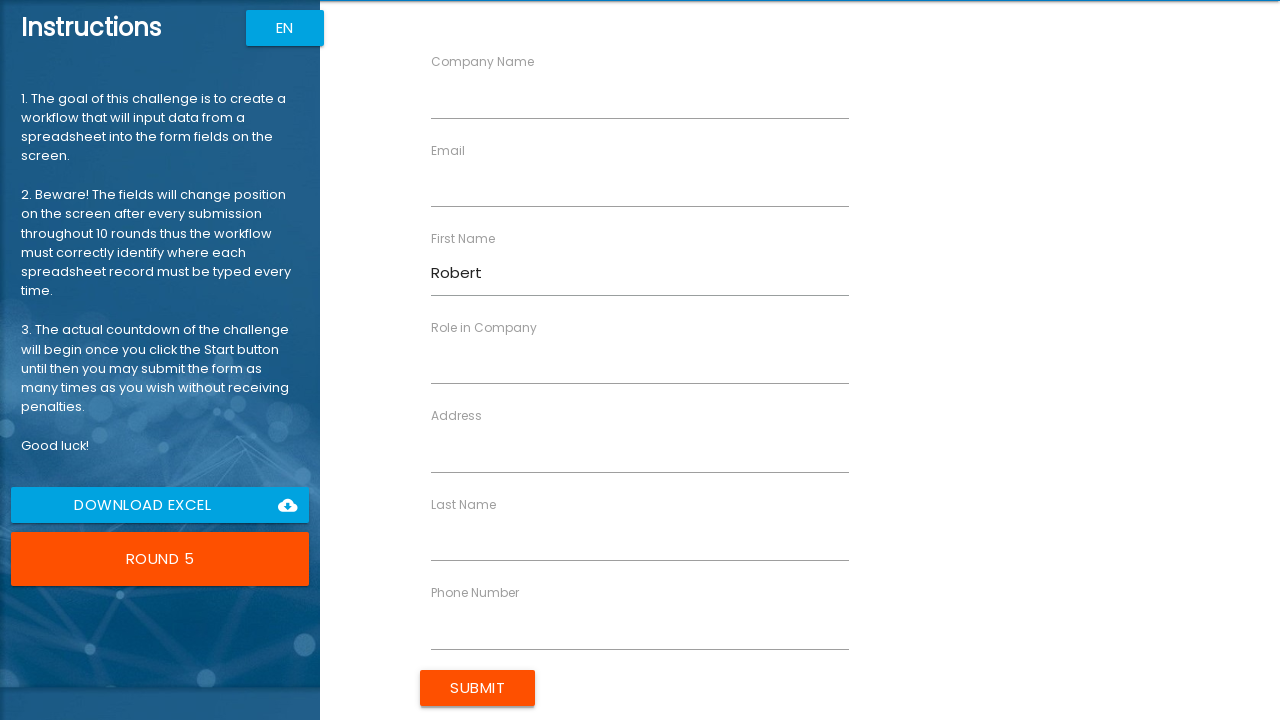

Filled Last Name with 'Wilson' on input[ng-reflect-name='labelLastName']
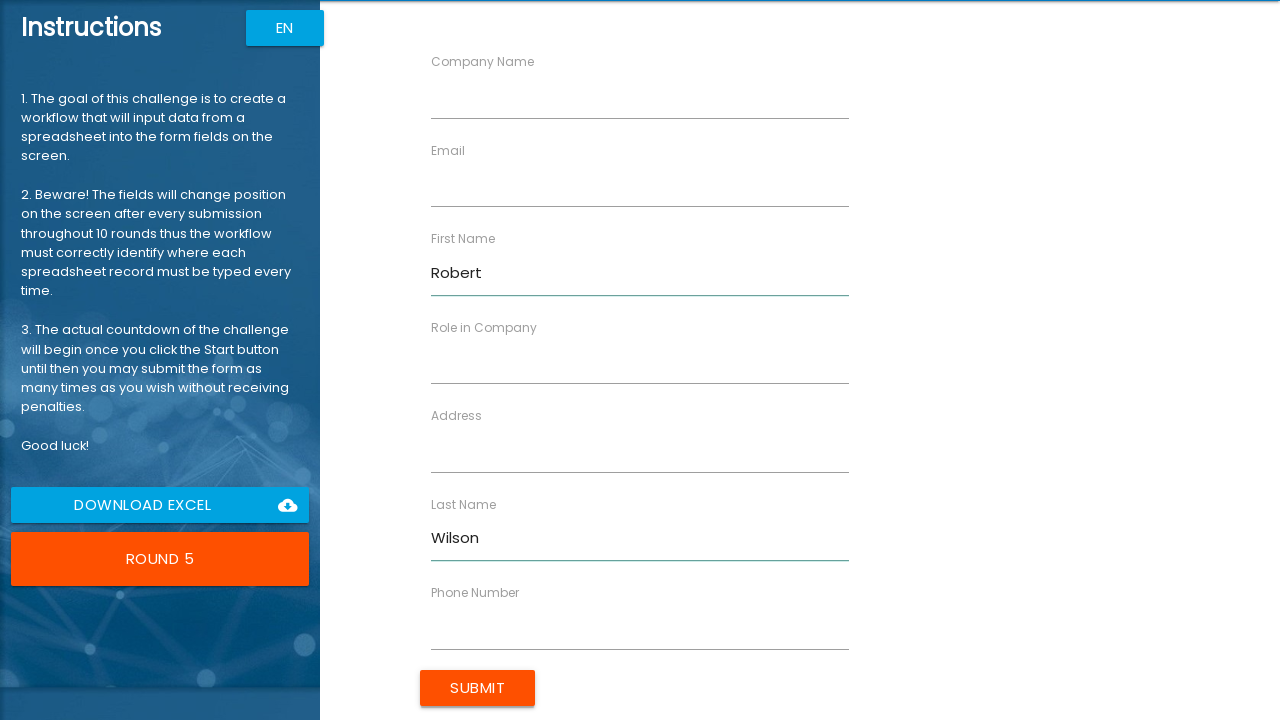

Filled Address with '654 Maple Dr' on input[ng-reflect-name='labelAddress']
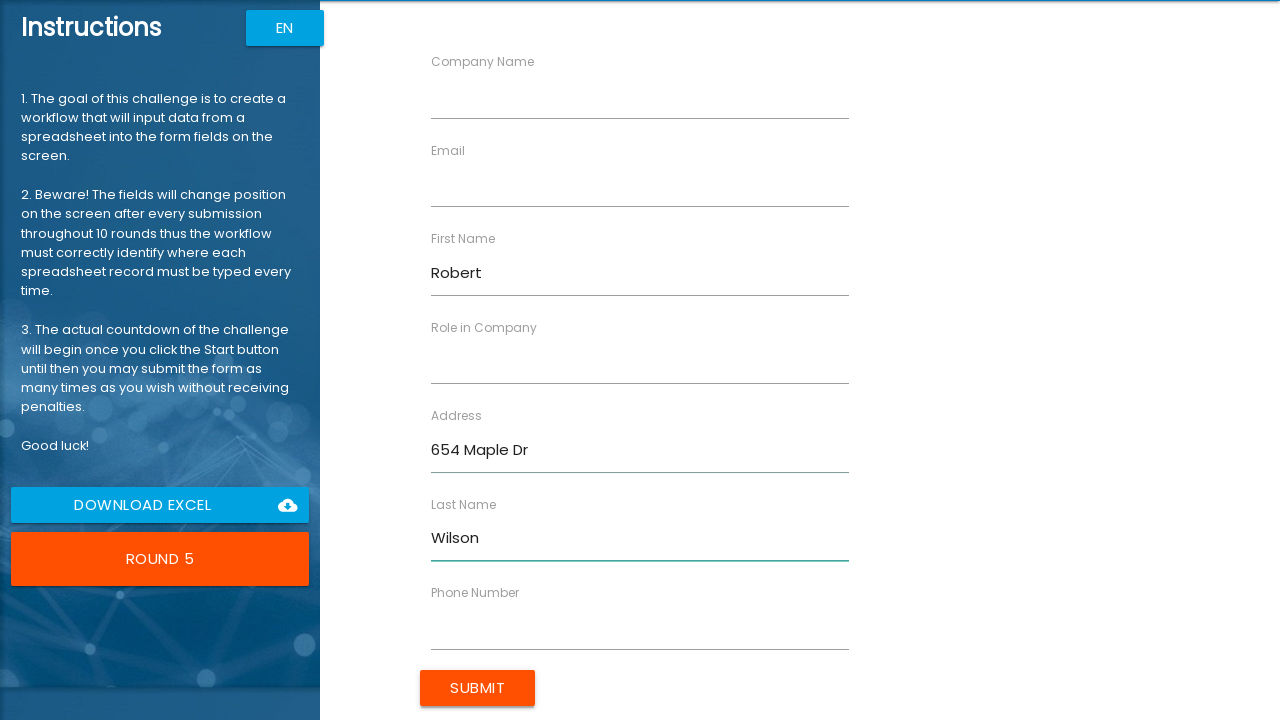

Filled Company Name with 'App Dynamics' on input[ng-reflect-name='labelCompanyName']
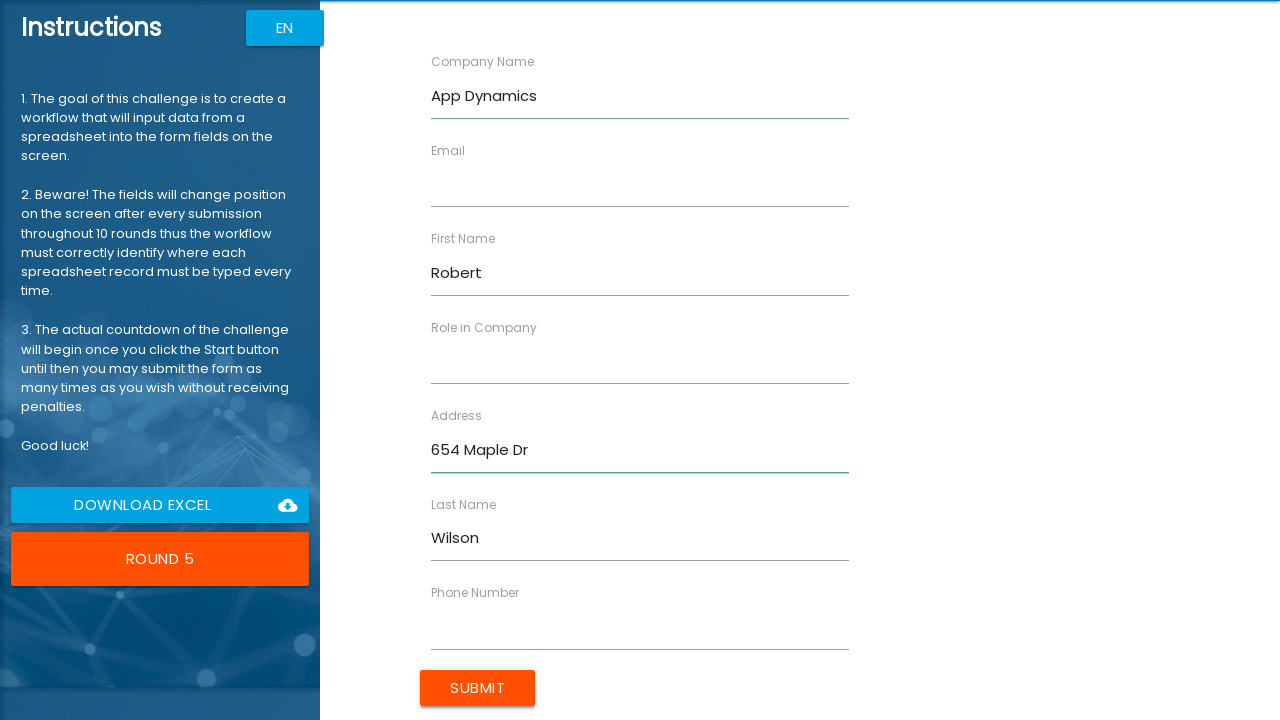

Filled Email with 'rwilson@example.com' on input[ng-reflect-name='labelEmail']
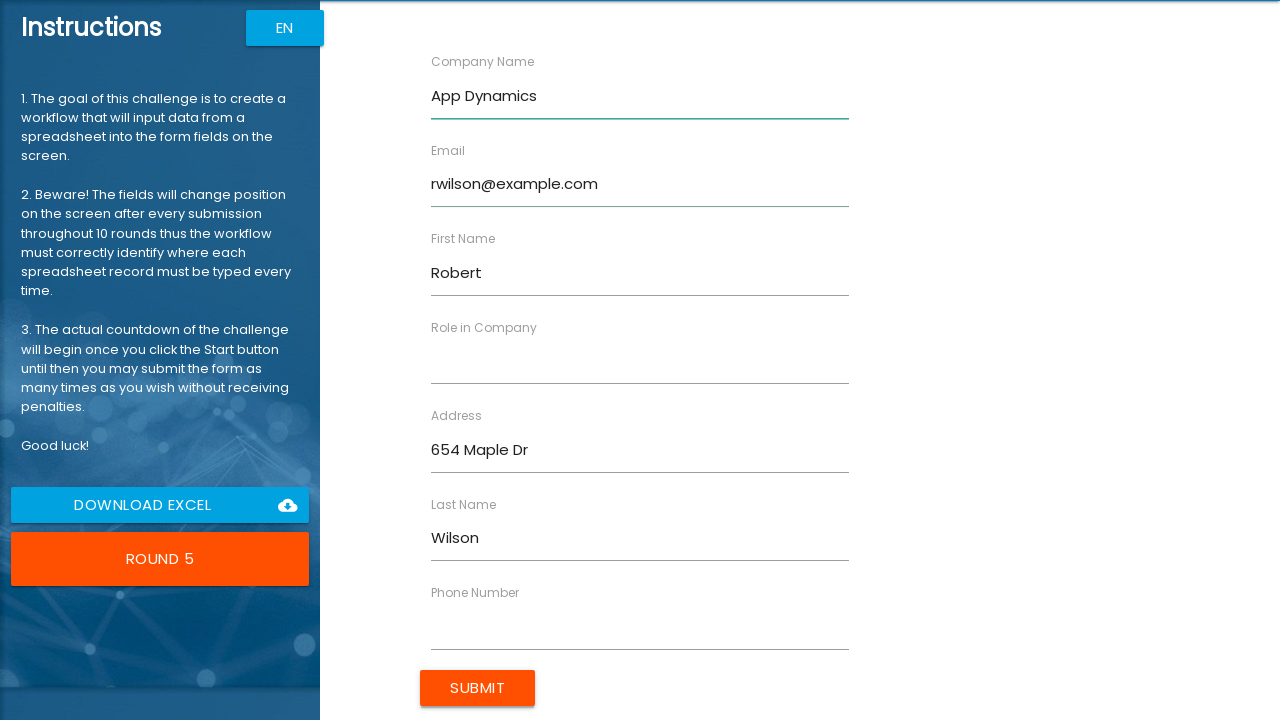

Filled Phone Number with '555-0105' on input[ng-reflect-name='labelPhone']
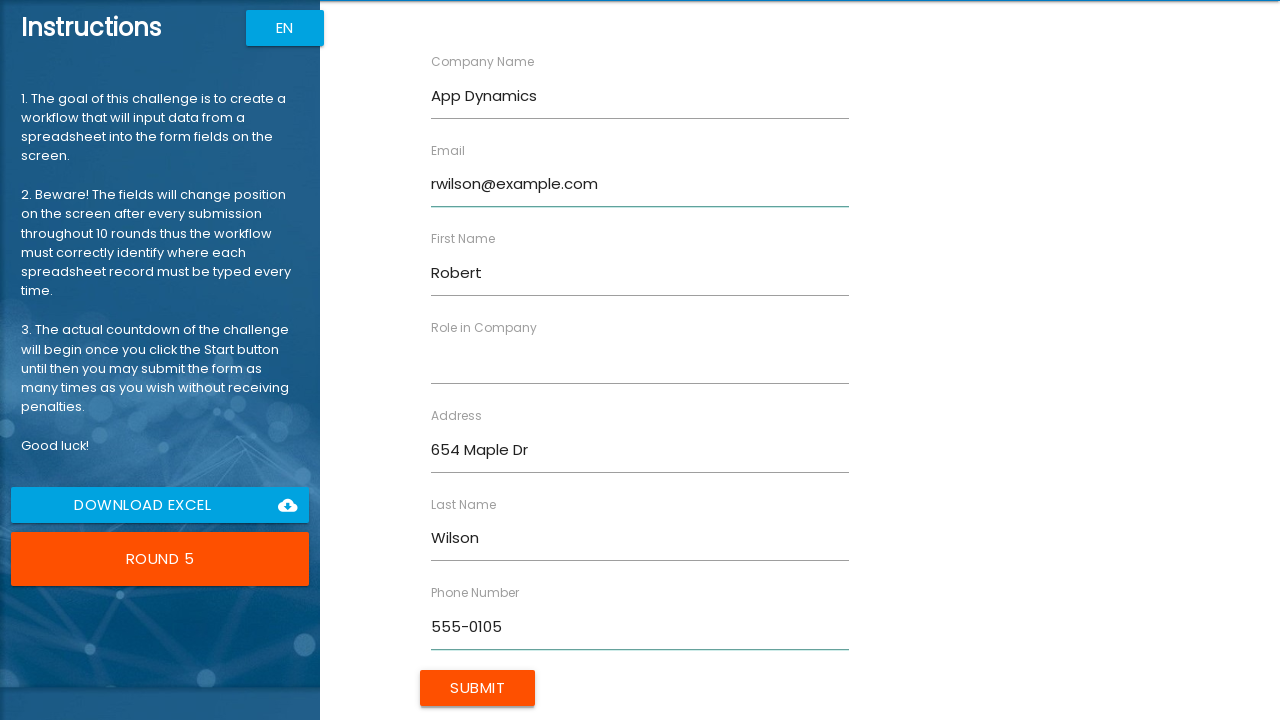

Filled Role in Company with 'Engineer' on input[ng-reflect-name='labelRole']
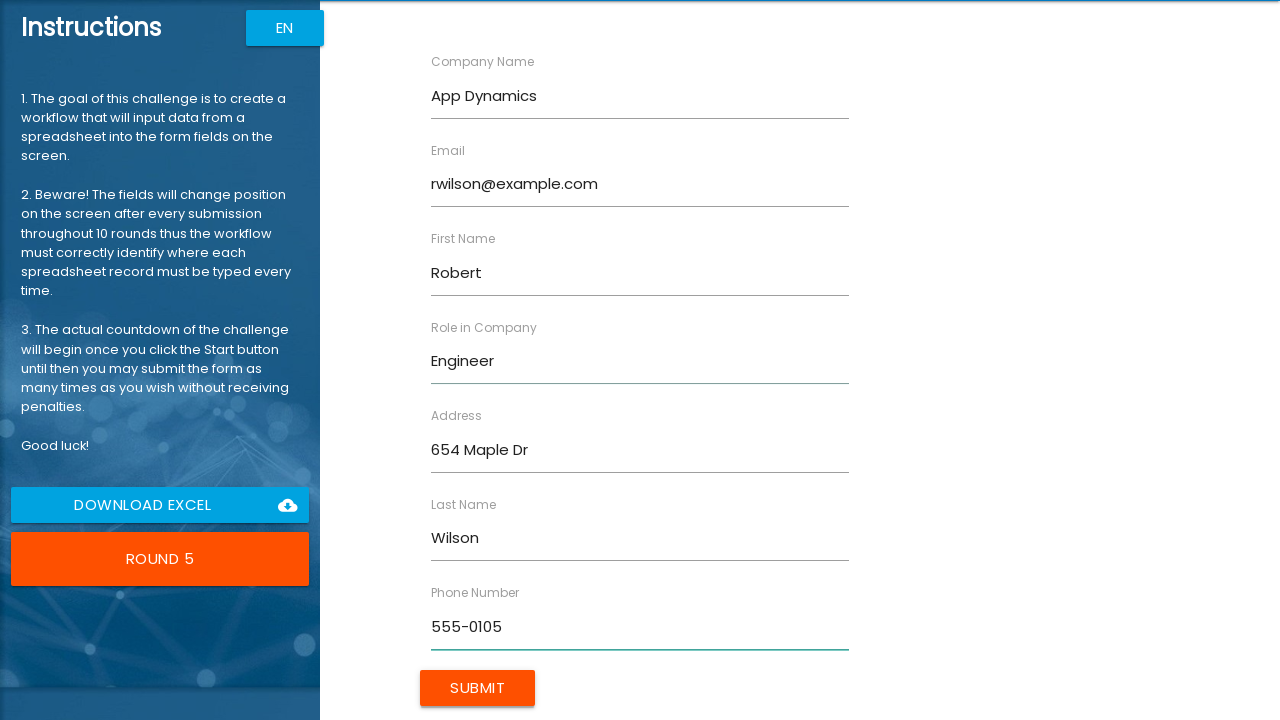

Submitted form for Robert Wilson at (478, 688) on input[type='submit'][value='Submit']
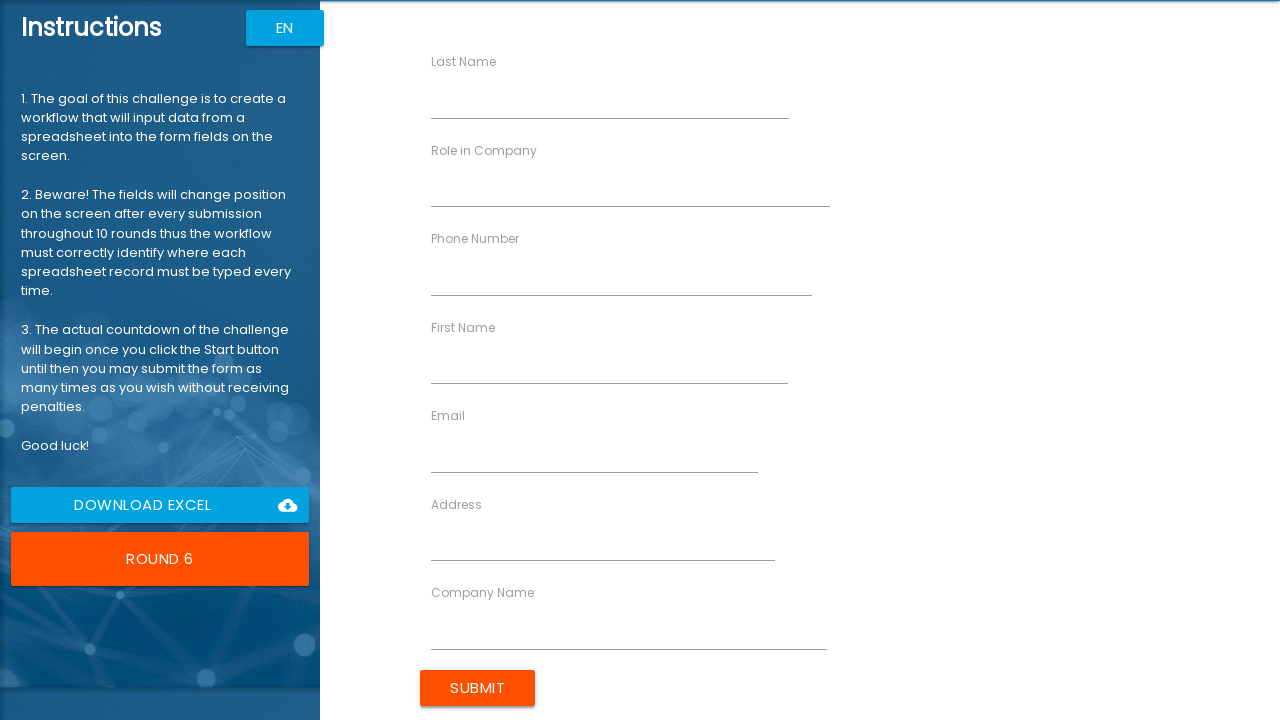

Filled First Name with 'Lisa' on input[ng-reflect-name='labelFirstName']
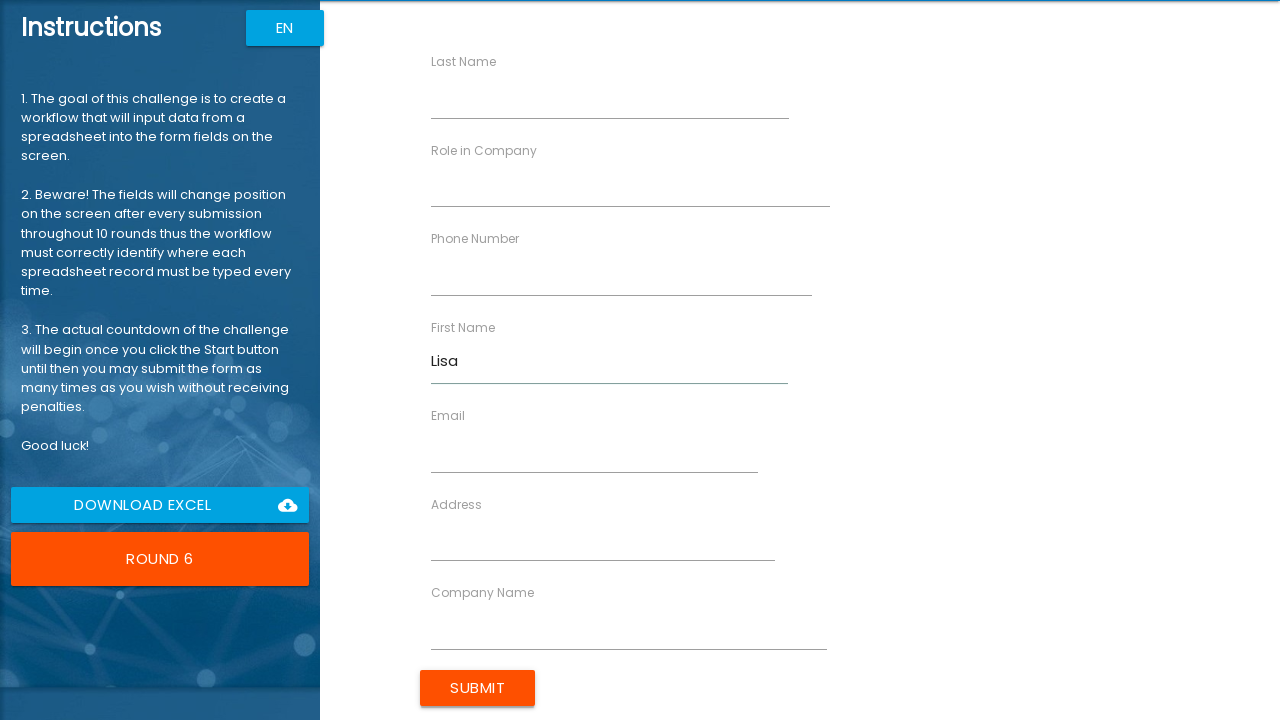

Filled Last Name with 'Martinez' on input[ng-reflect-name='labelLastName']
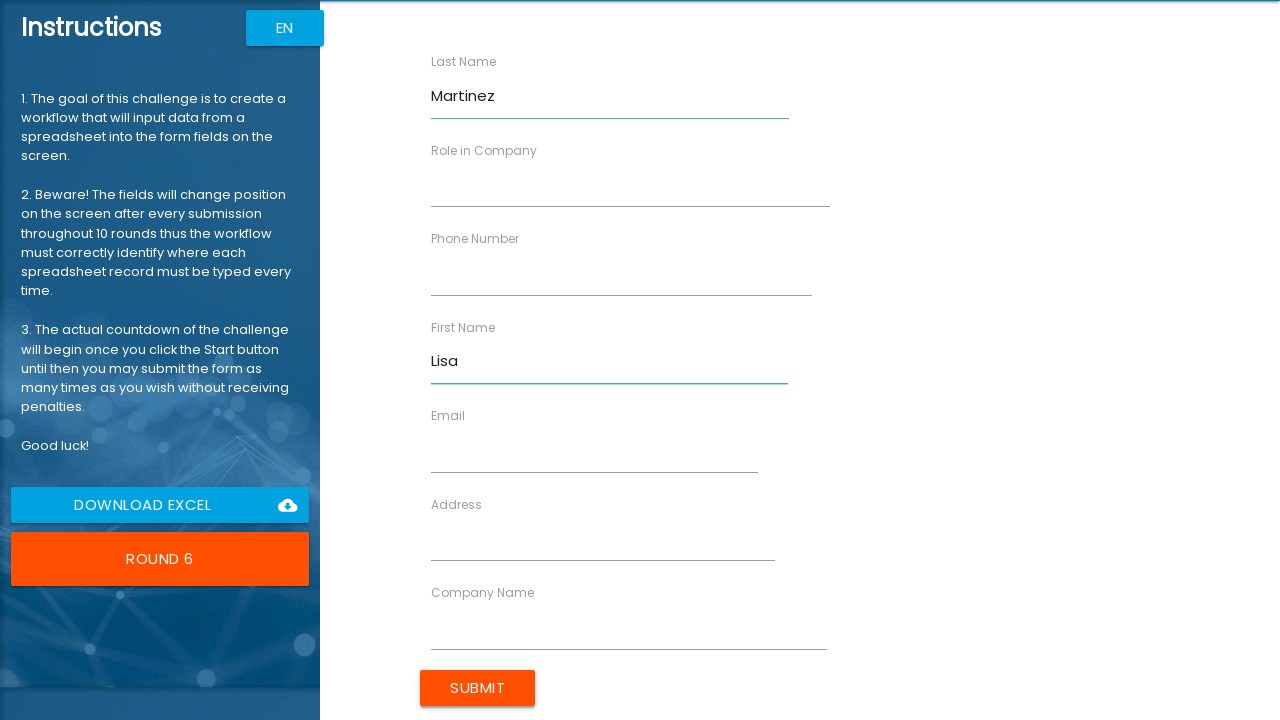

Filled Address with '987 Cedar Ln' on input[ng-reflect-name='labelAddress']
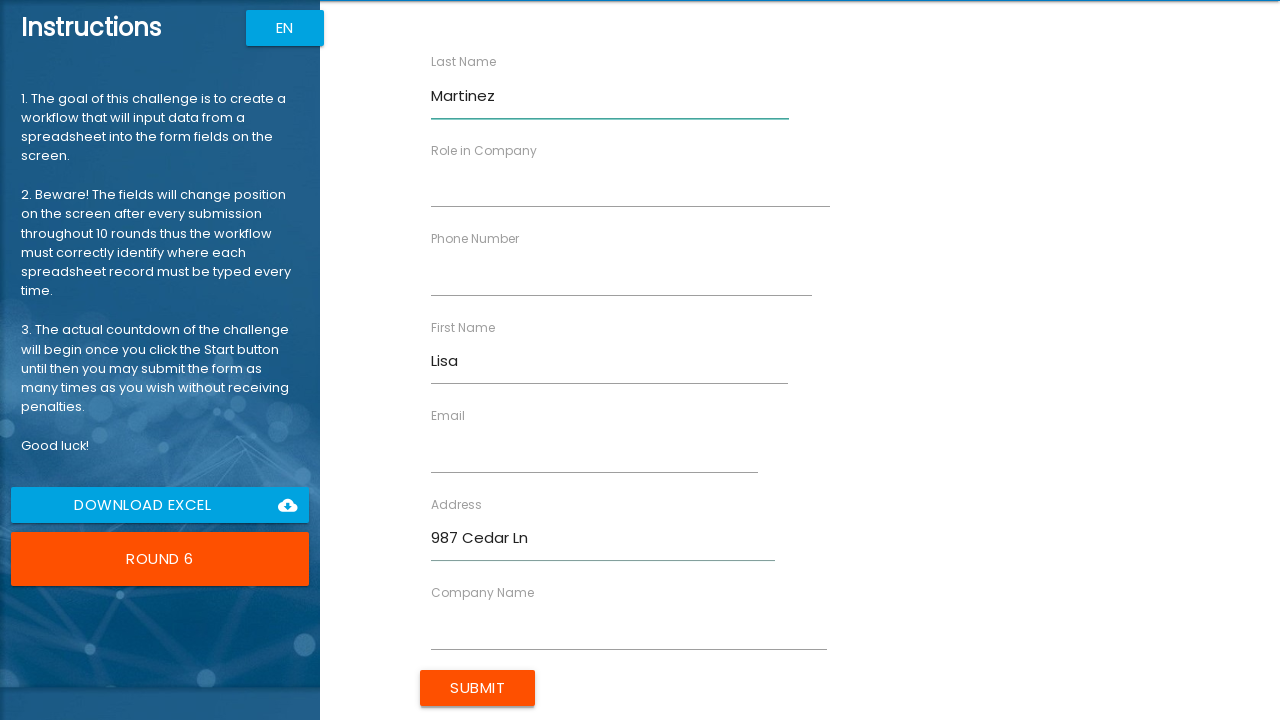

Filled Company Name with 'Digital Co' on input[ng-reflect-name='labelCompanyName']
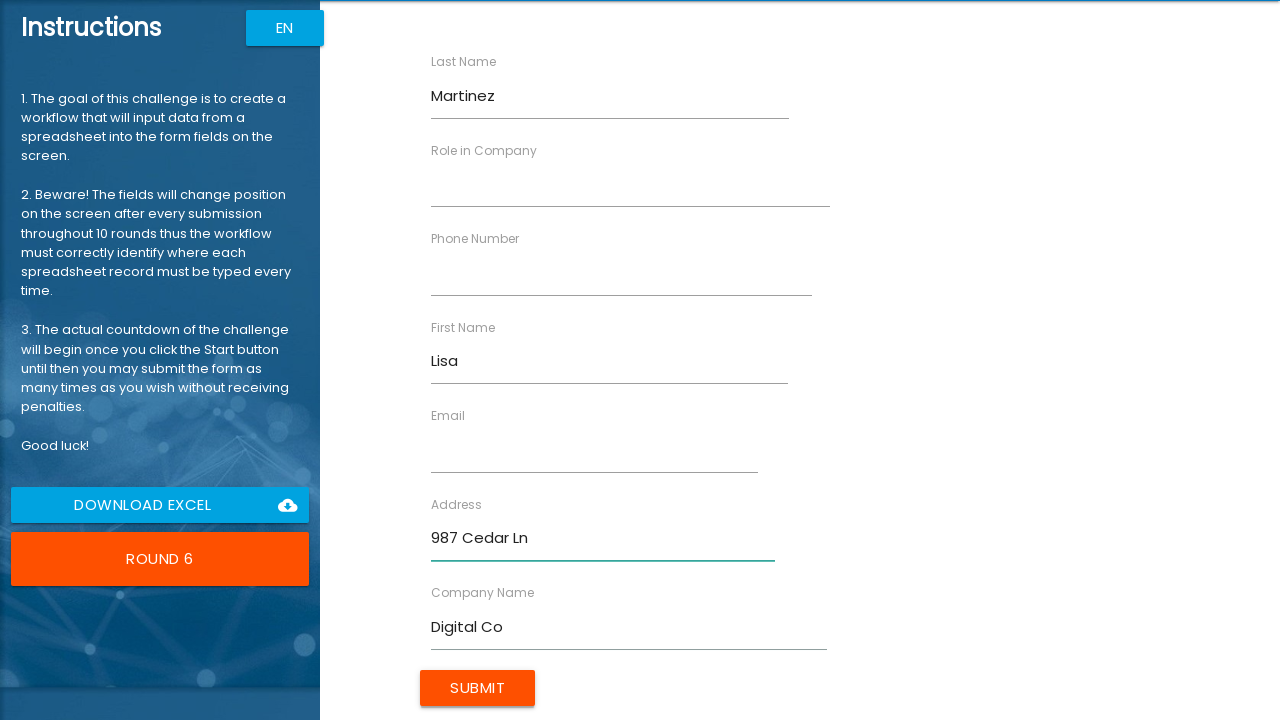

Filled Email with 'lisa.m@example.com' on input[ng-reflect-name='labelEmail']
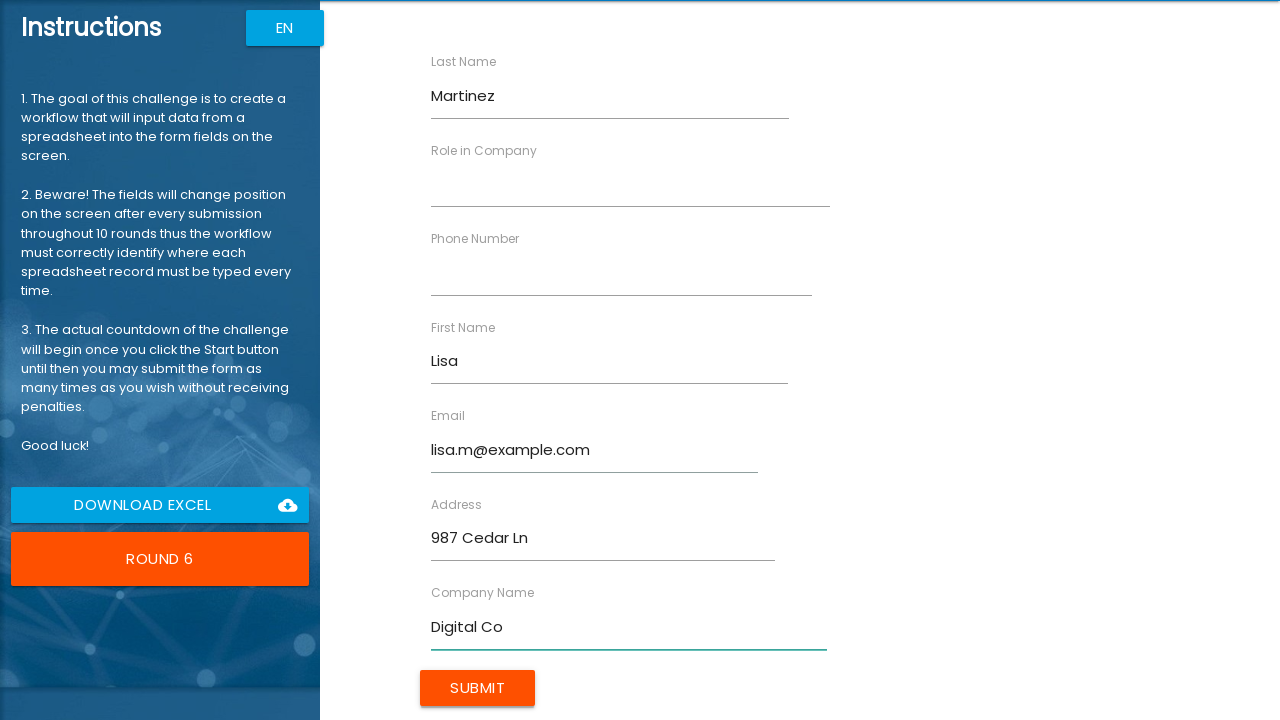

Filled Phone Number with '555-0106' on input[ng-reflect-name='labelPhone']
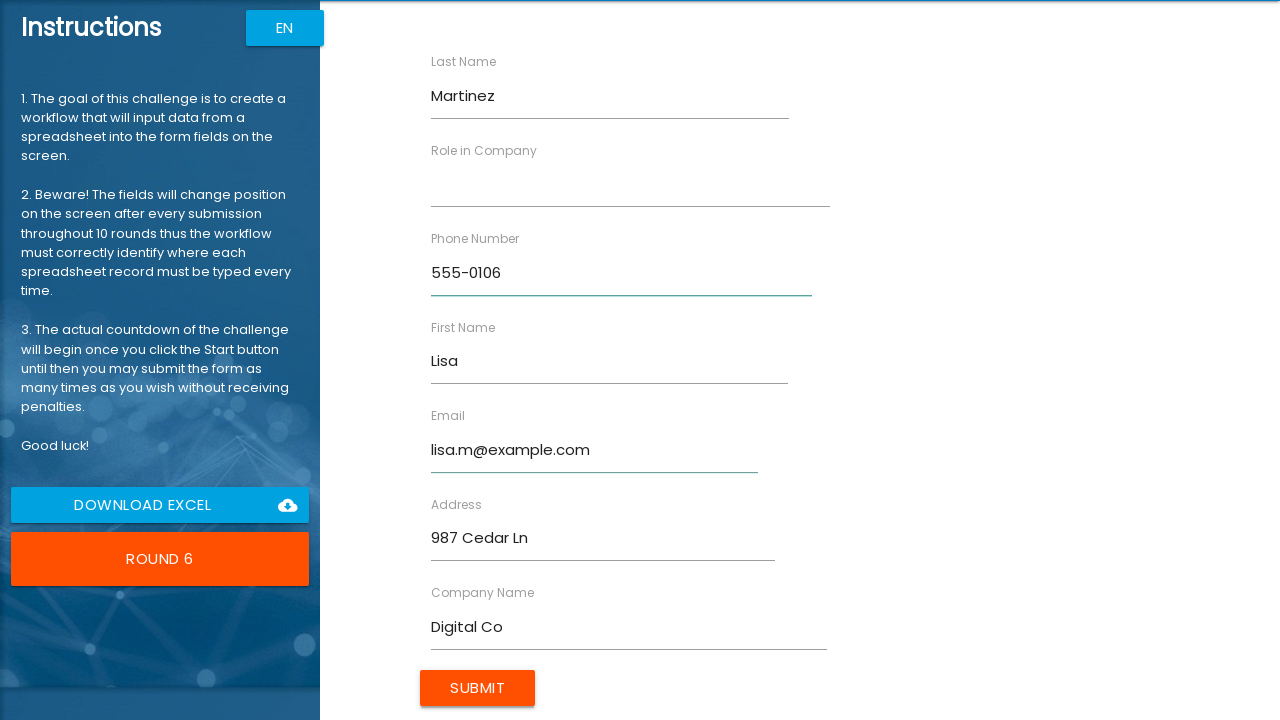

Filled Role in Company with 'Consultant' on input[ng-reflect-name='labelRole']
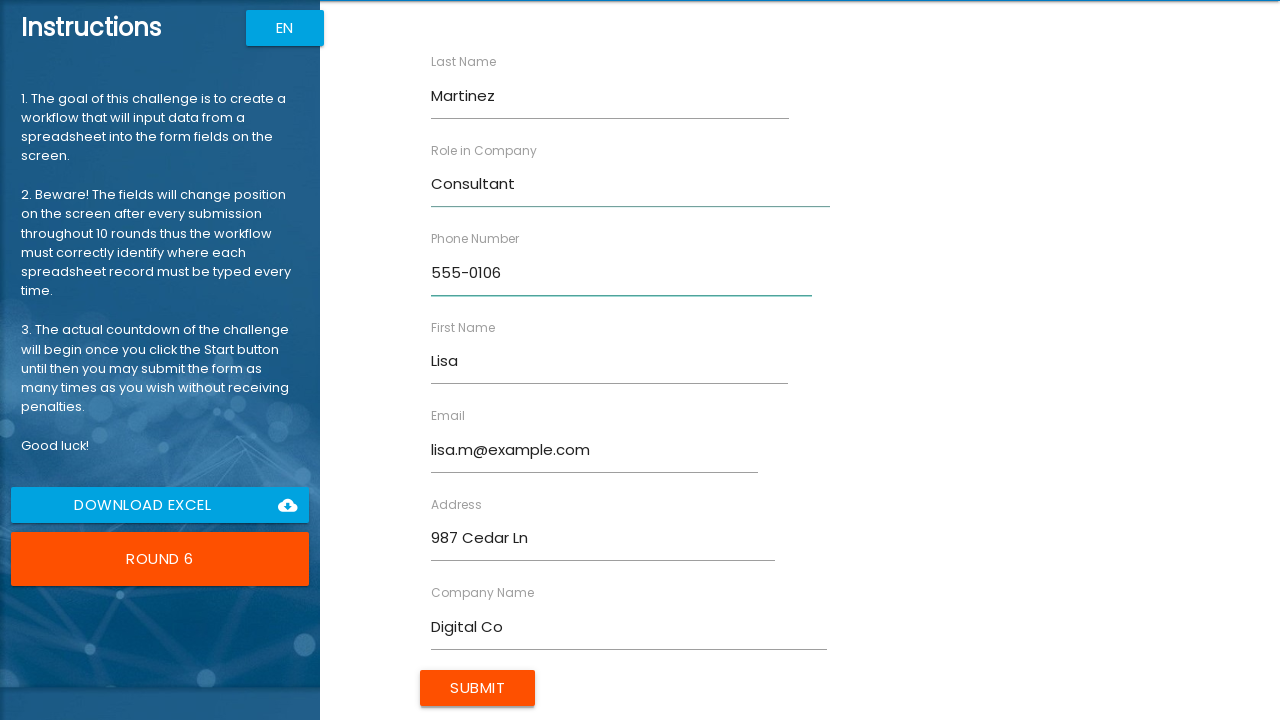

Submitted form for Lisa Martinez at (478, 688) on input[type='submit'][value='Submit']
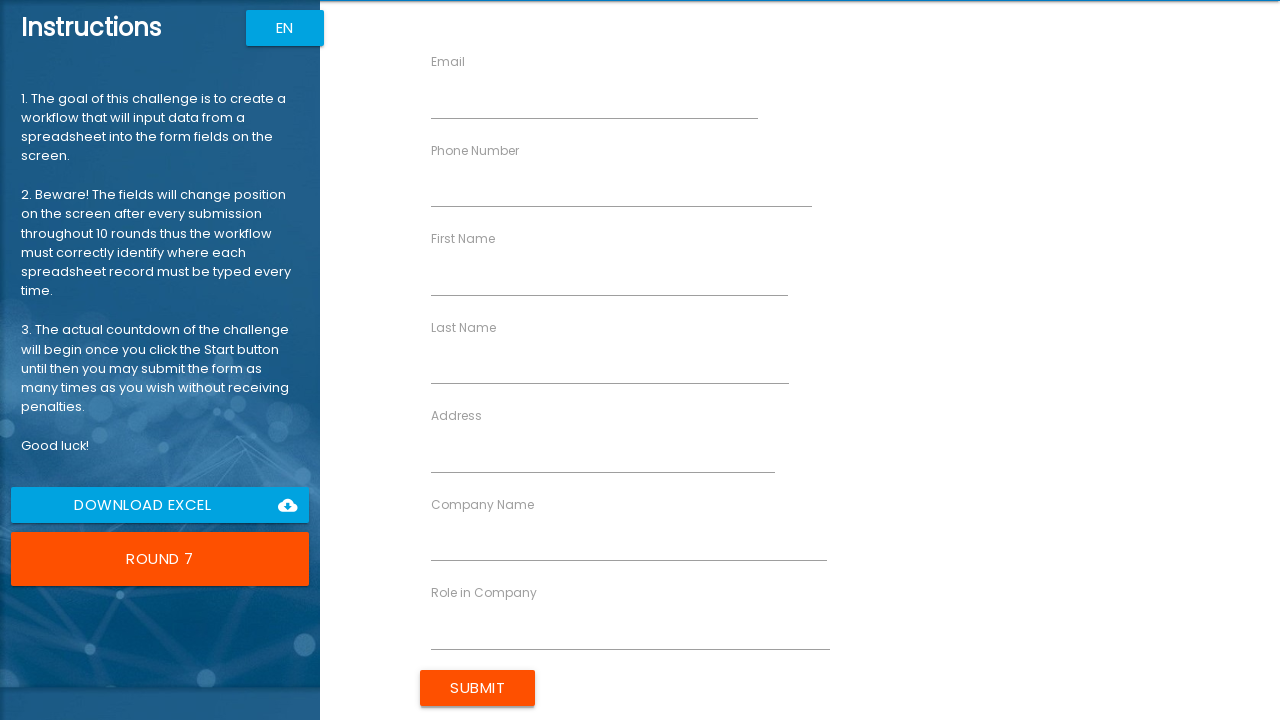

Filled First Name with 'David' on input[ng-reflect-name='labelFirstName']
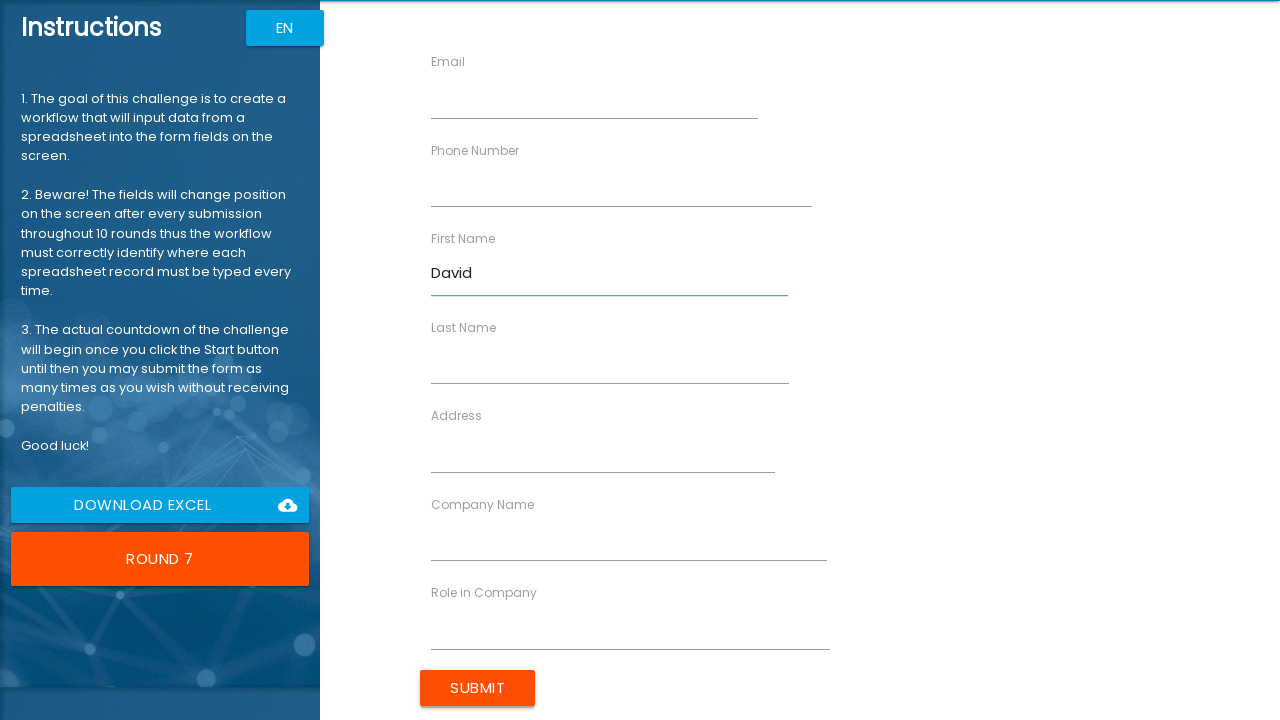

Filled Last Name with 'Anderson' on input[ng-reflect-name='labelLastName']
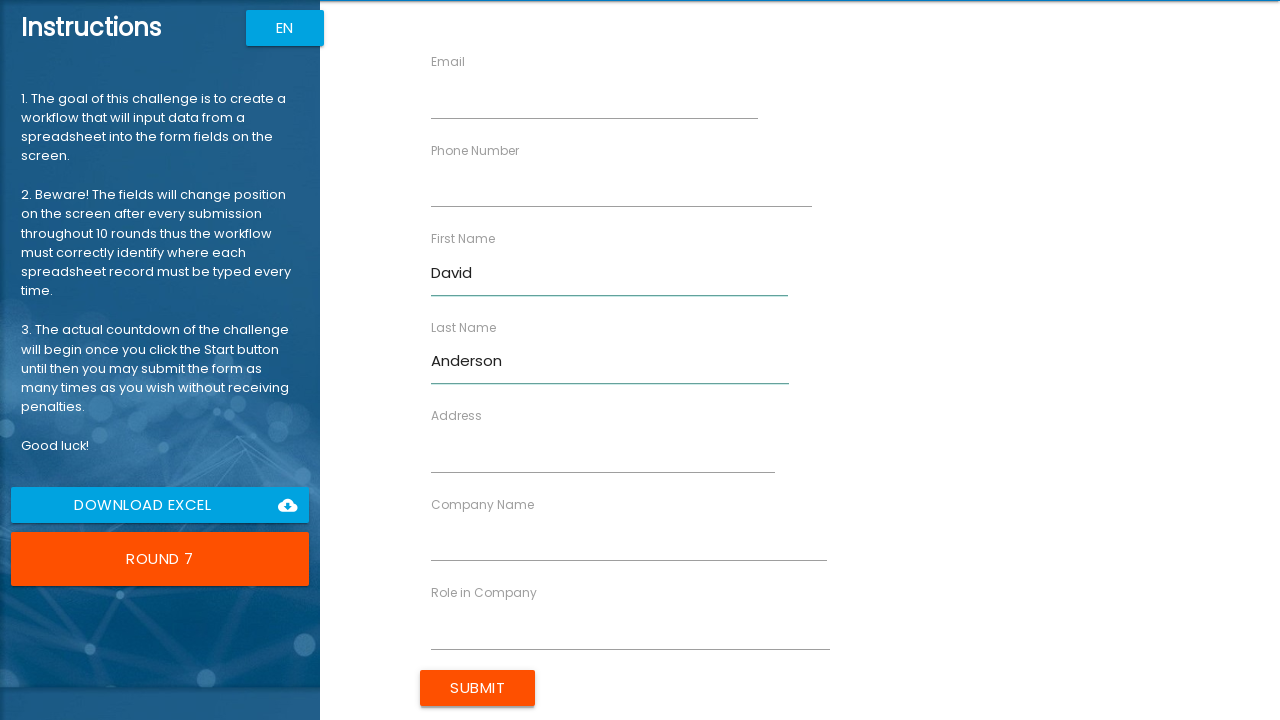

Filled Address with '147 Birch Ct' on input[ng-reflect-name='labelAddress']
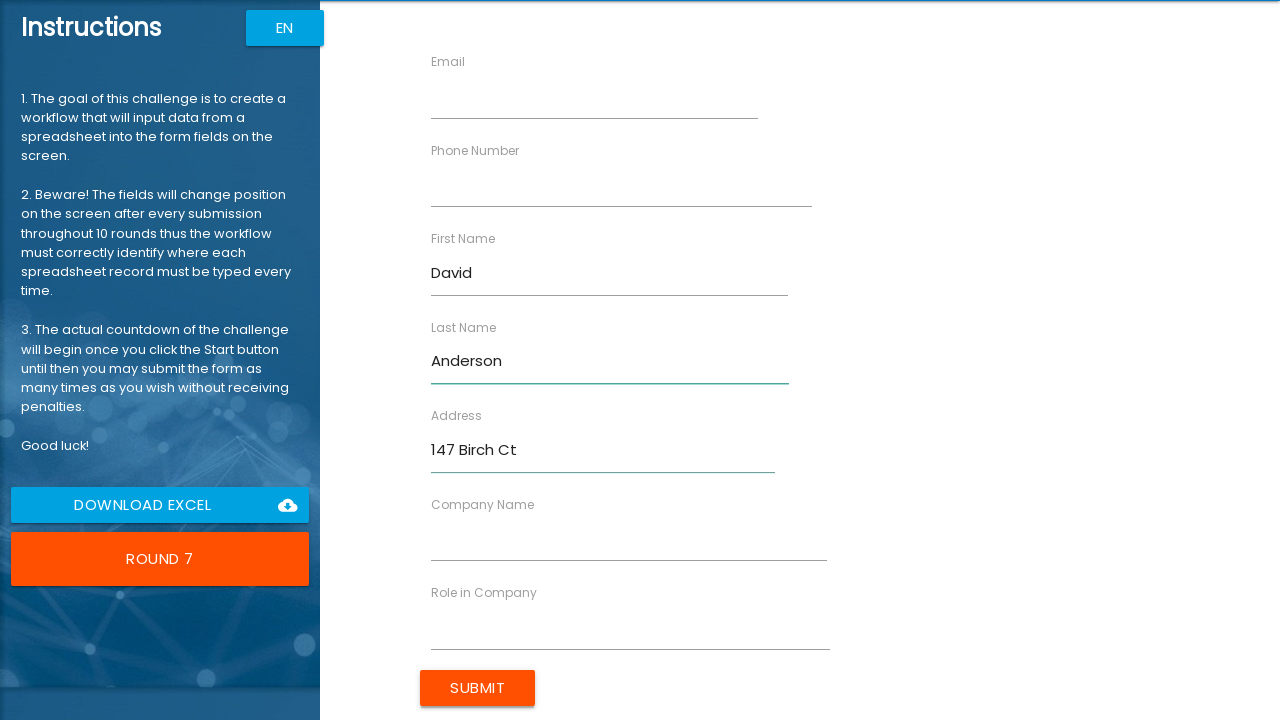

Filled Company Name with 'Software Ltd' on input[ng-reflect-name='labelCompanyName']
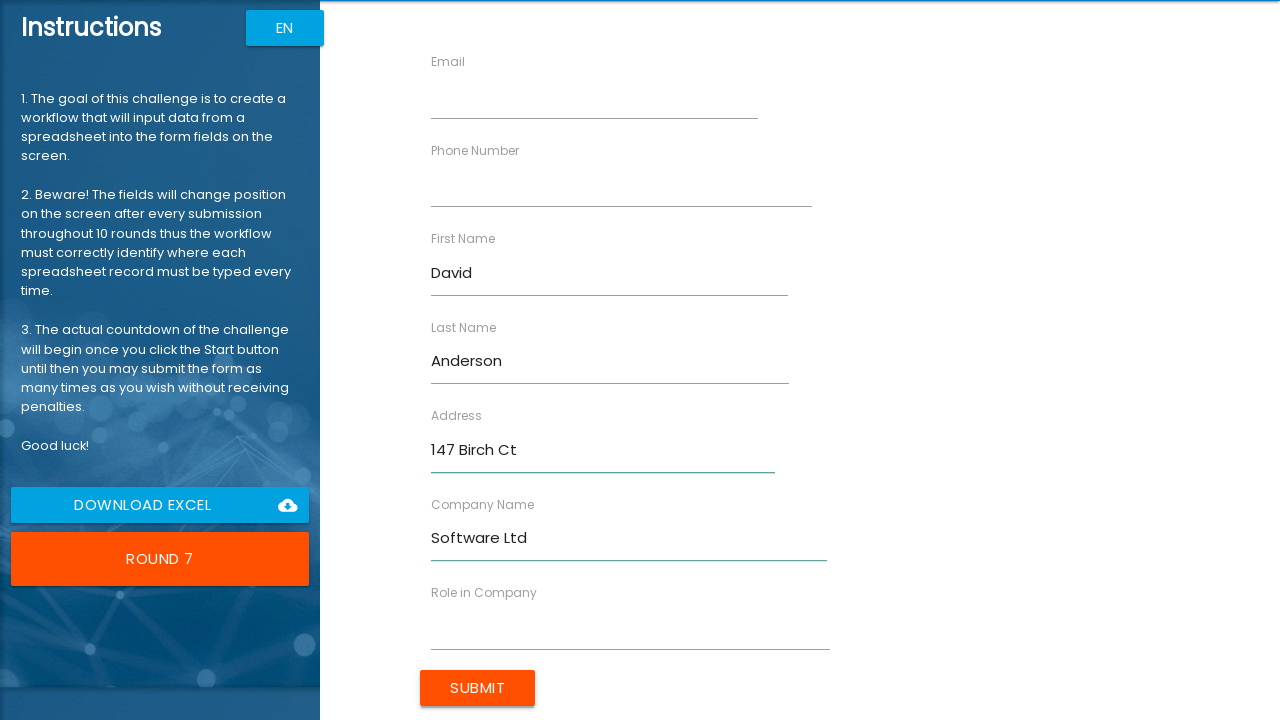

Filled Email with 'danderson@example.com' on input[ng-reflect-name='labelEmail']
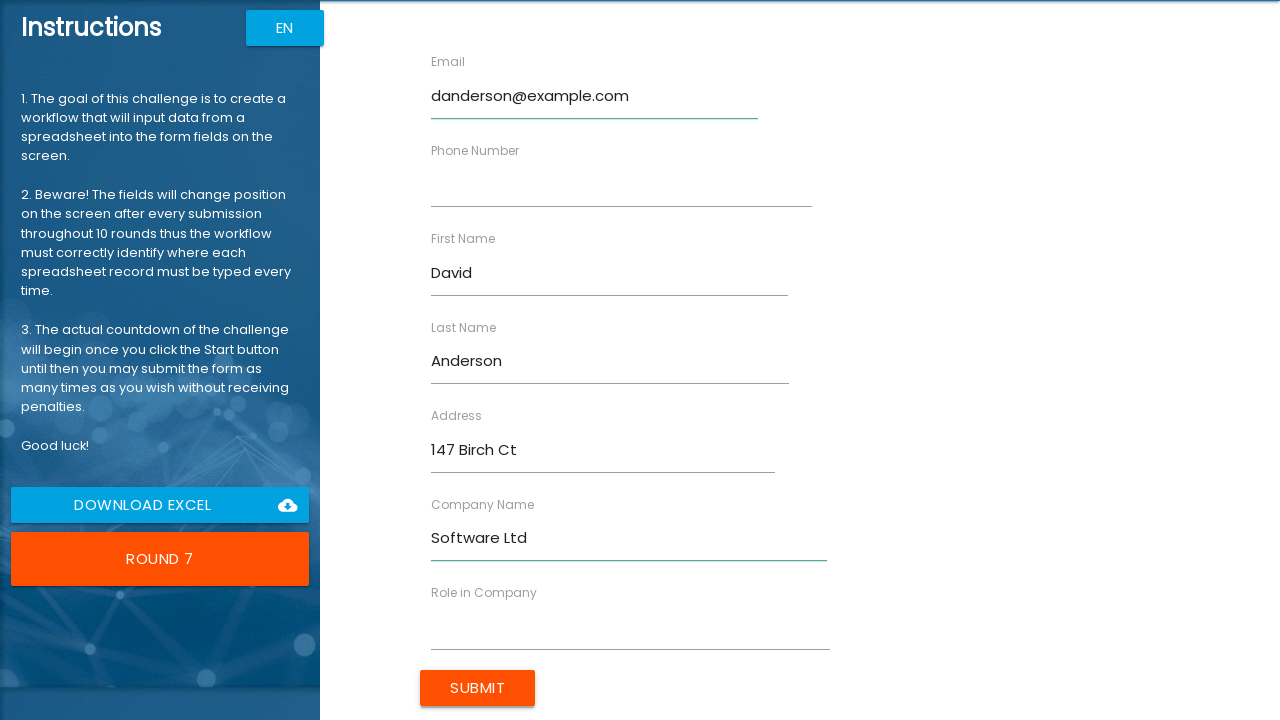

Filled Phone Number with '555-0107' on input[ng-reflect-name='labelPhone']
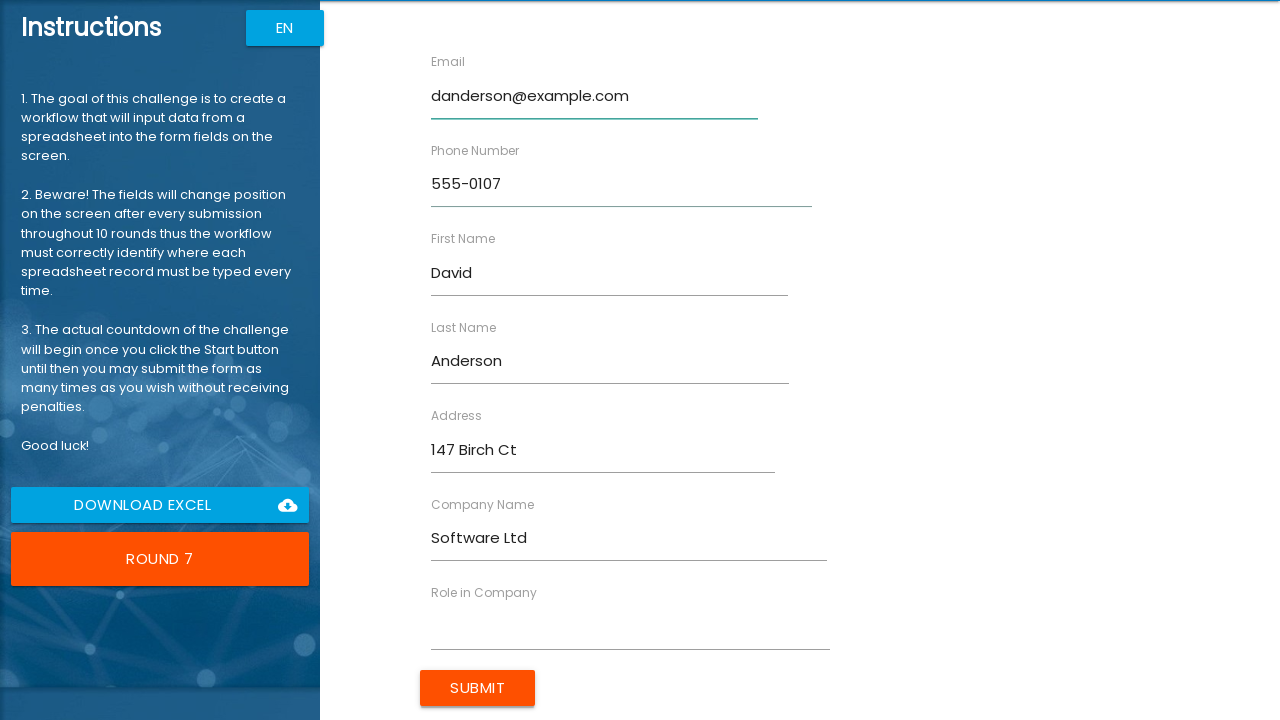

Filled Role in Company with 'Architect' on input[ng-reflect-name='labelRole']
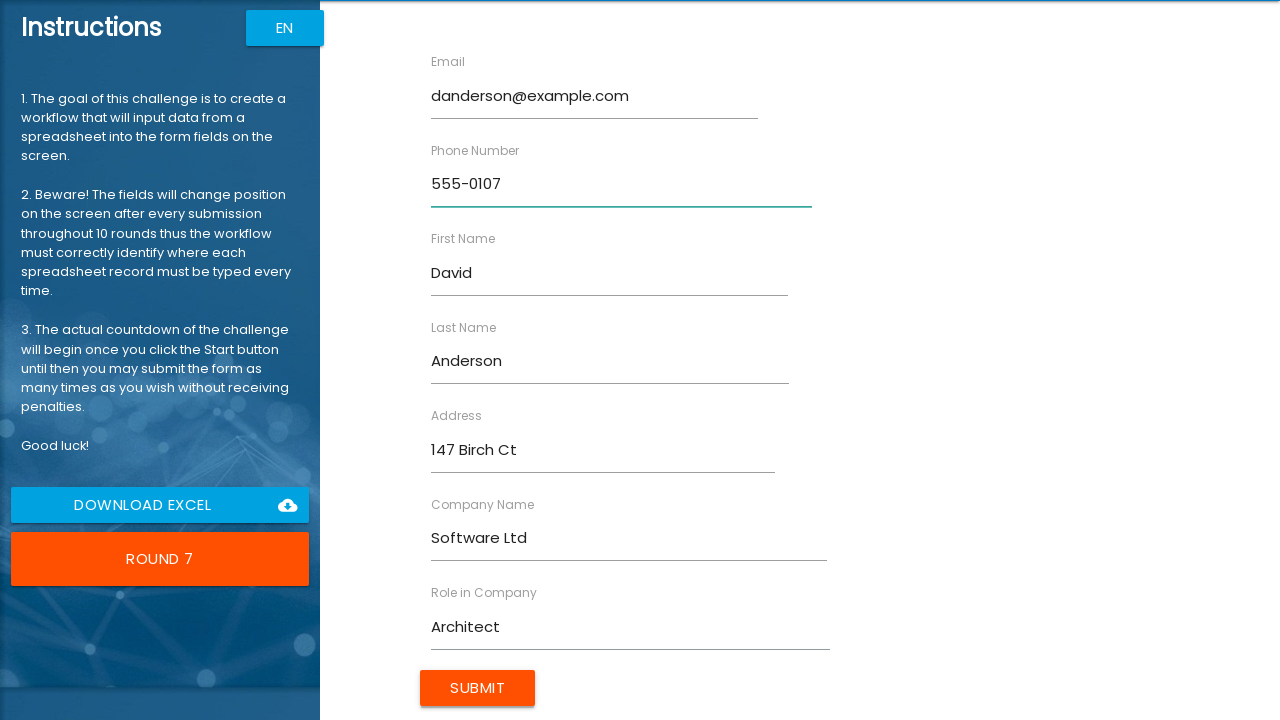

Submitted form for David Anderson at (478, 688) on input[type='submit'][value='Submit']
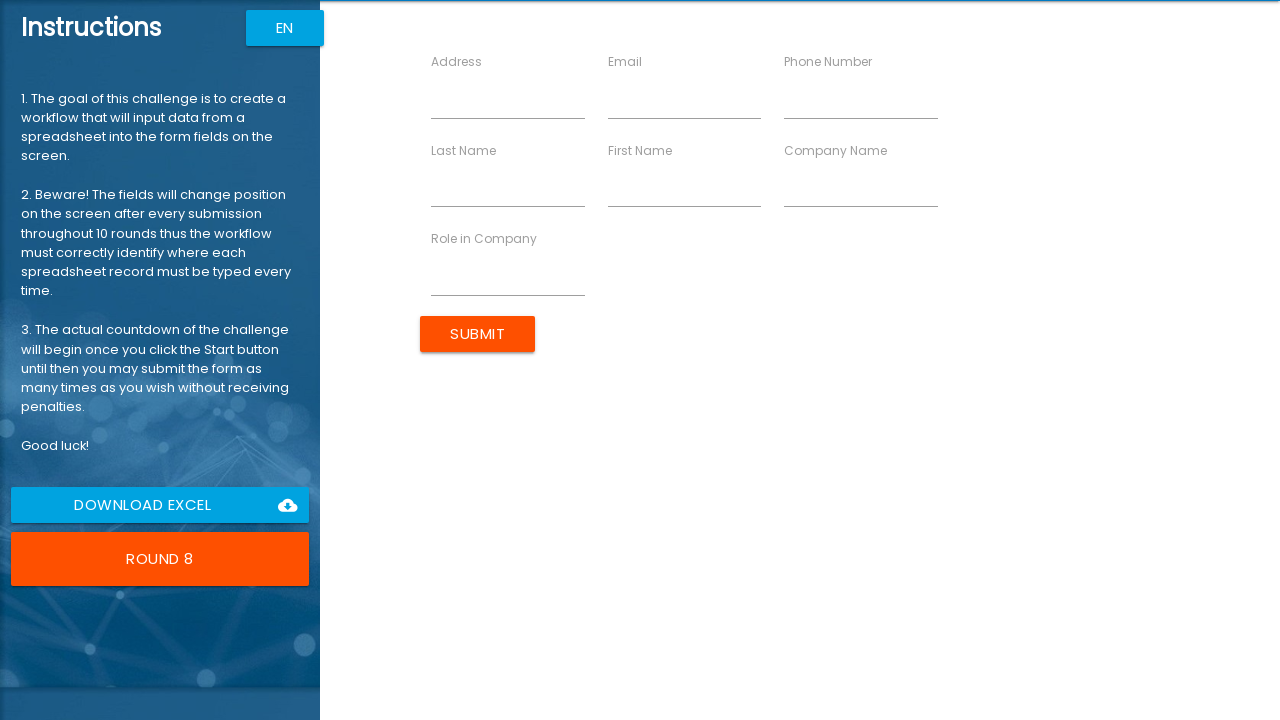

Filled First Name with 'Jennifer' on input[ng-reflect-name='labelFirstName']
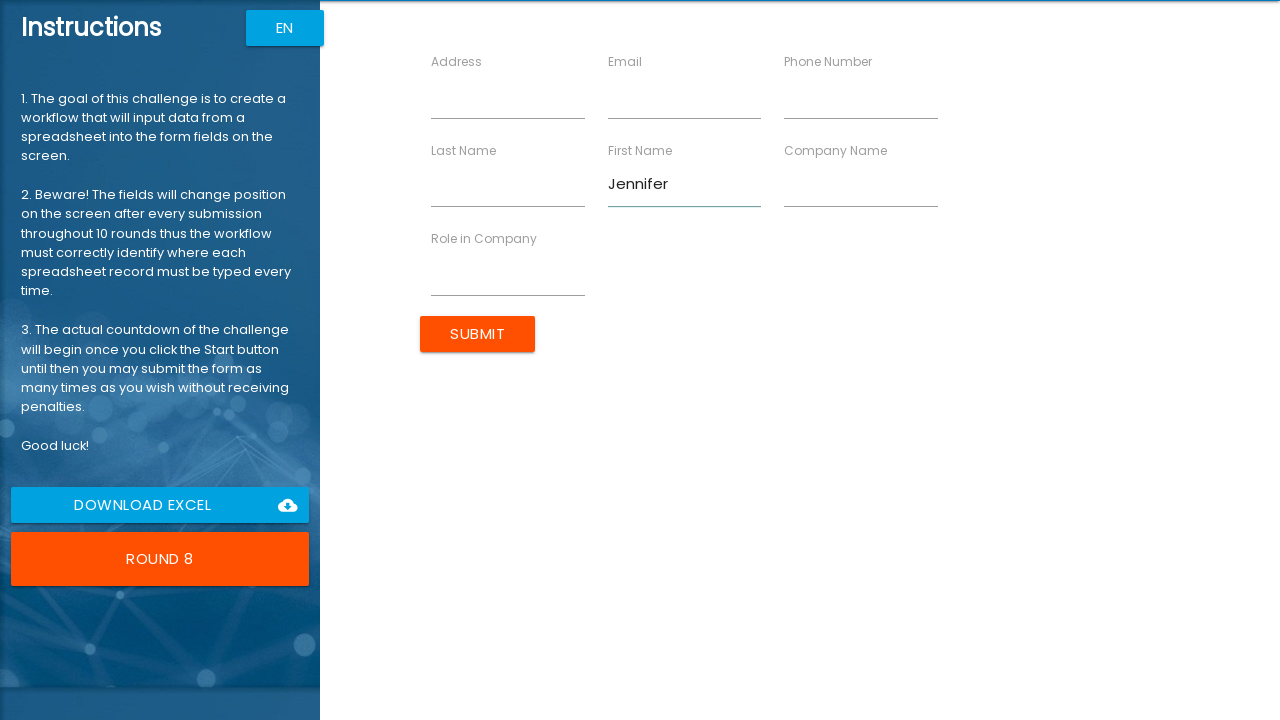

Filled Last Name with 'Taylor' on input[ng-reflect-name='labelLastName']
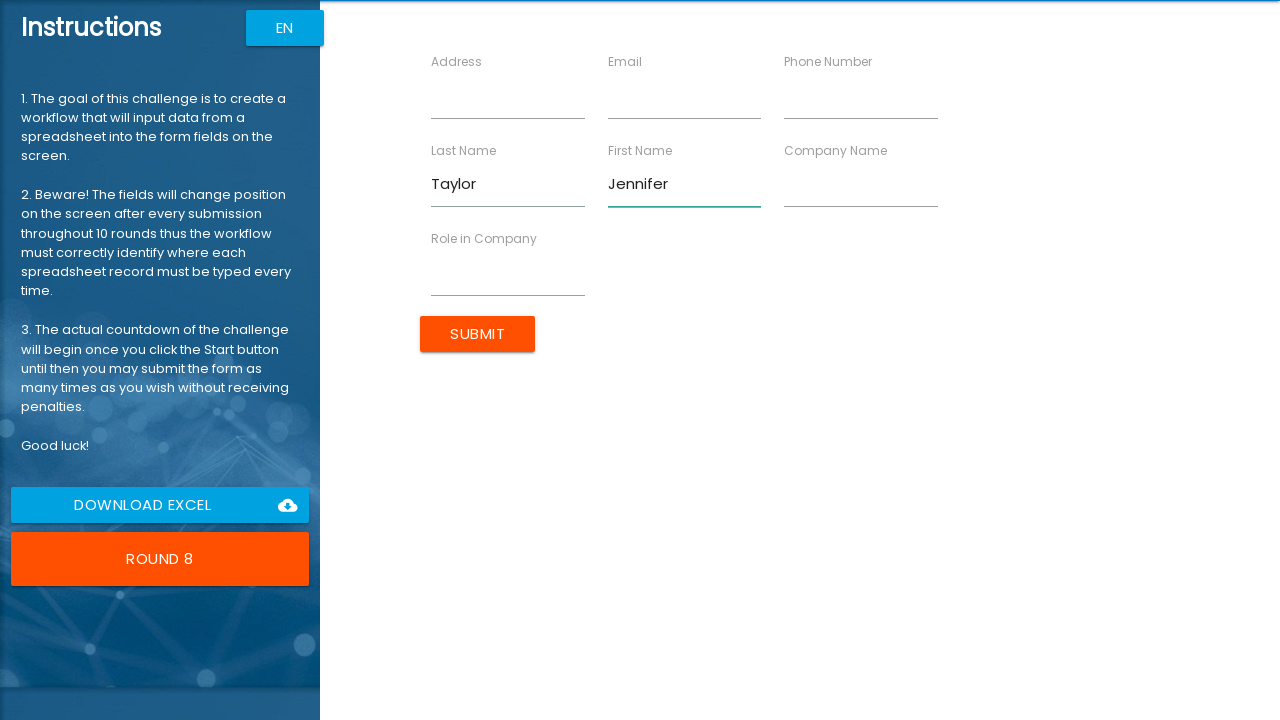

Filled Address with '258 Spruce Way' on input[ng-reflect-name='labelAddress']
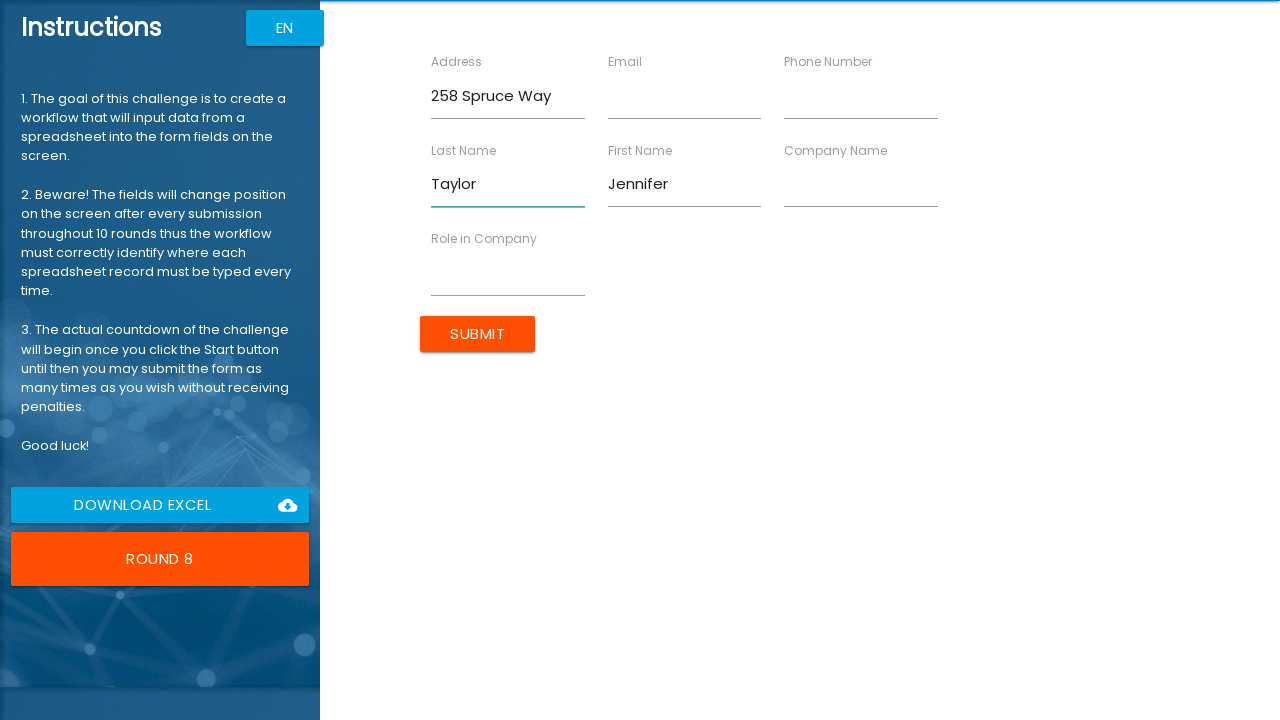

Filled Company Name with 'Tech Start' on input[ng-reflect-name='labelCompanyName']
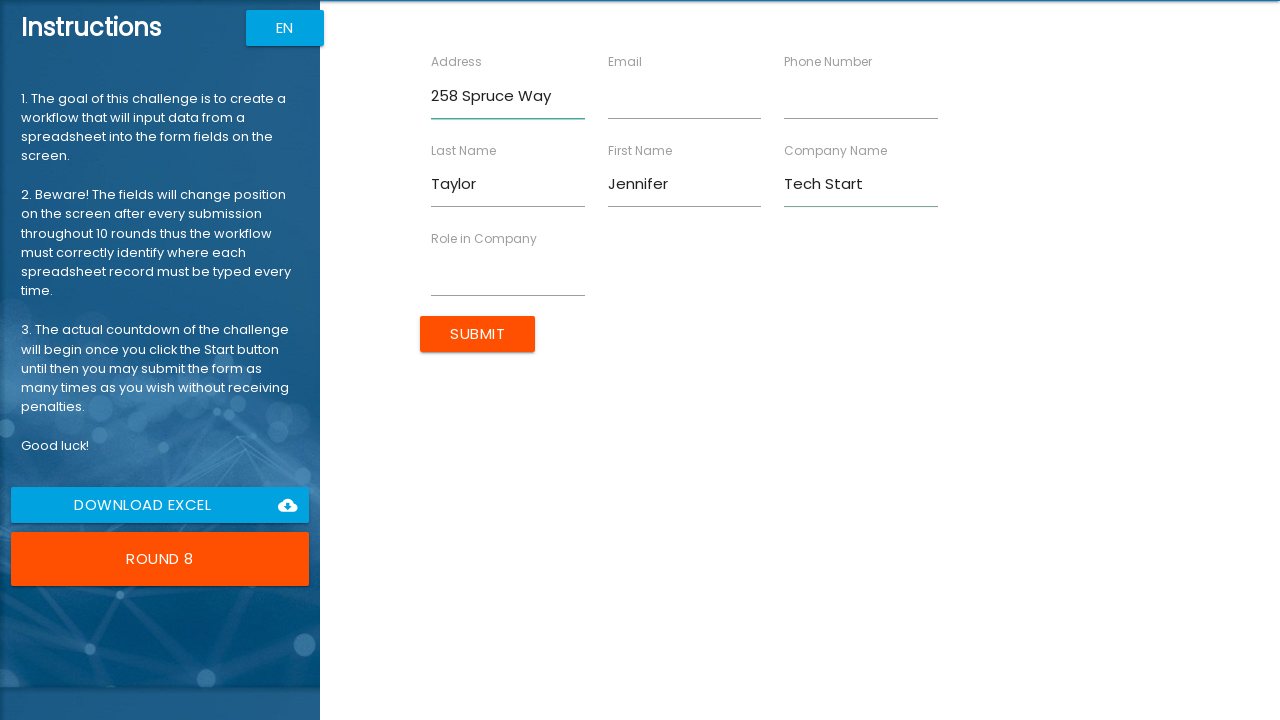

Filled Email with 'jen.taylor@example.com' on input[ng-reflect-name='labelEmail']
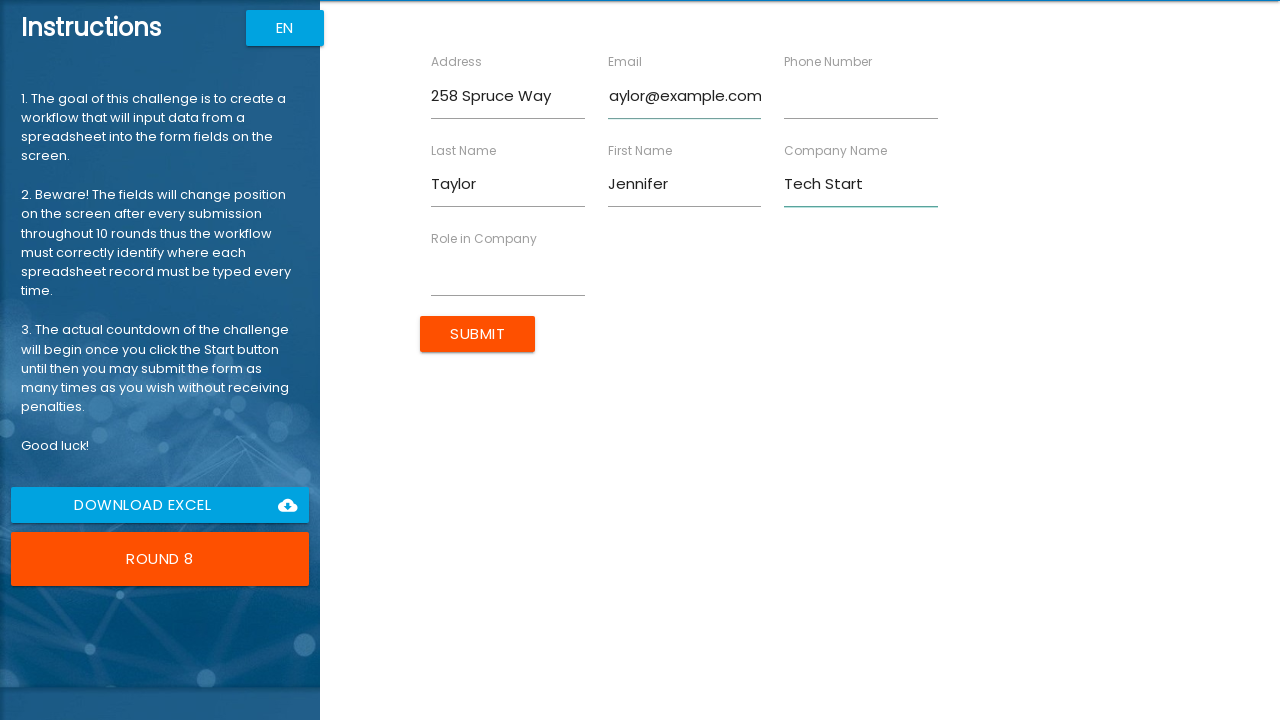

Filled Phone Number with '555-0108' on input[ng-reflect-name='labelPhone']
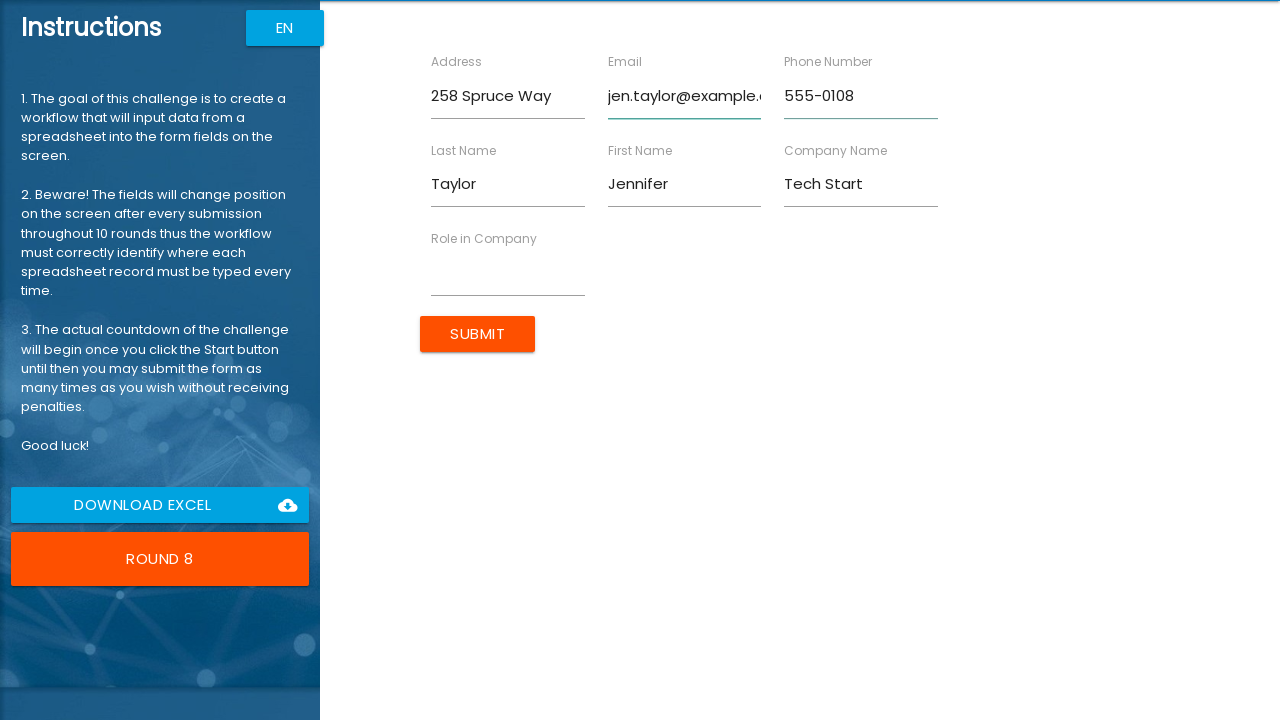

Filled Role in Company with 'Product Owner' on input[ng-reflect-name='labelRole']
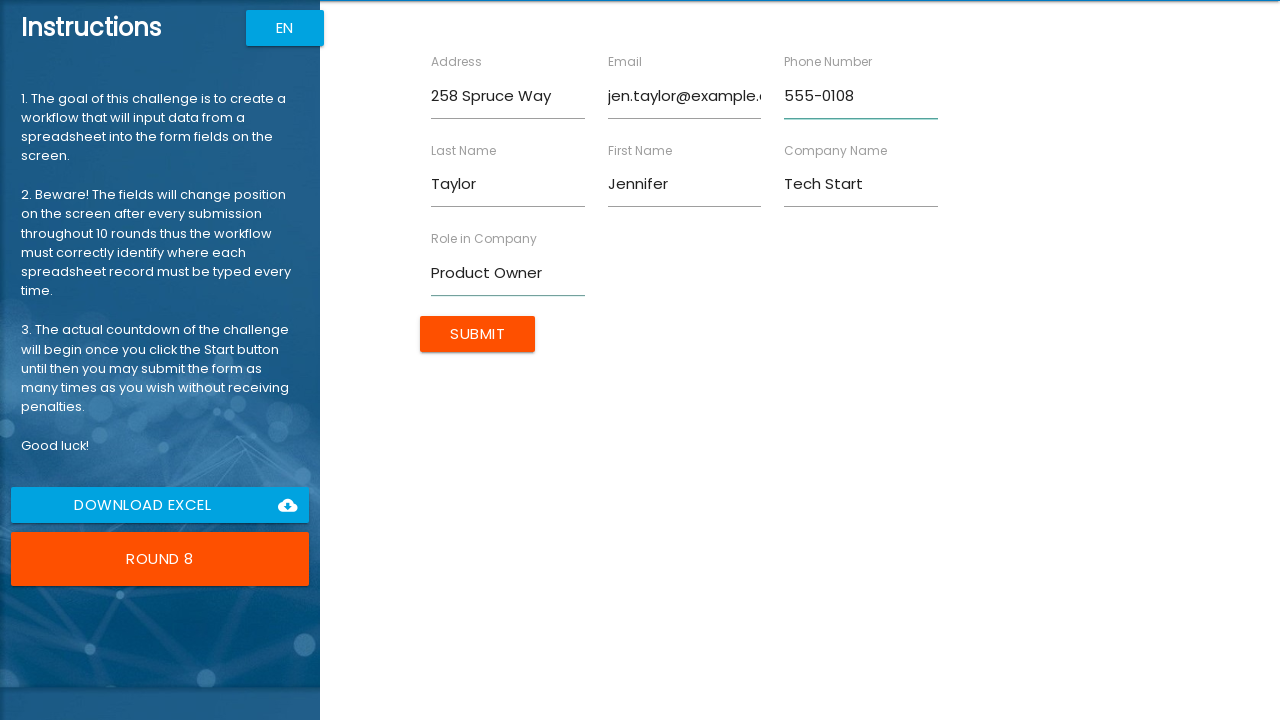

Submitted form for Jennifer Taylor at (478, 334) on input[type='submit'][value='Submit']
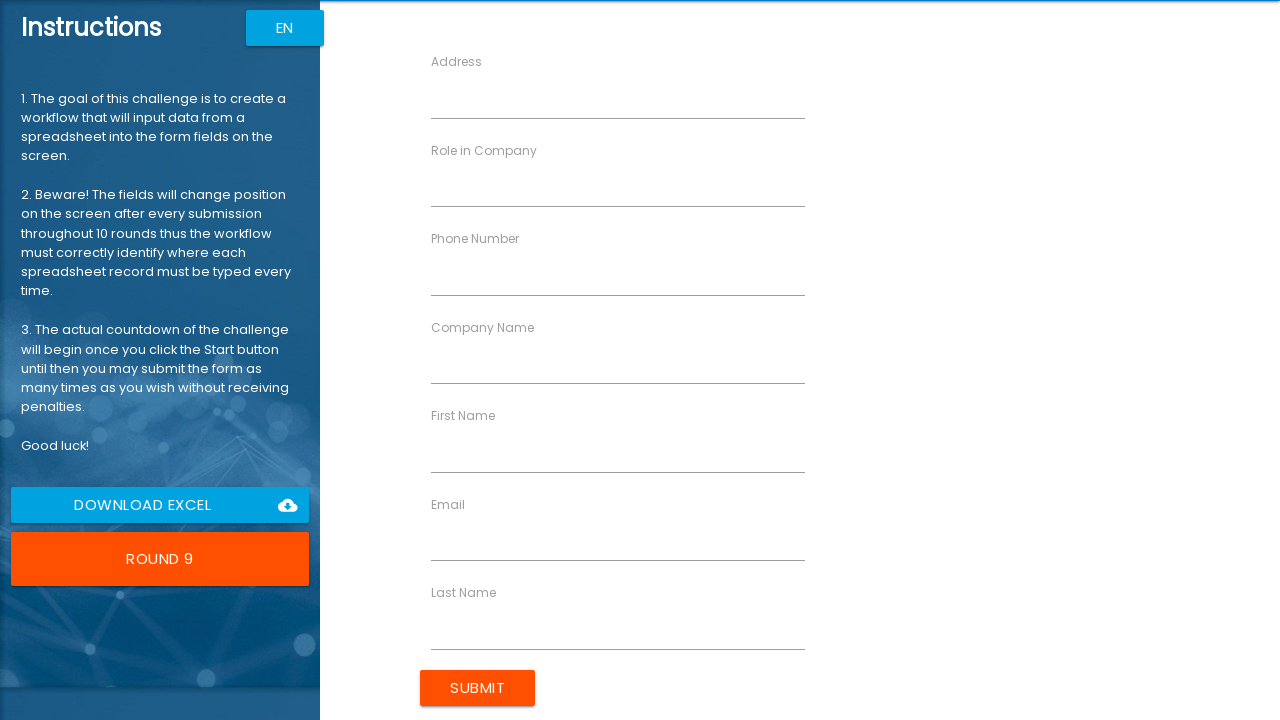

Filled First Name with 'James' on input[ng-reflect-name='labelFirstName']
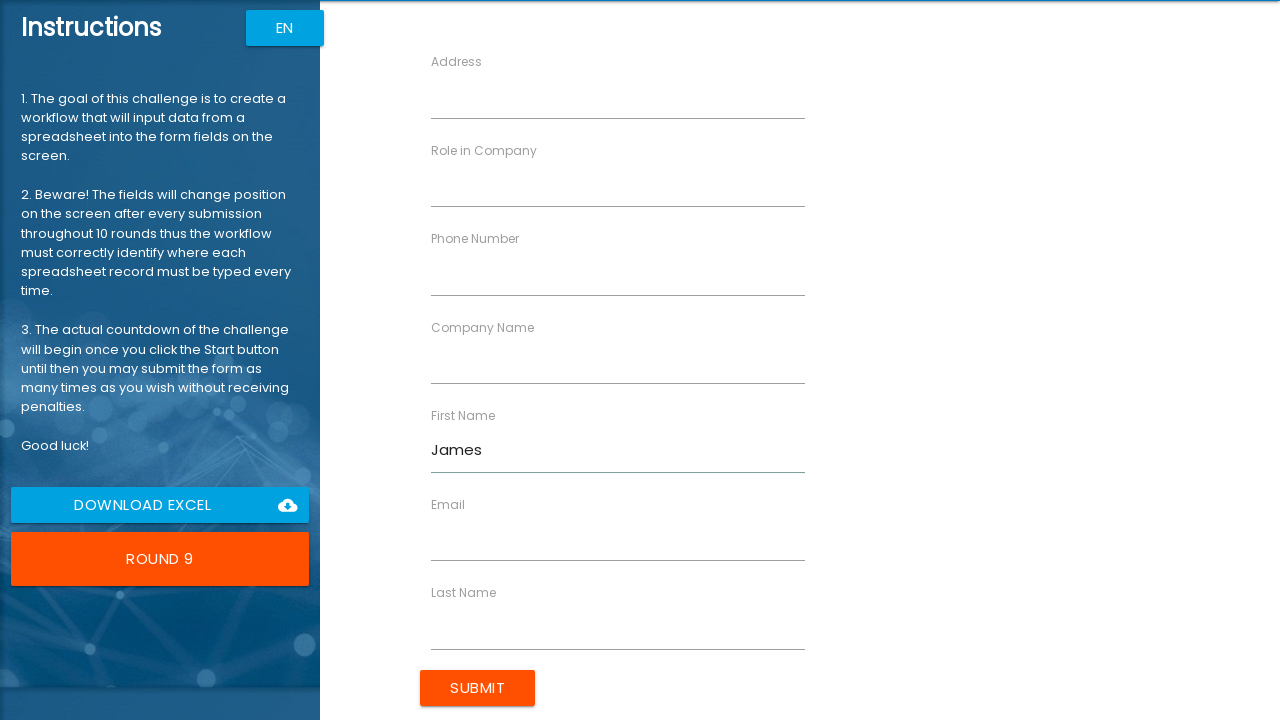

Filled Last Name with 'Thomas' on input[ng-reflect-name='labelLastName']
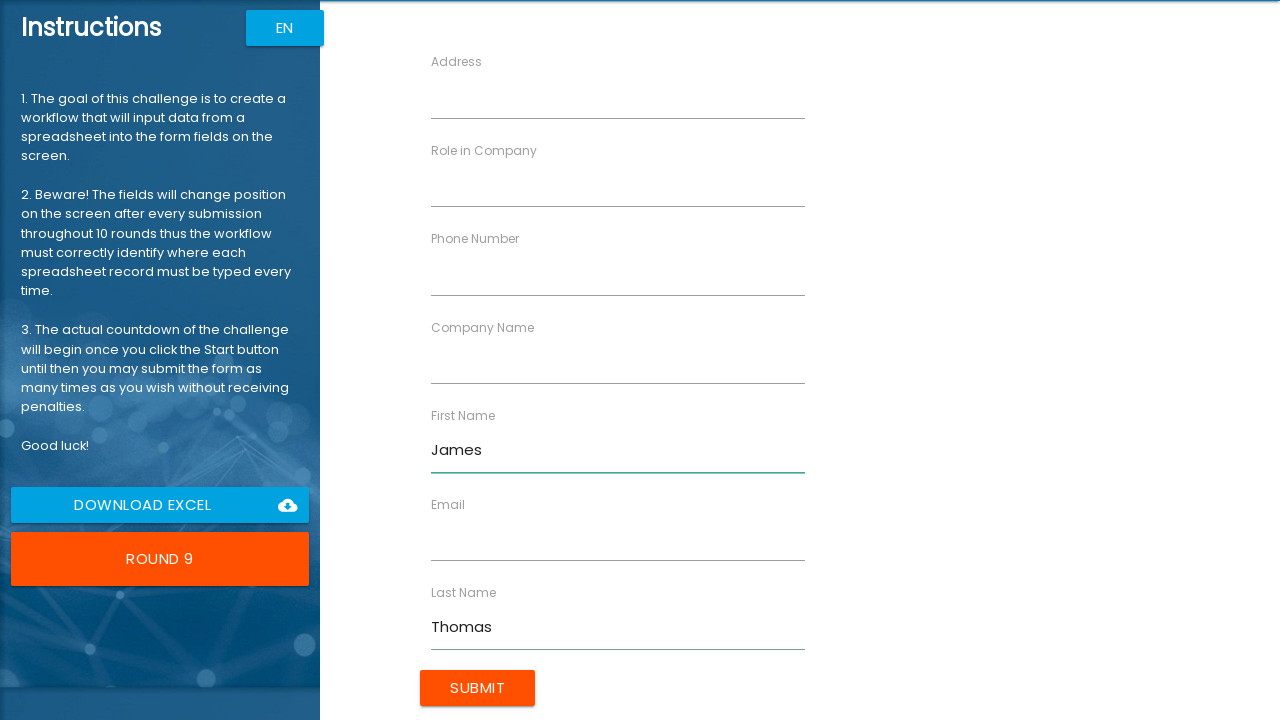

Filled Address with '369 Willow Rd' on input[ng-reflect-name='labelAddress']
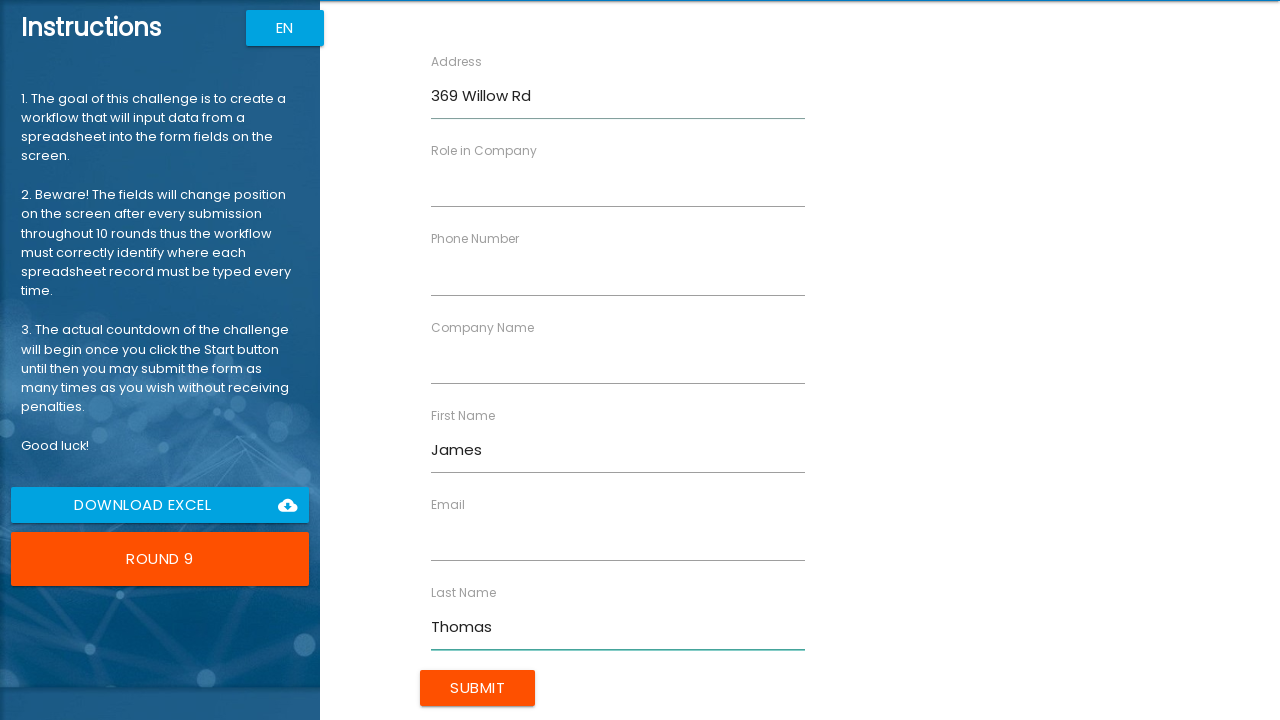

Filled Company Name with 'Innovation Hub' on input[ng-reflect-name='labelCompanyName']
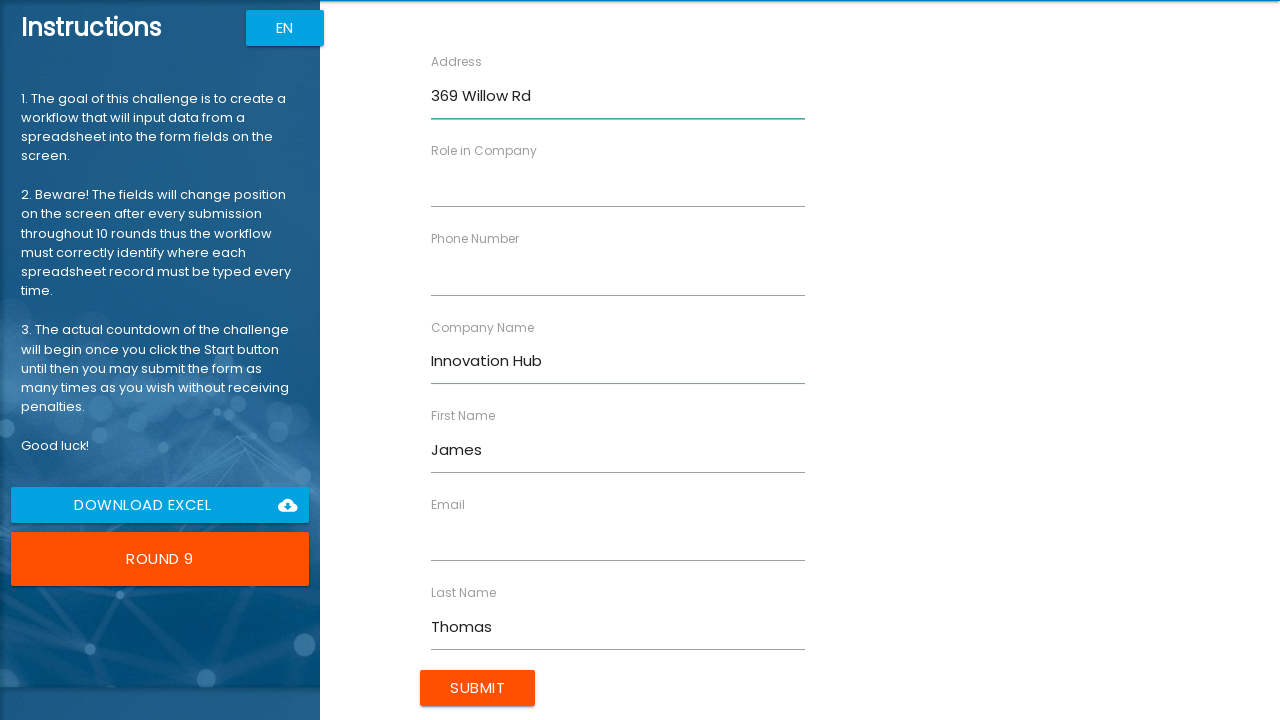

Filled Email with 'jthomas@example.com' on input[ng-reflect-name='labelEmail']
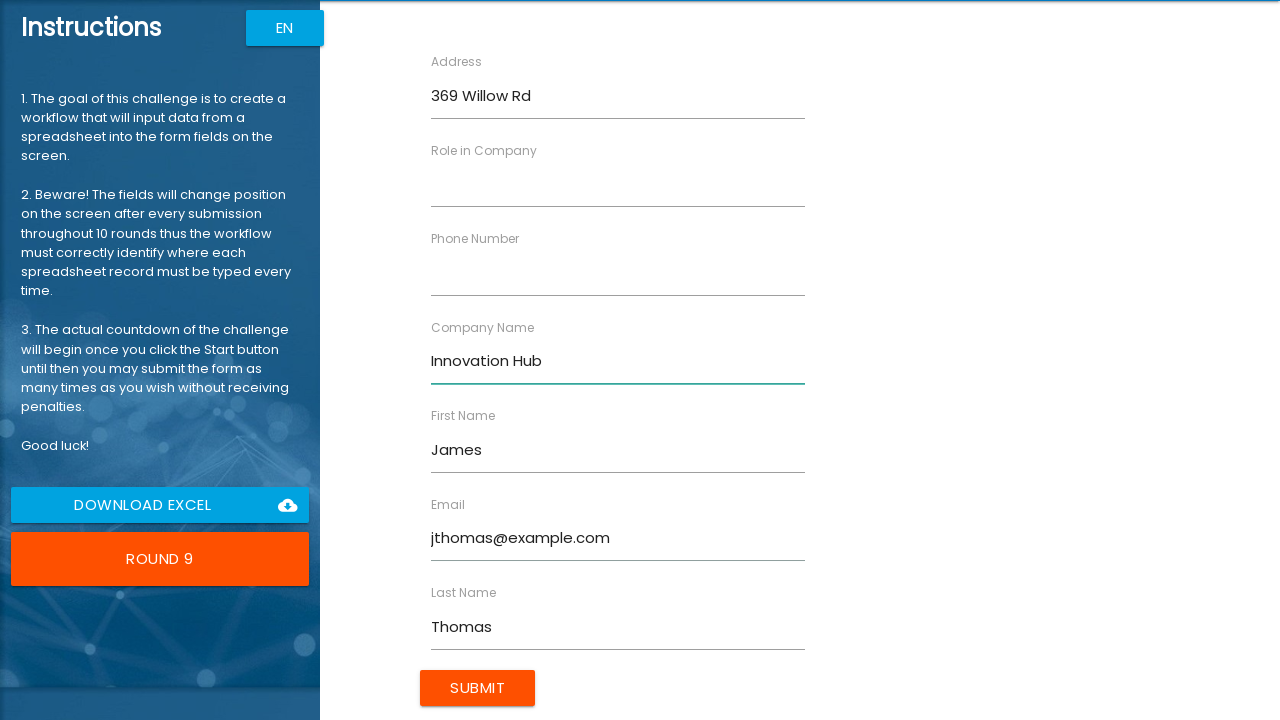

Filled Phone Number with '555-0109' on input[ng-reflect-name='labelPhone']
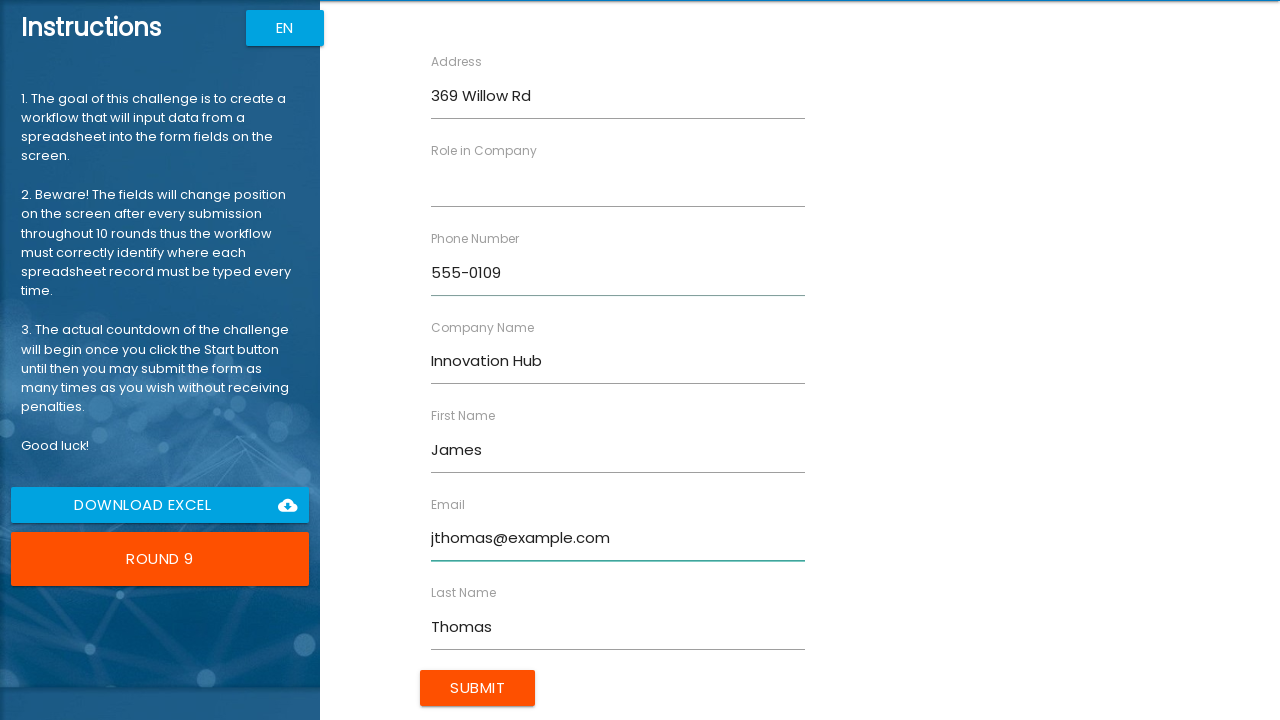

Filled Role in Company with 'Researcher' on input[ng-reflect-name='labelRole']
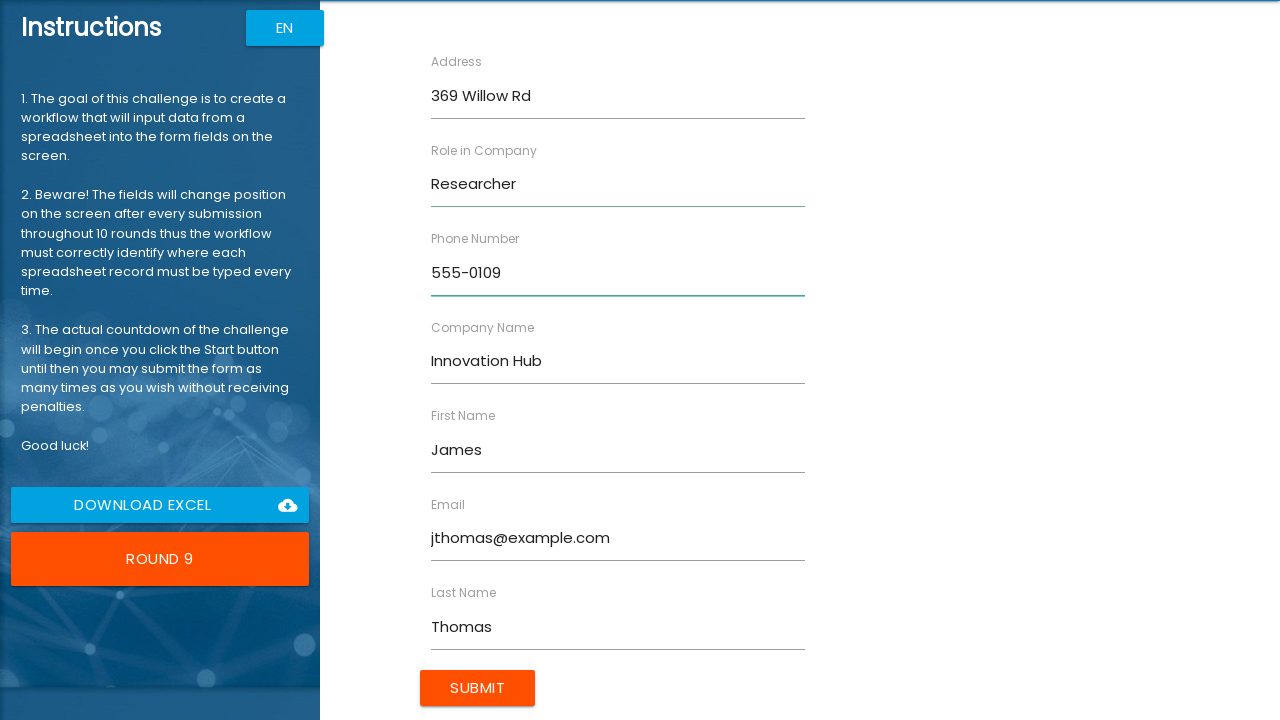

Submitted form for James Thomas at (478, 688) on input[type='submit'][value='Submit']
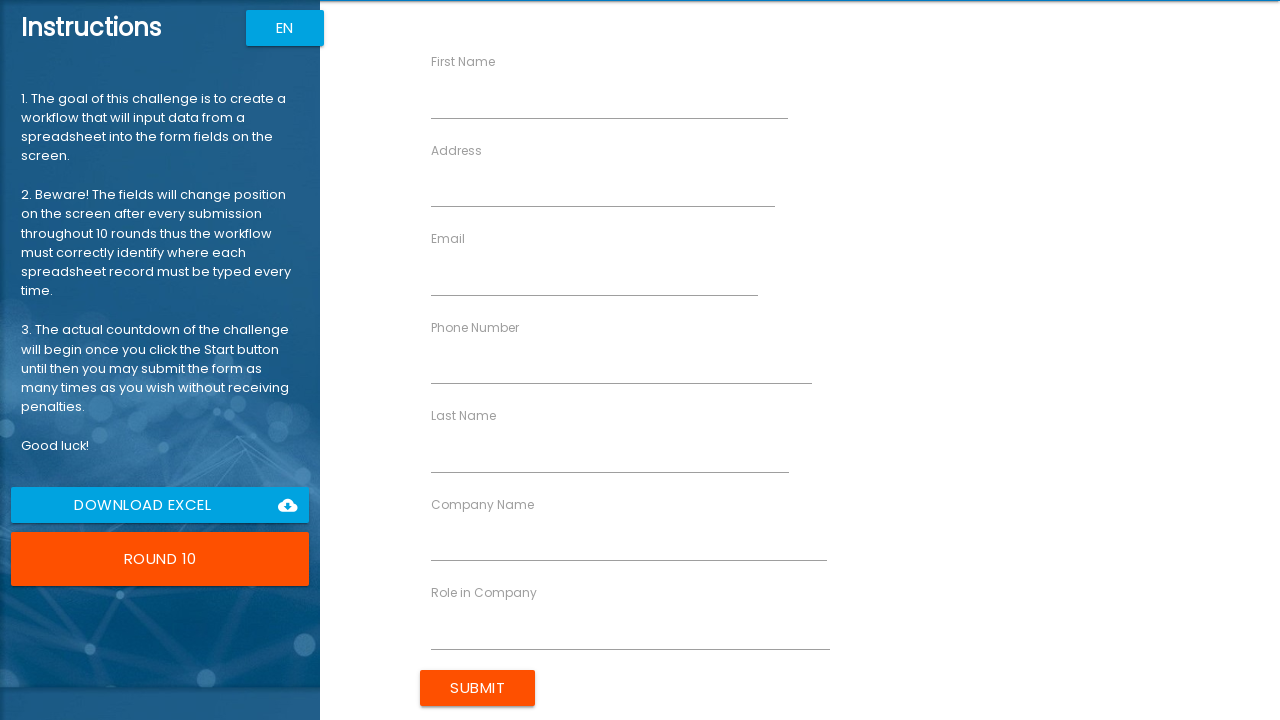

Filled First Name with 'Maria' on input[ng-reflect-name='labelFirstName']
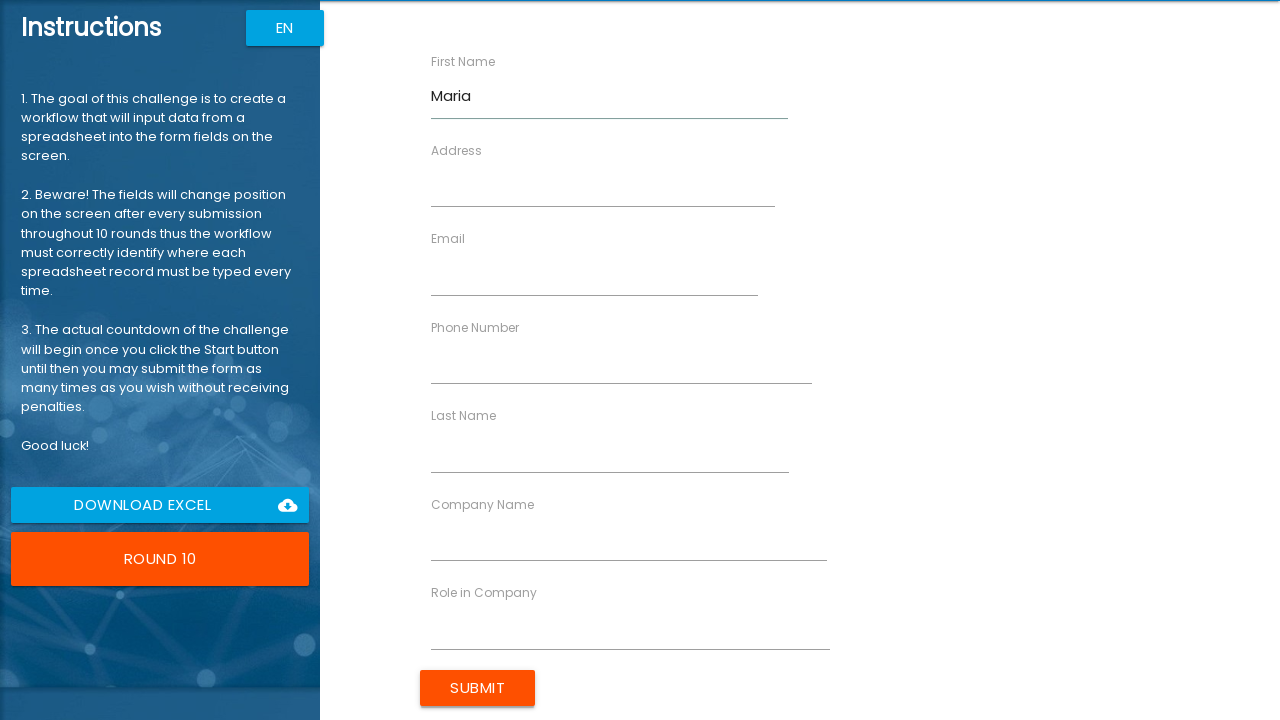

Filled Last Name with 'Garcia' on input[ng-reflect-name='labelLastName']
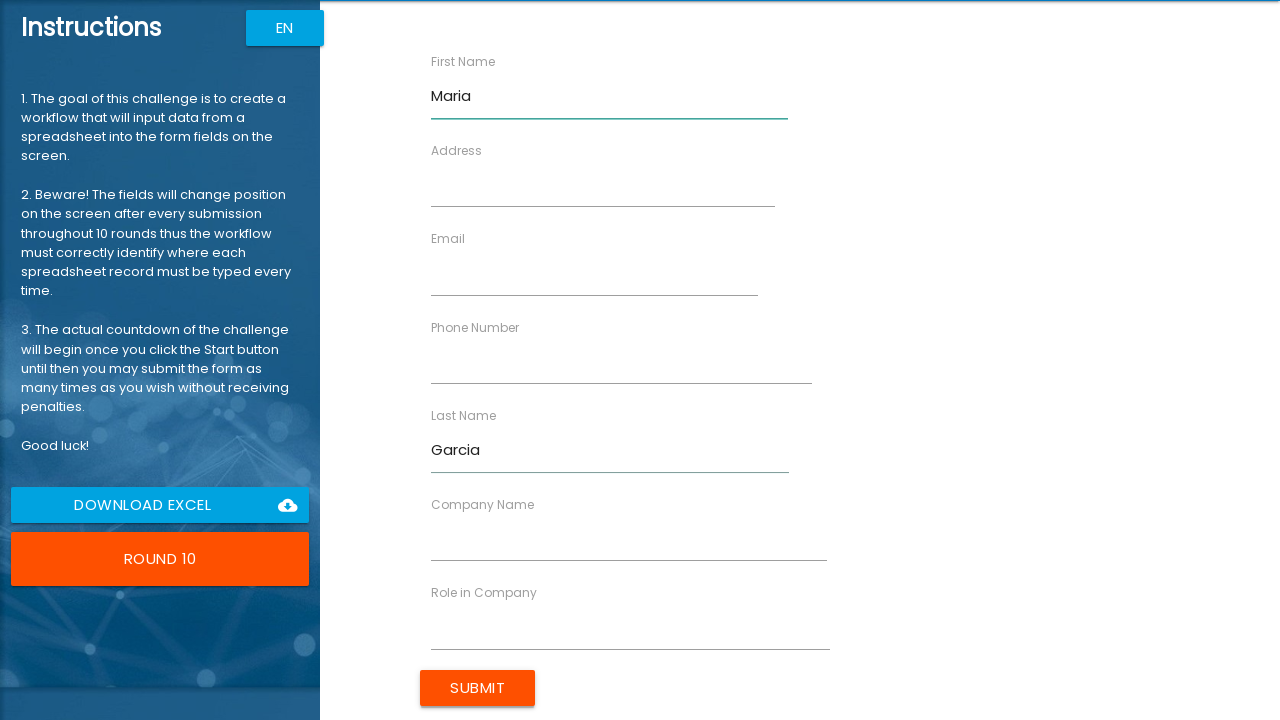

Filled Address with '741 Aspen Blvd' on input[ng-reflect-name='labelAddress']
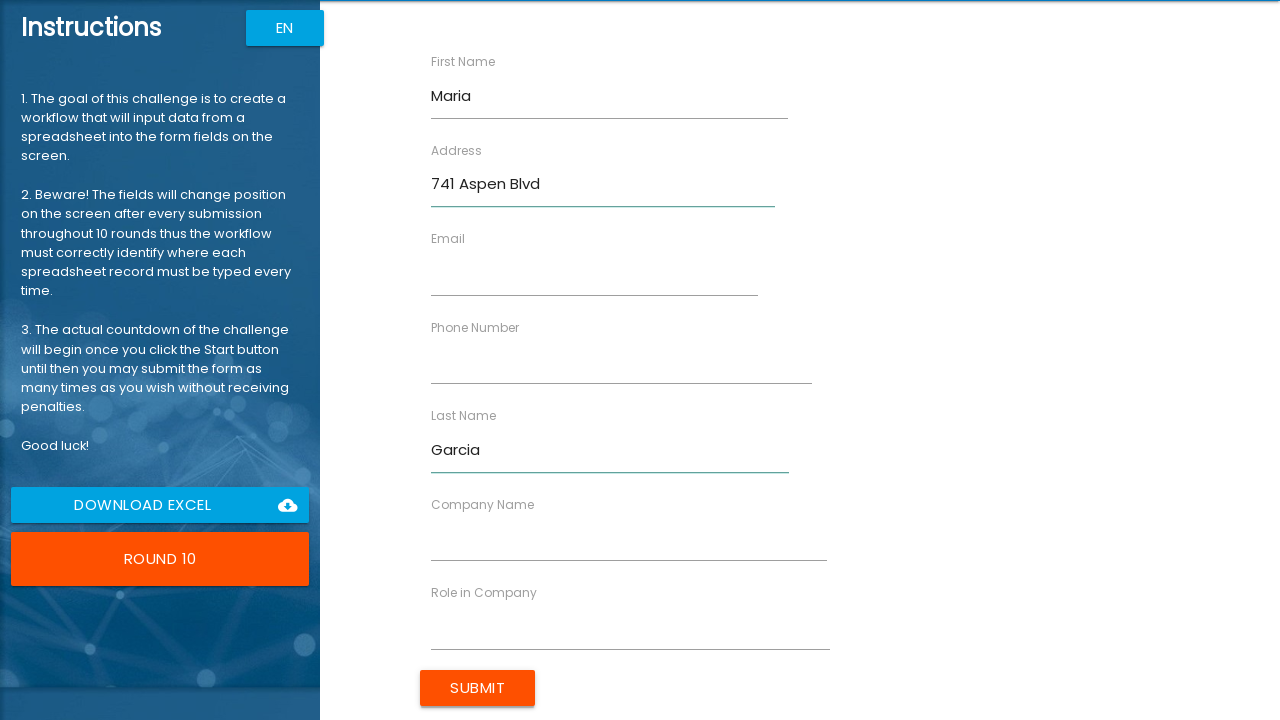

Filled Company Name with 'Future Tech' on input[ng-reflect-name='labelCompanyName']
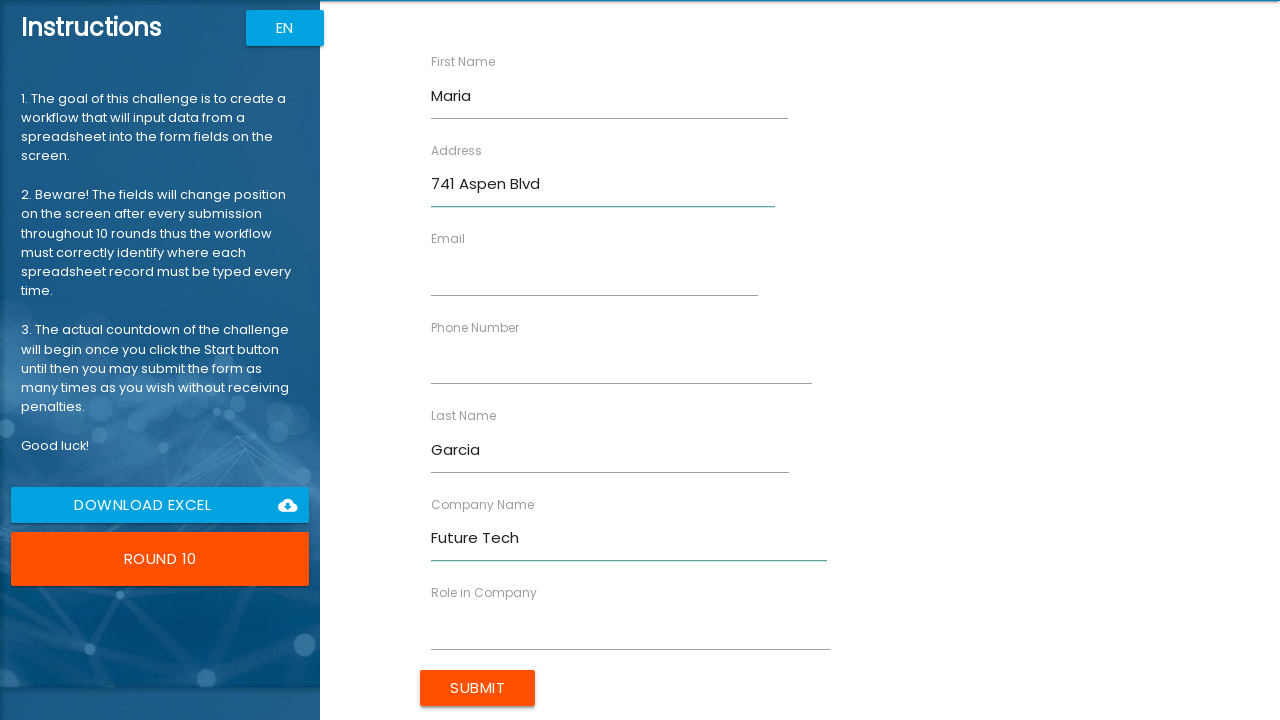

Filled Email with 'mgarcia@example.com' on input[ng-reflect-name='labelEmail']
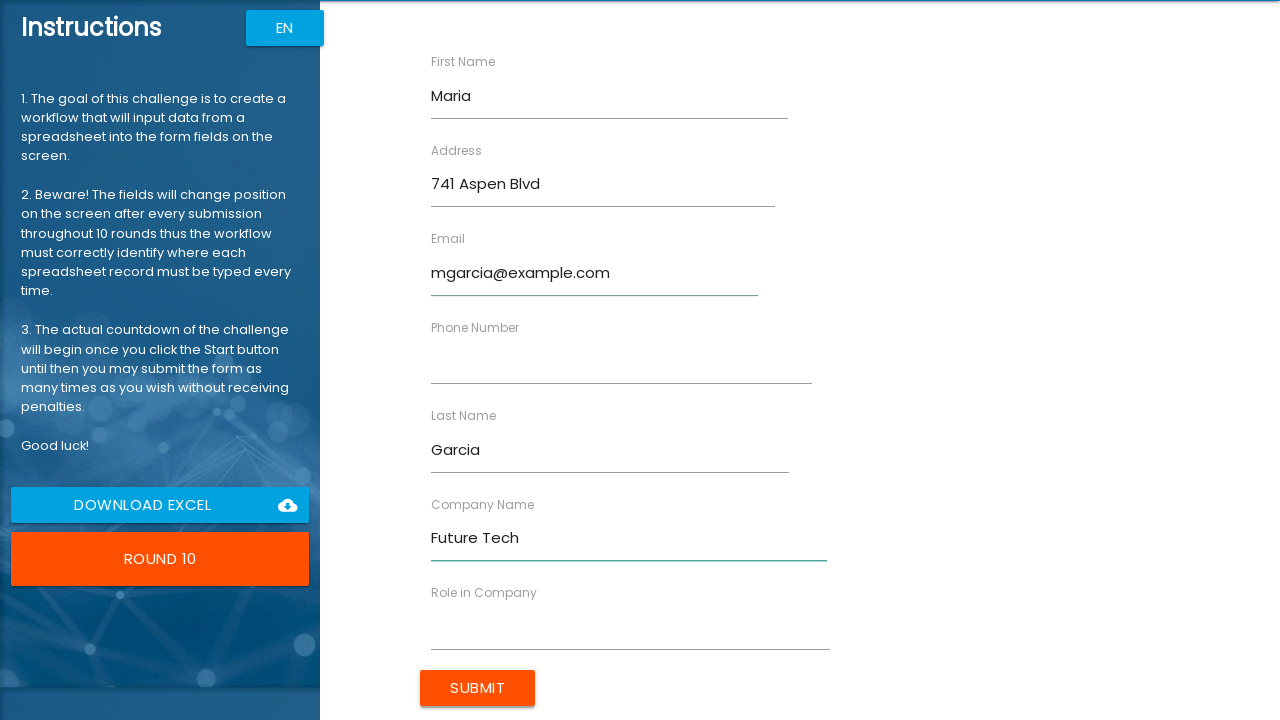

Filled Phone Number with '555-0110' on input[ng-reflect-name='labelPhone']
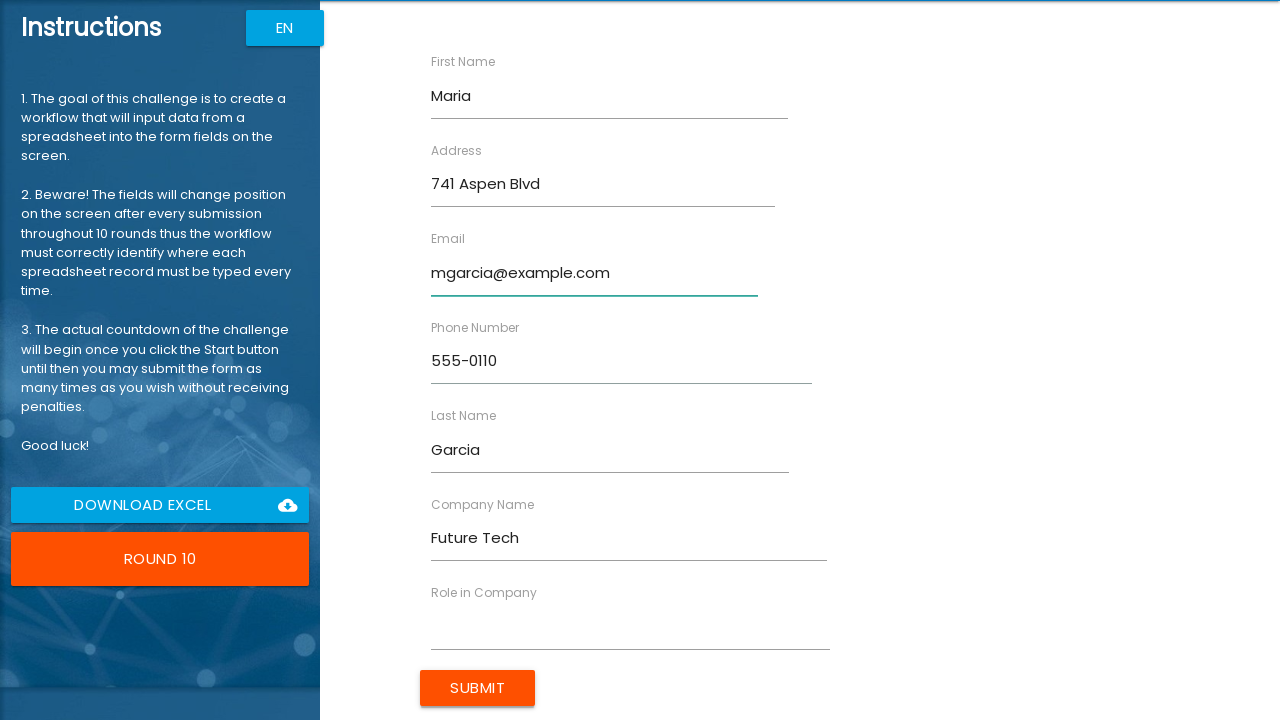

Filled Role in Company with 'Director' on input[ng-reflect-name='labelRole']
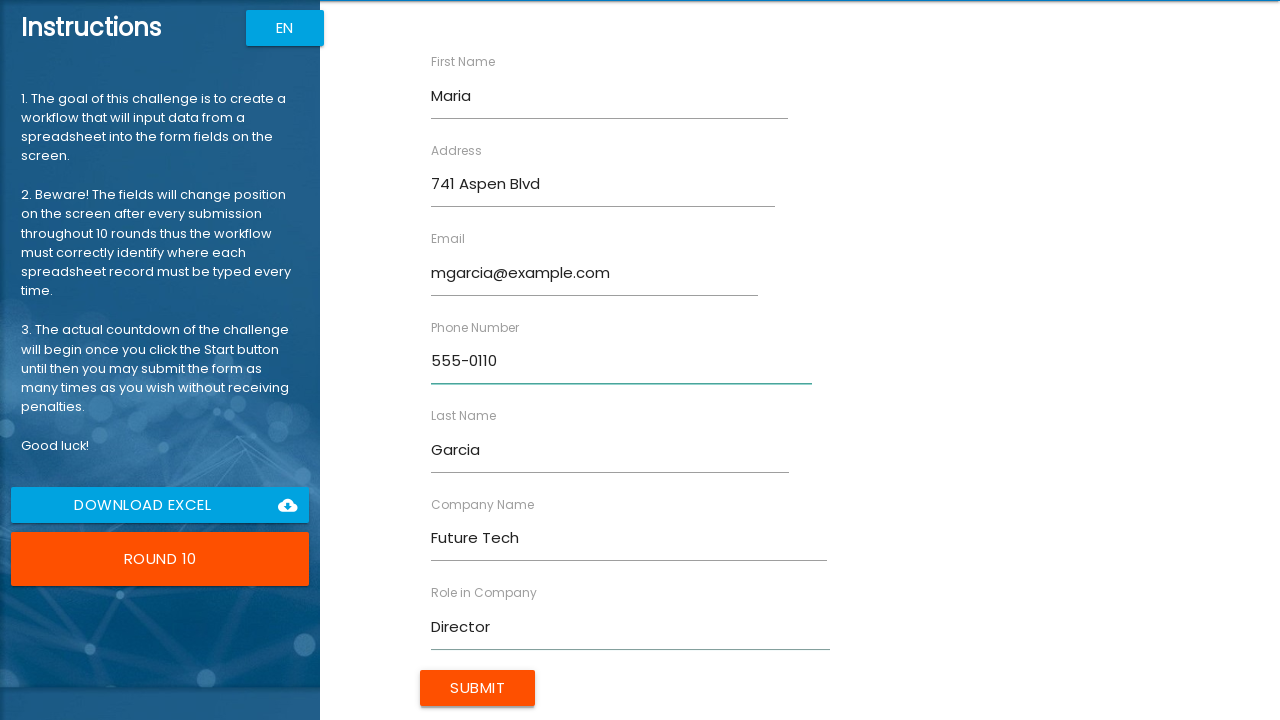

Submitted form for Maria Garcia at (478, 688) on input[type='submit'][value='Submit']
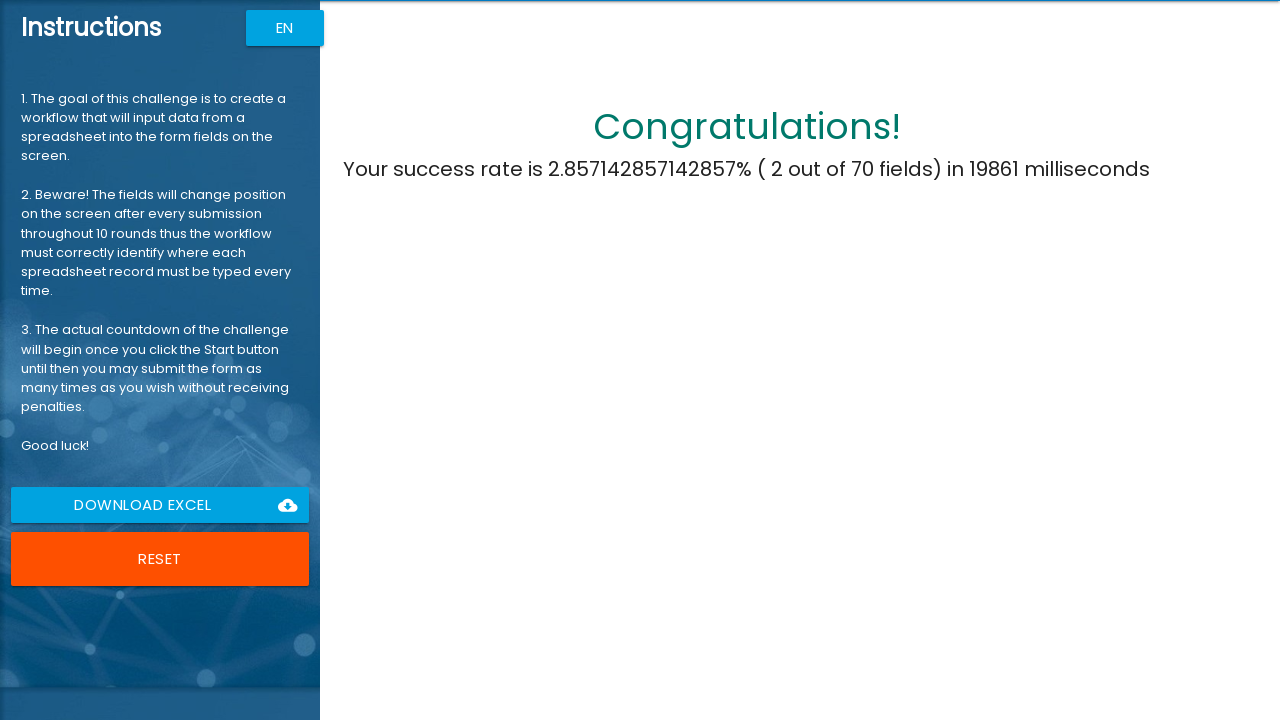

Congratulations message appeared - all 10 forms successfully submitted
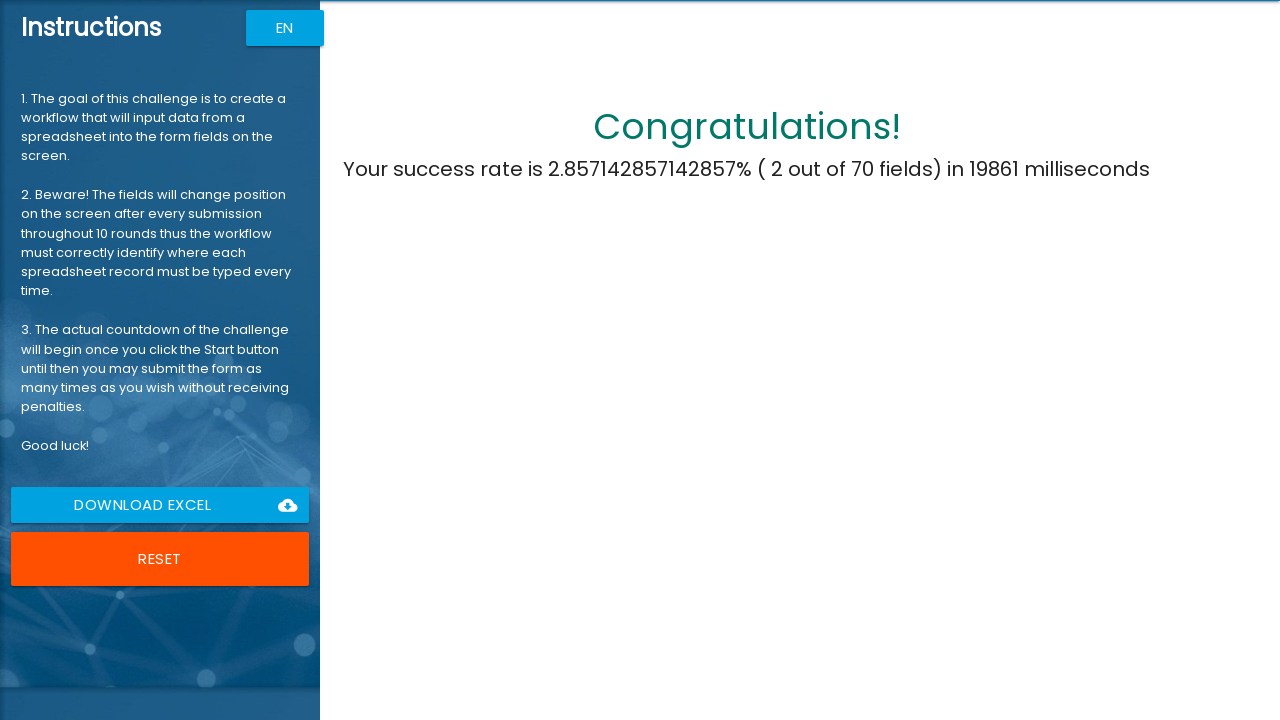

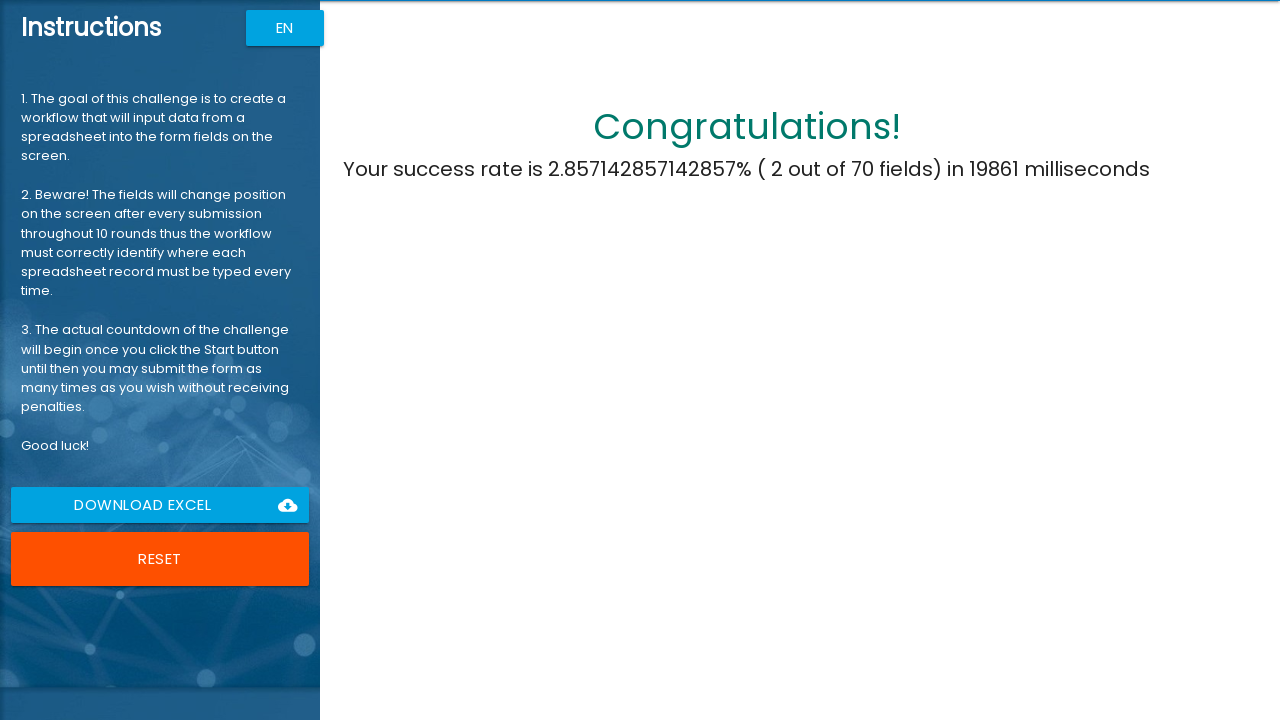